Fills out a form with many input fields, entering the same text in each field

Starting URL: http://suninjuly.github.io/huge_form.html

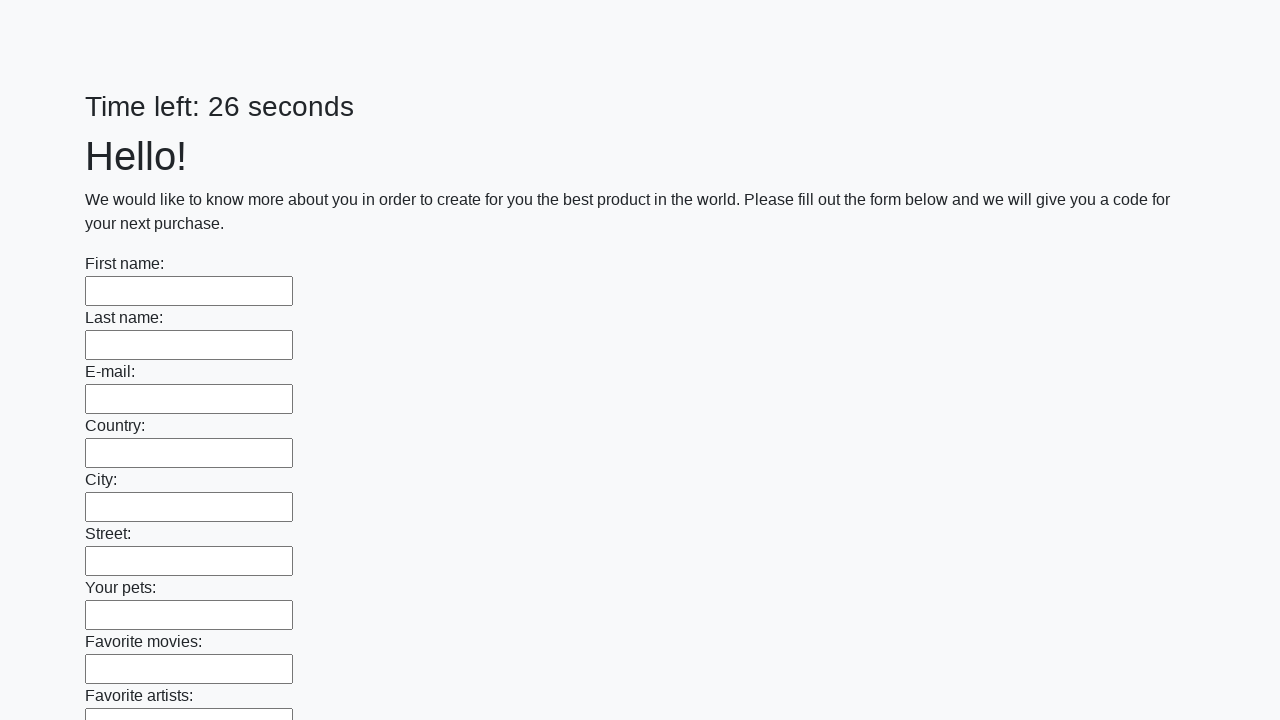

Retrieved all input elements from the form
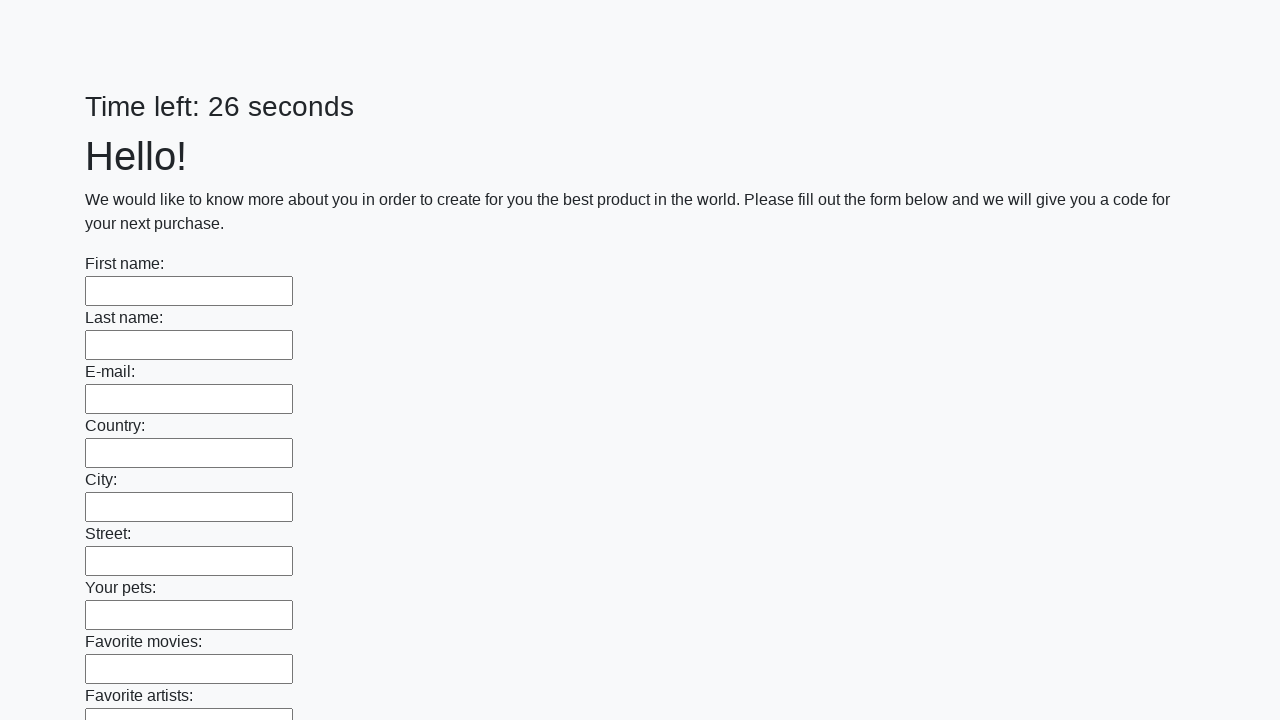

Filled an input field with 'Мой ответ' on input >> nth=0
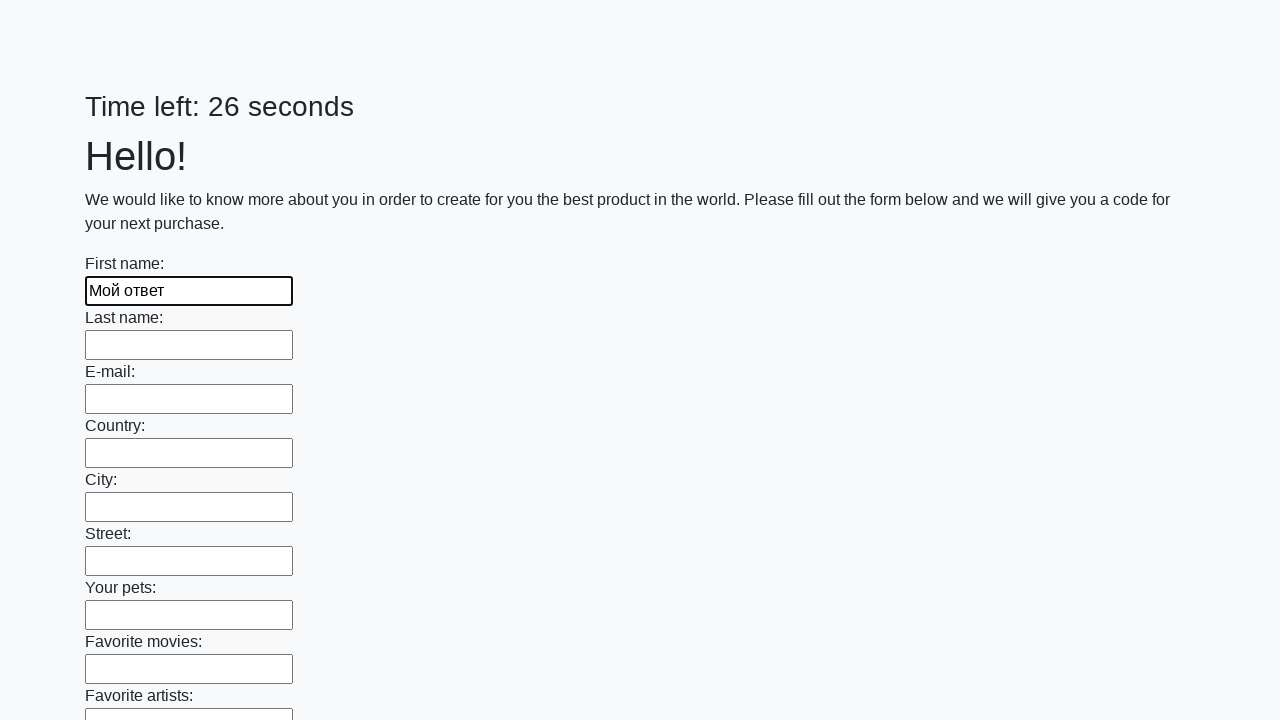

Filled an input field with 'Мой ответ' on input >> nth=1
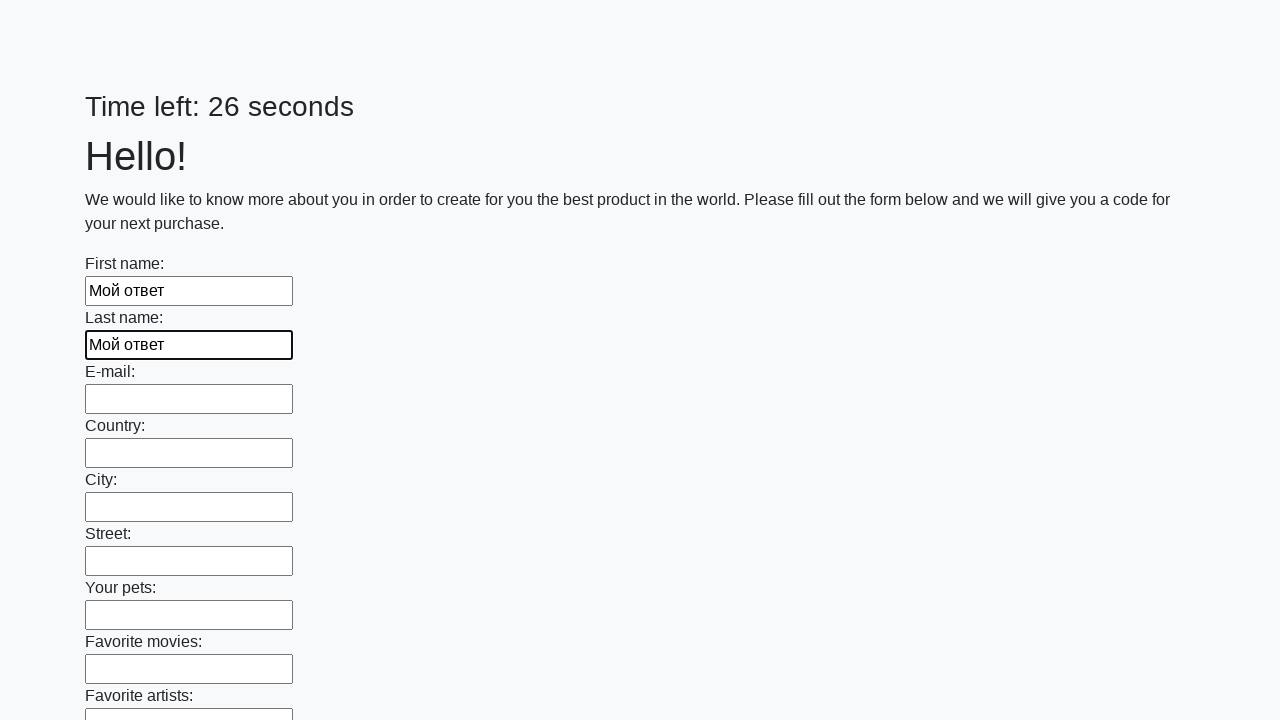

Filled an input field with 'Мой ответ' on input >> nth=2
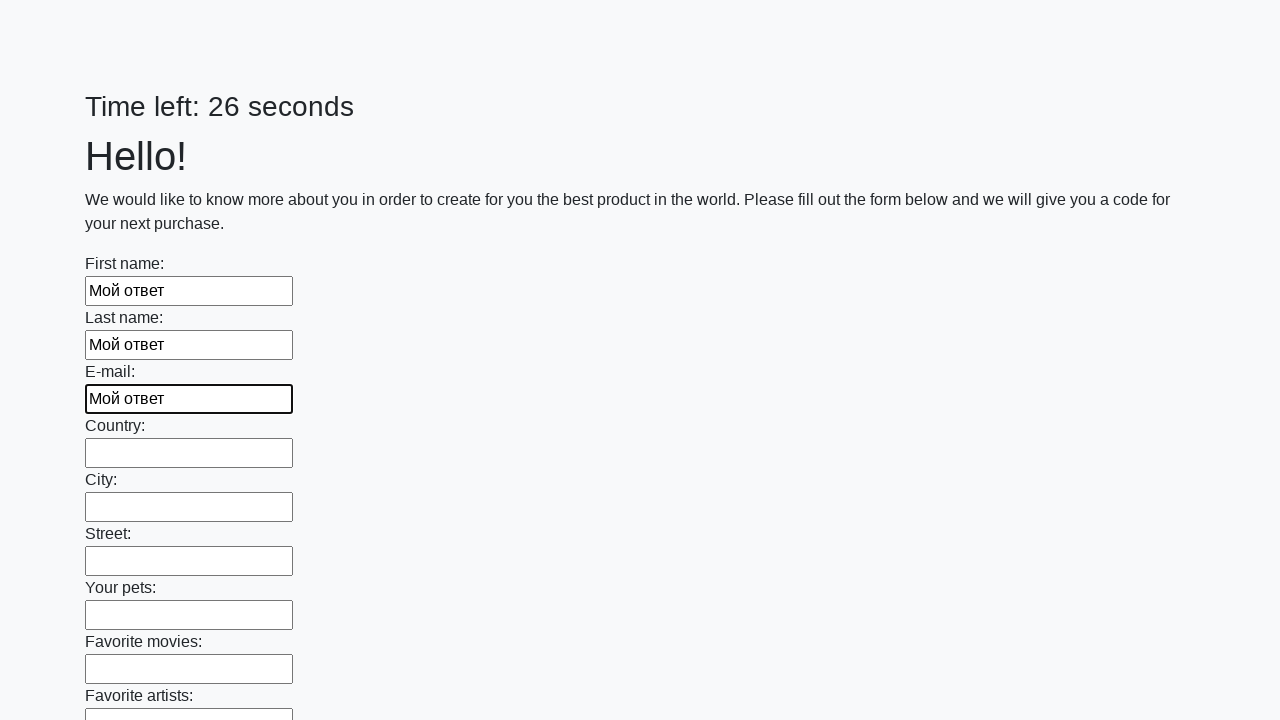

Filled an input field with 'Мой ответ' on input >> nth=3
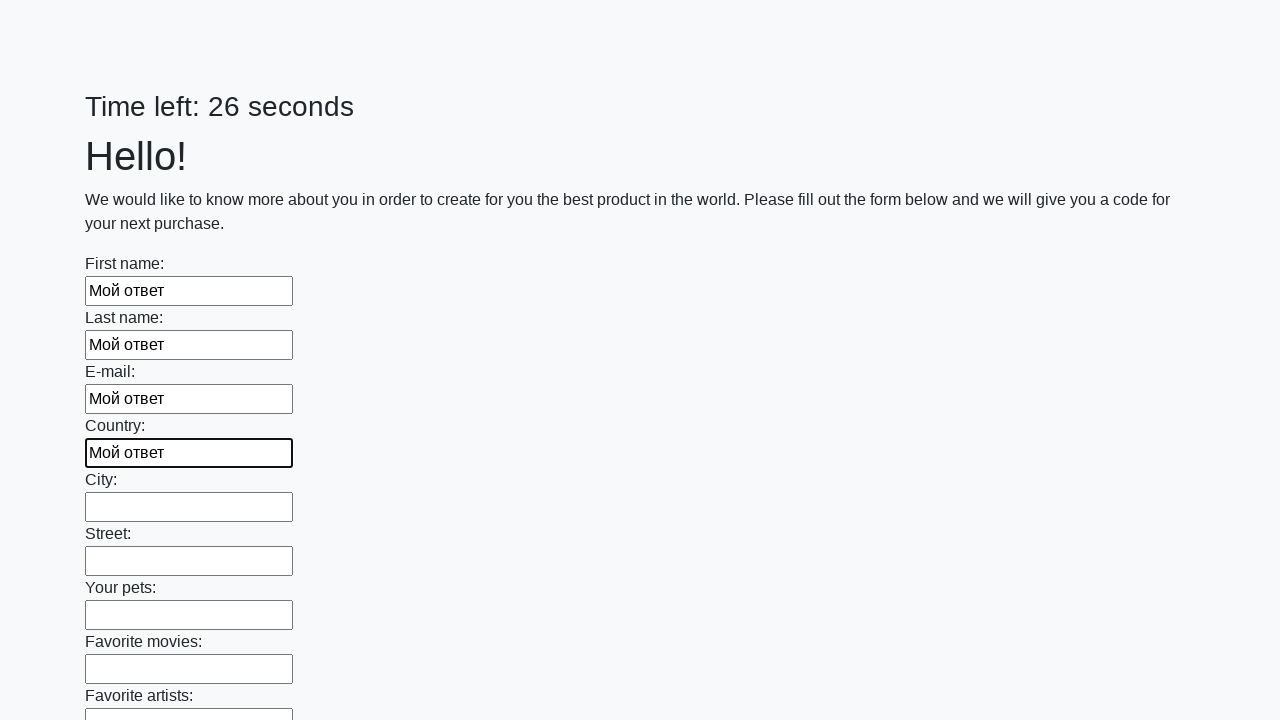

Filled an input field with 'Мой ответ' on input >> nth=4
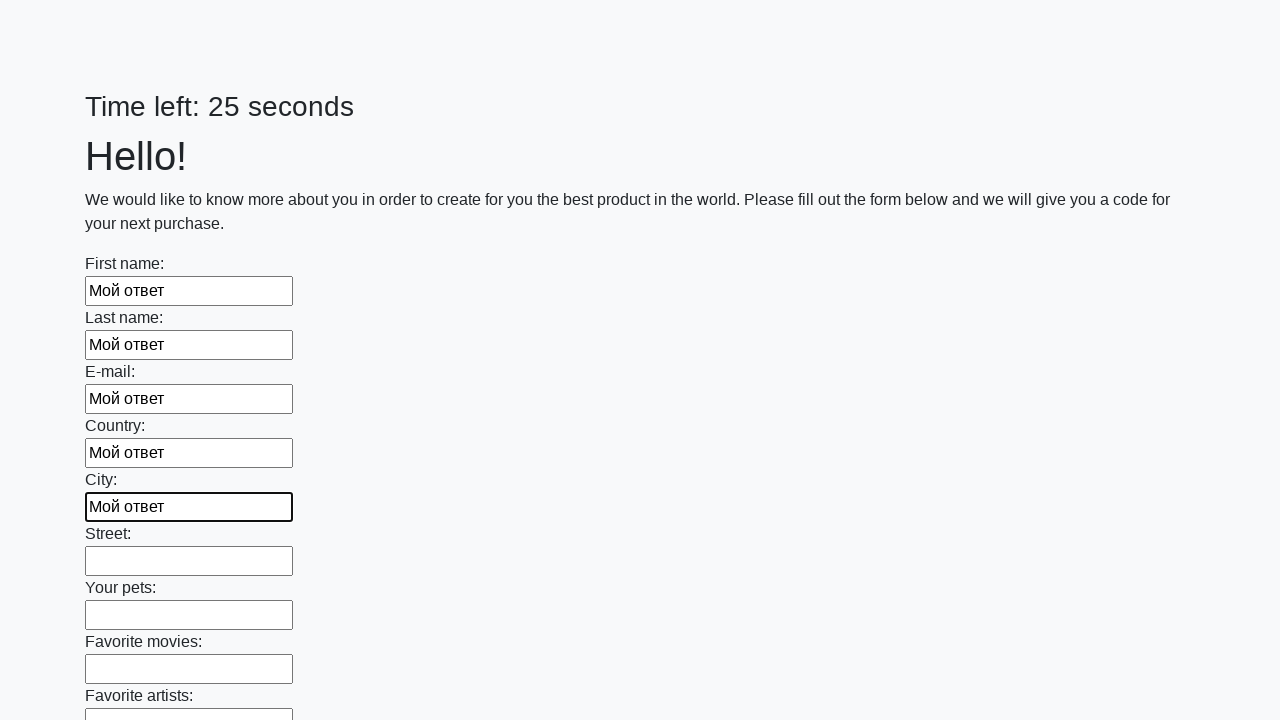

Filled an input field with 'Мой ответ' on input >> nth=5
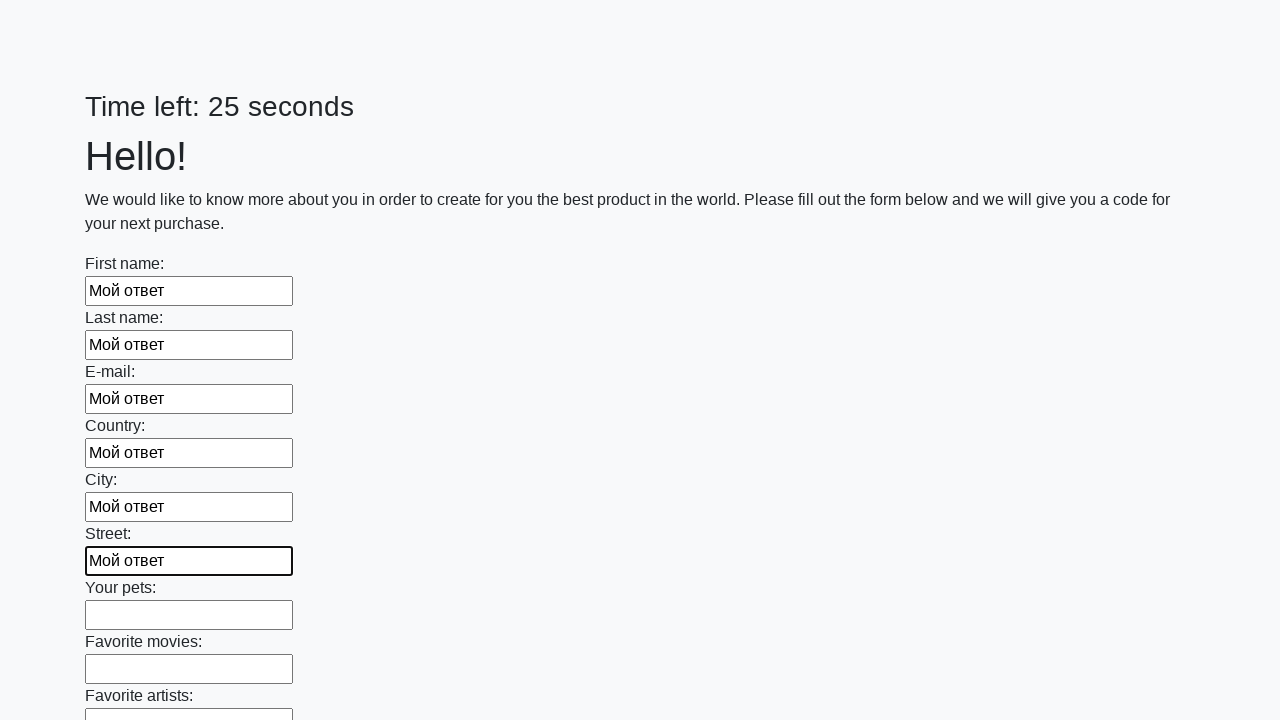

Filled an input field with 'Мой ответ' on input >> nth=6
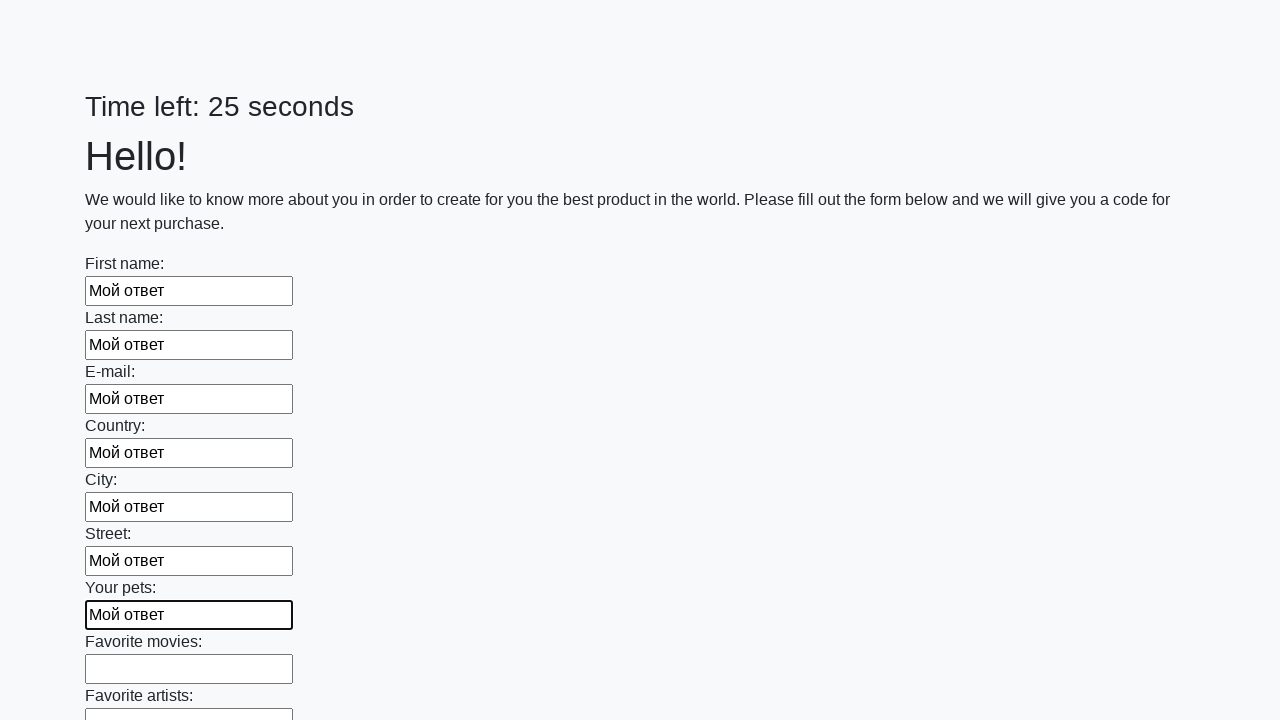

Filled an input field with 'Мой ответ' on input >> nth=7
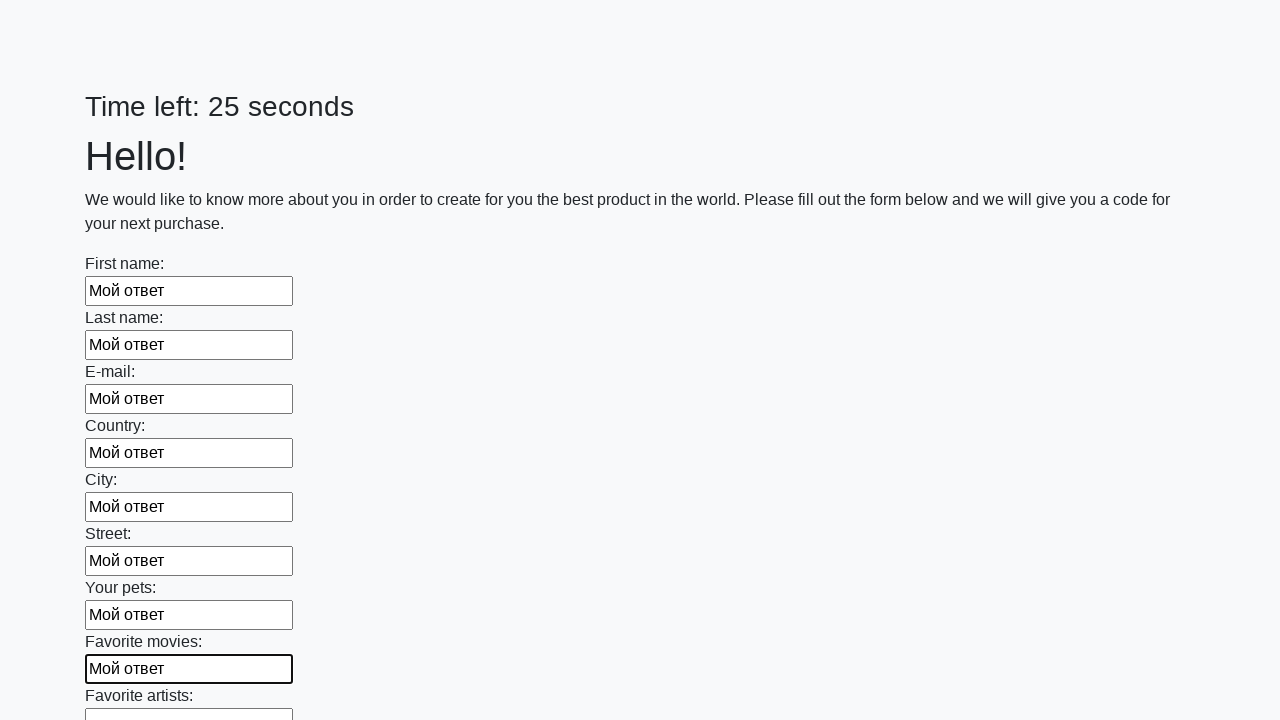

Filled an input field with 'Мой ответ' on input >> nth=8
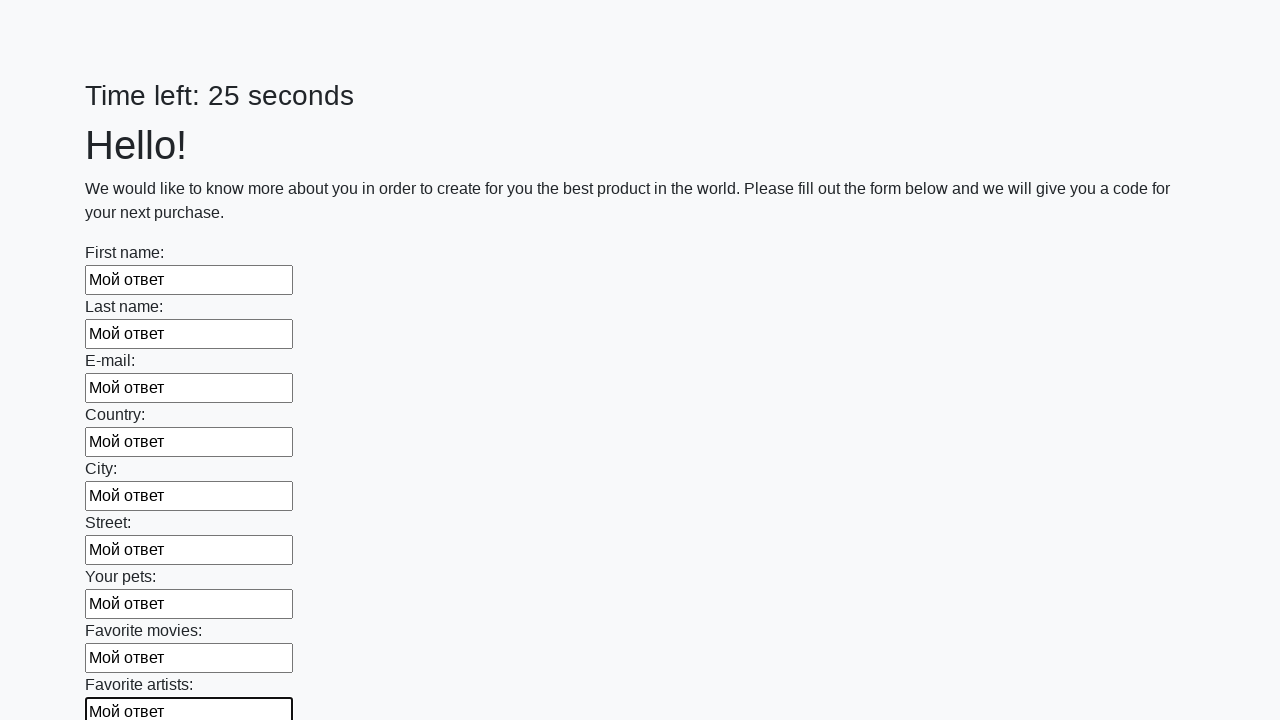

Filled an input field with 'Мой ответ' on input >> nth=9
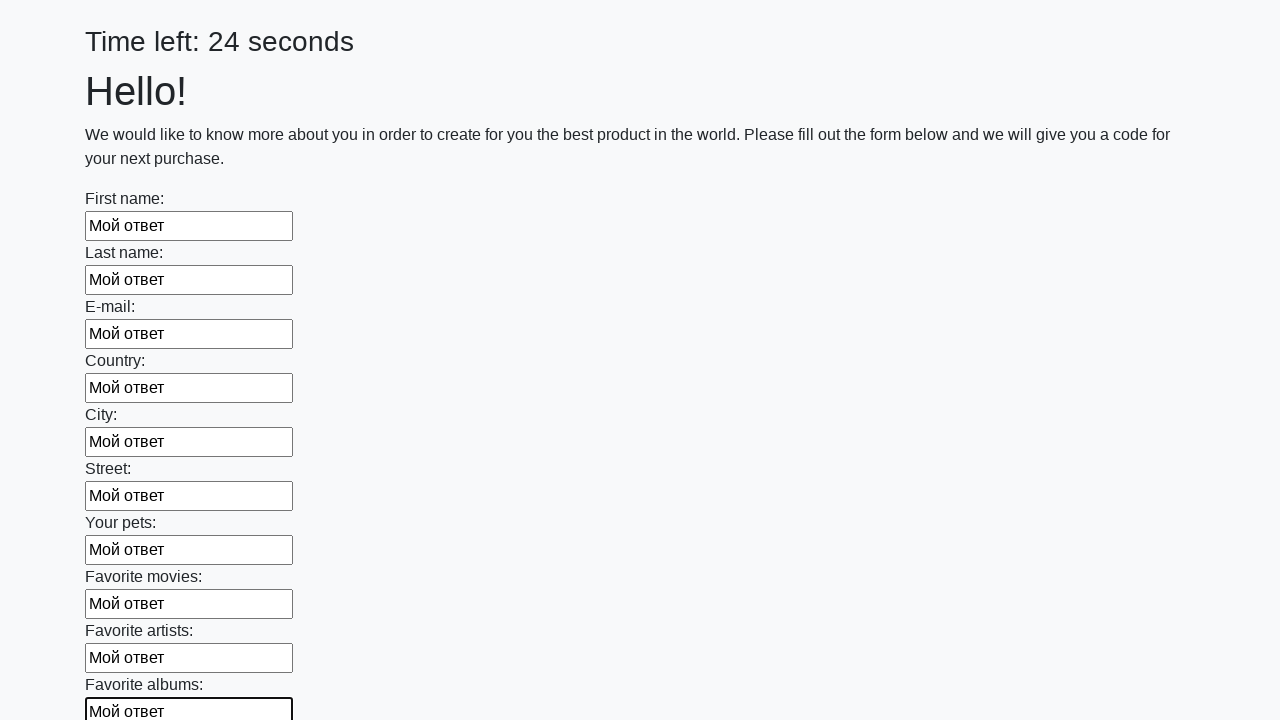

Filled an input field with 'Мой ответ' on input >> nth=10
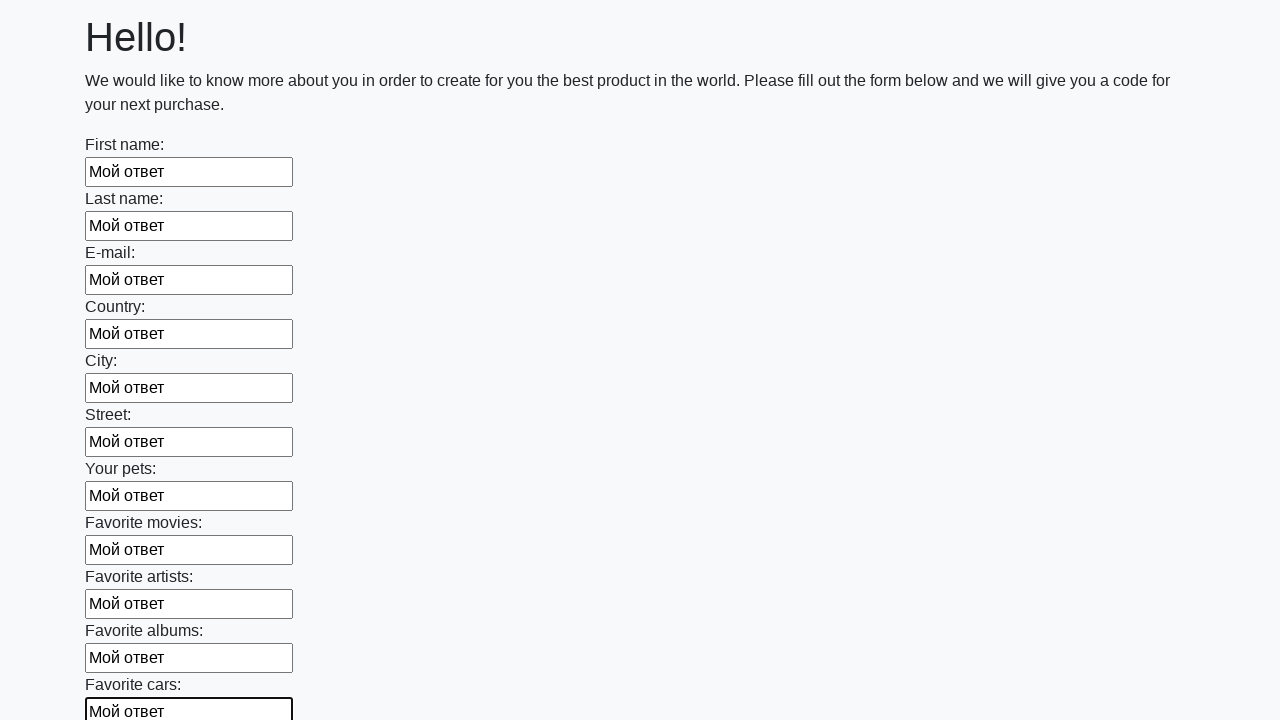

Filled an input field with 'Мой ответ' on input >> nth=11
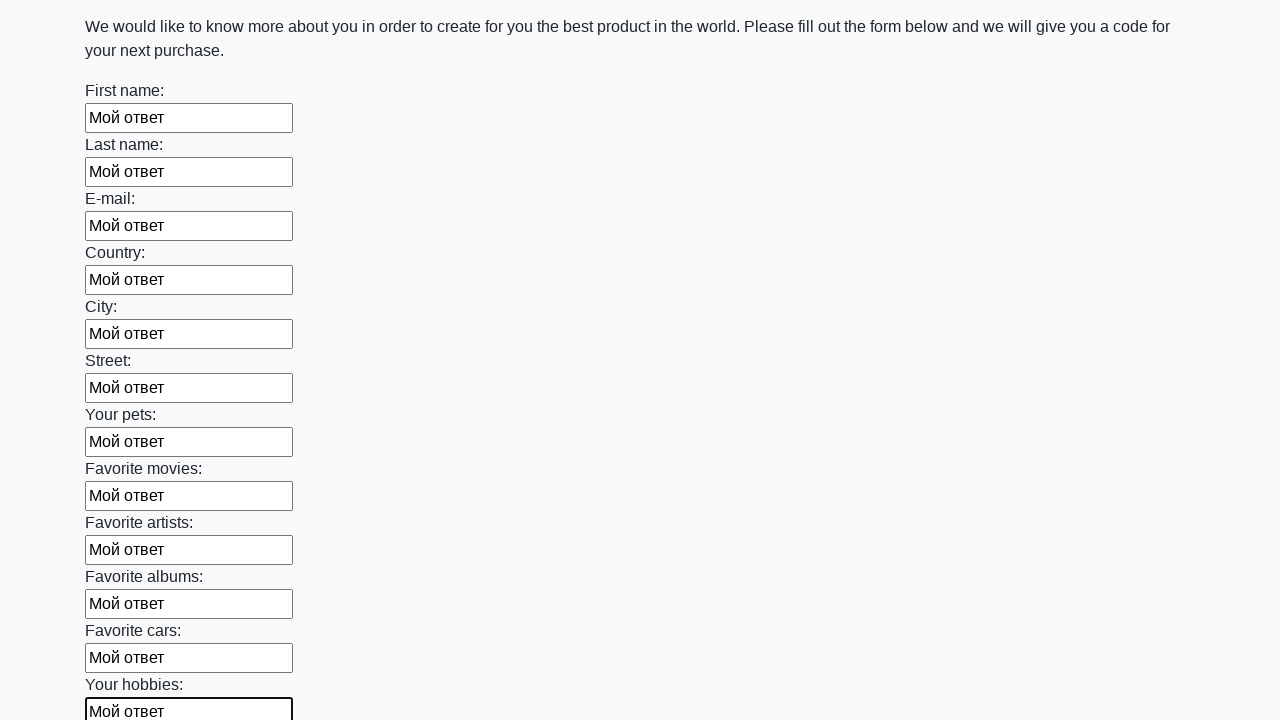

Filled an input field with 'Мой ответ' on input >> nth=12
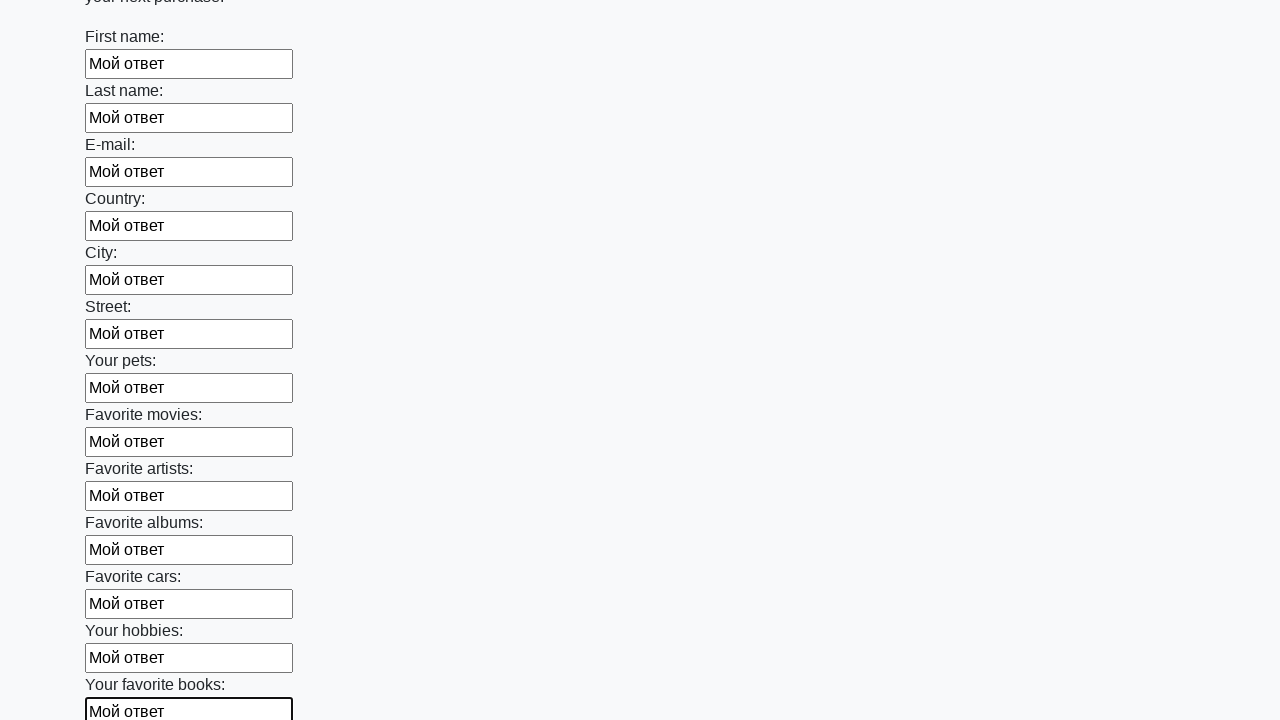

Filled an input field with 'Мой ответ' on input >> nth=13
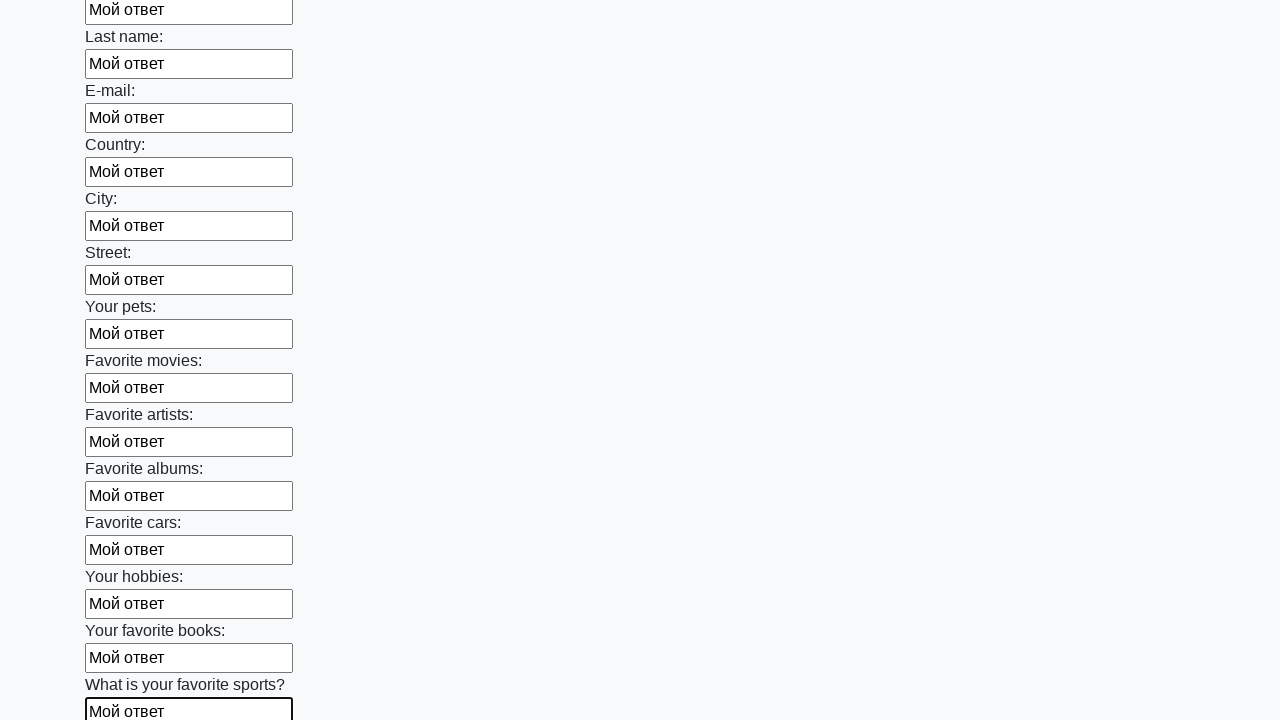

Filled an input field with 'Мой ответ' on input >> nth=14
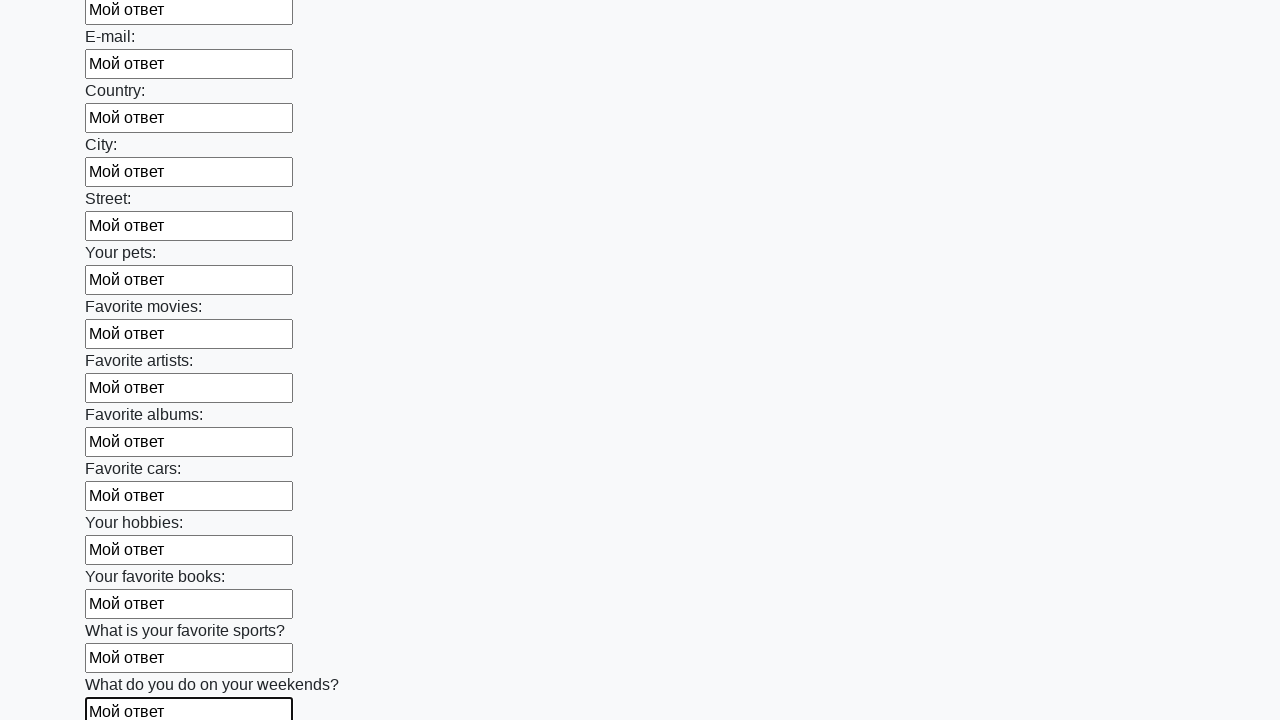

Filled an input field with 'Мой ответ' on input >> nth=15
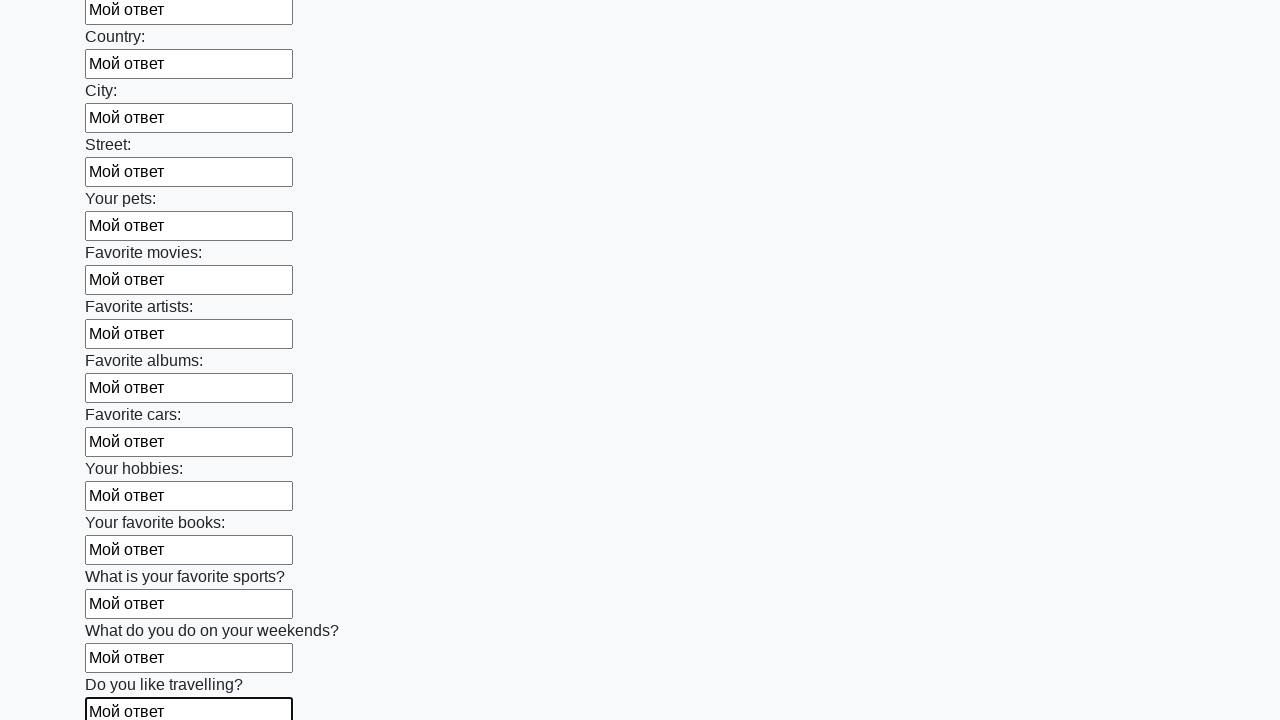

Filled an input field with 'Мой ответ' on input >> nth=16
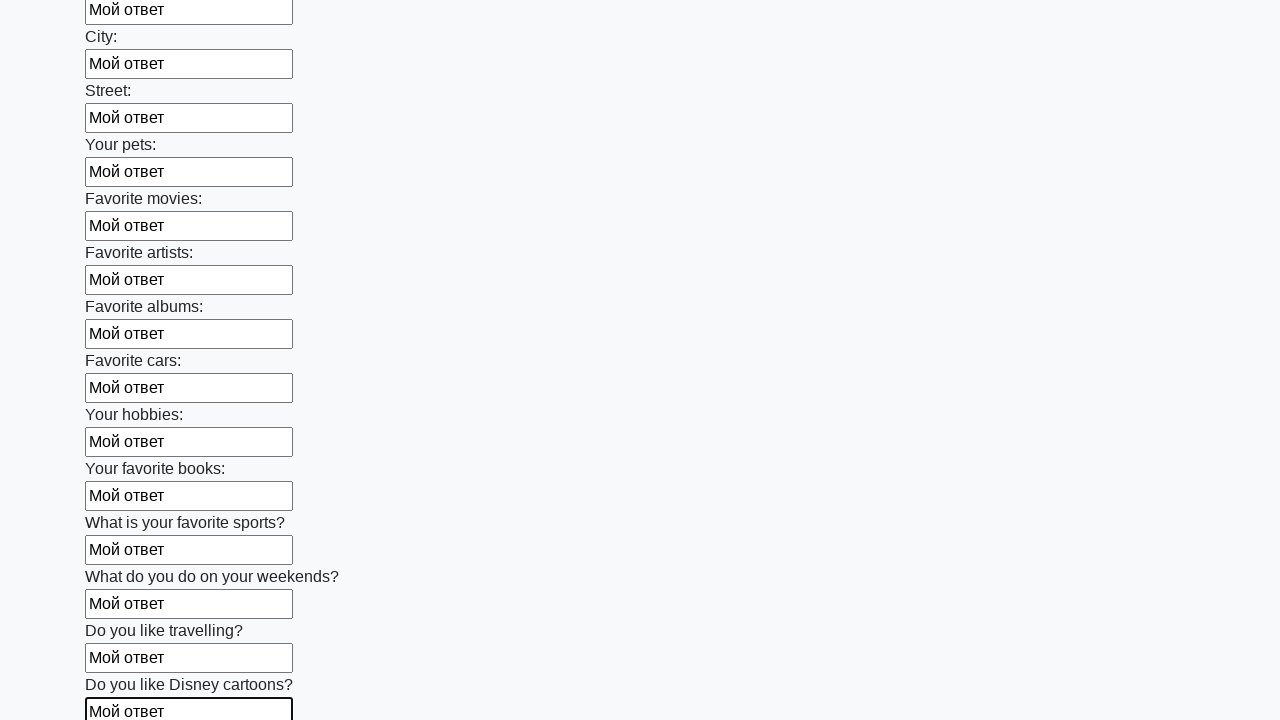

Filled an input field with 'Мой ответ' on input >> nth=17
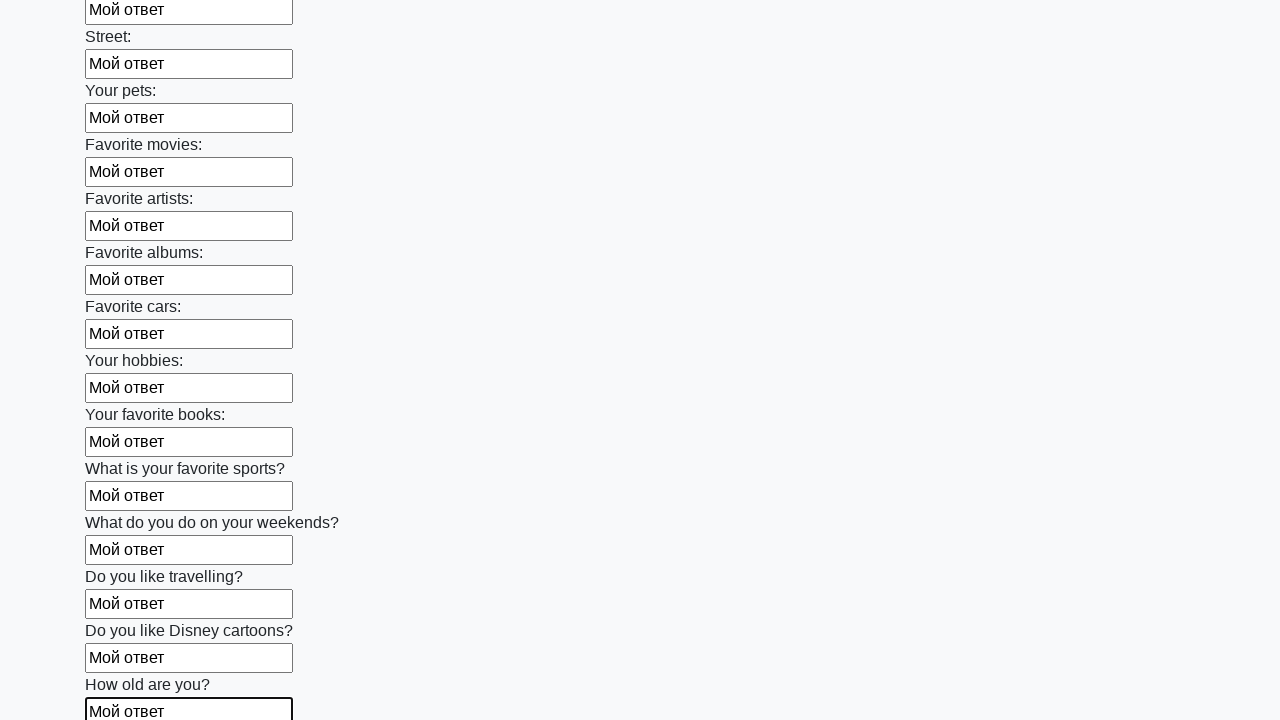

Filled an input field with 'Мой ответ' on input >> nth=18
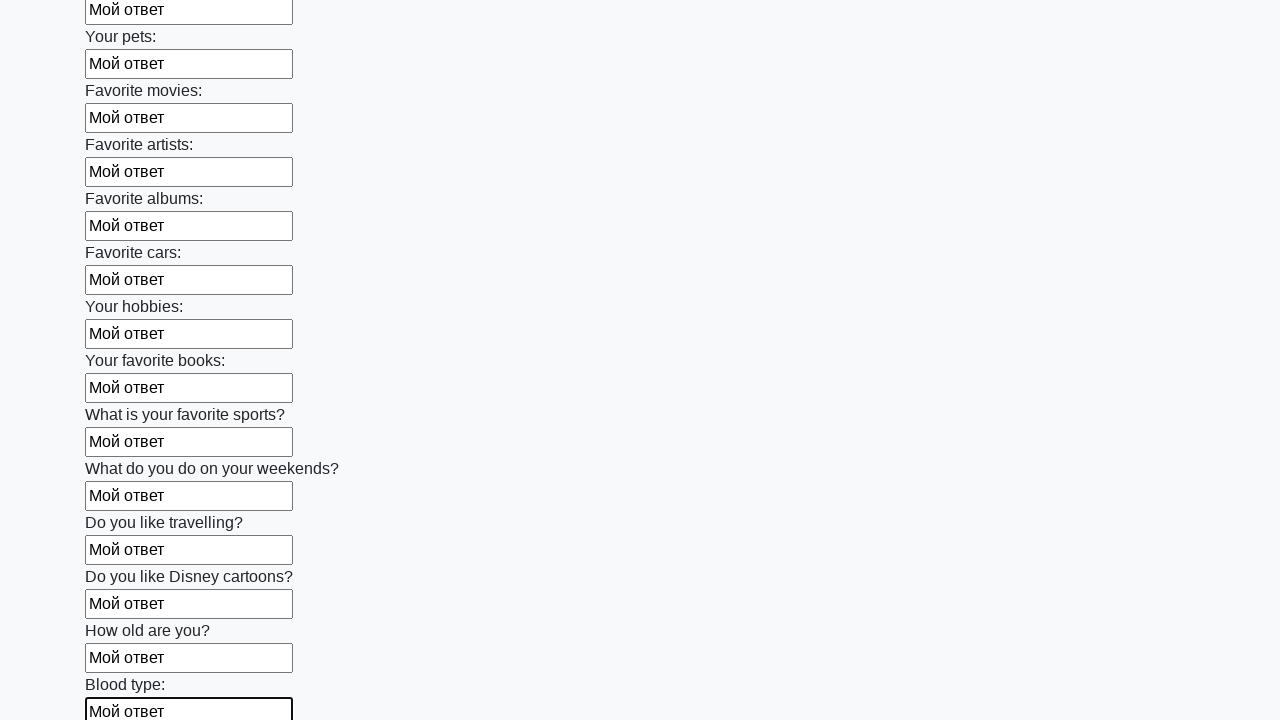

Filled an input field with 'Мой ответ' on input >> nth=19
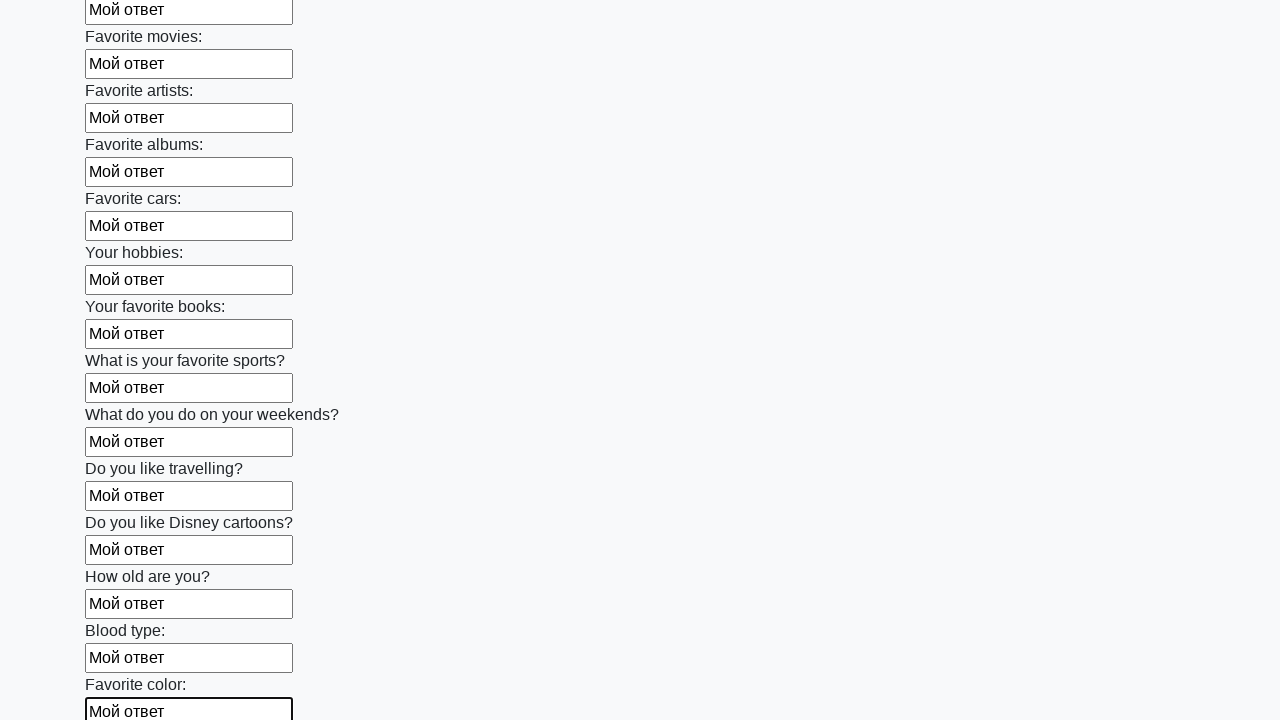

Filled an input field with 'Мой ответ' on input >> nth=20
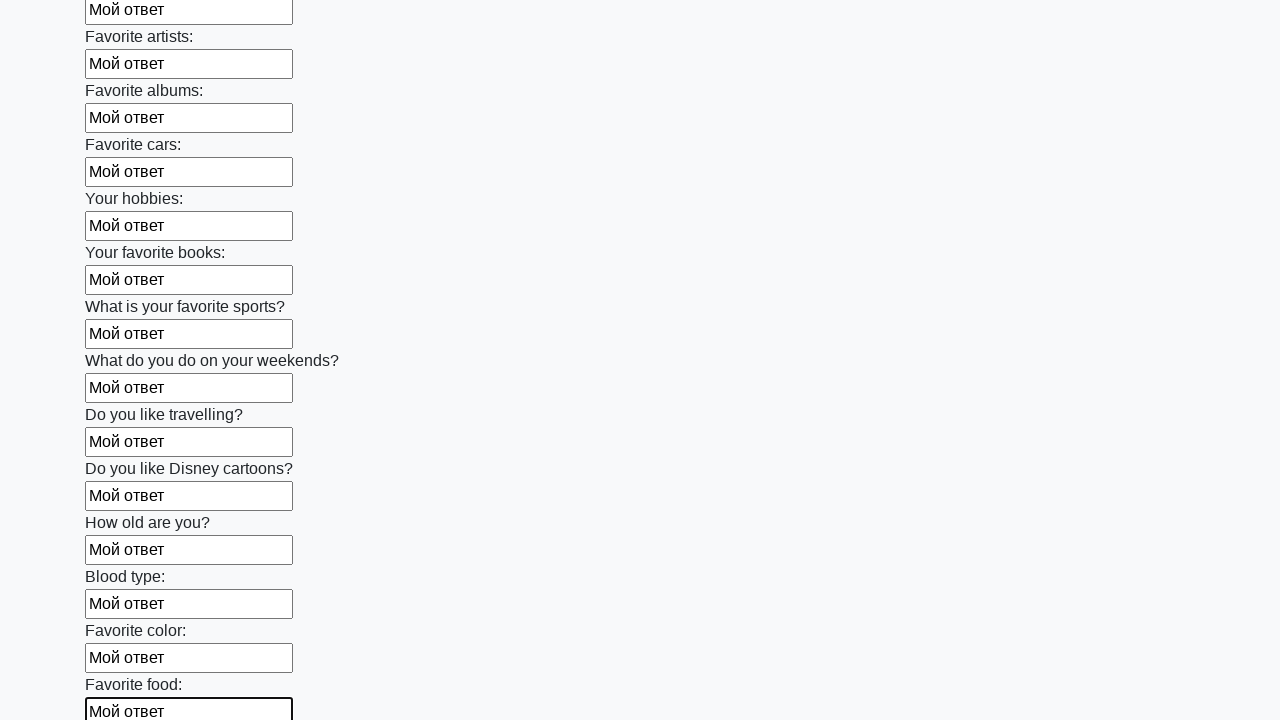

Filled an input field with 'Мой ответ' on input >> nth=21
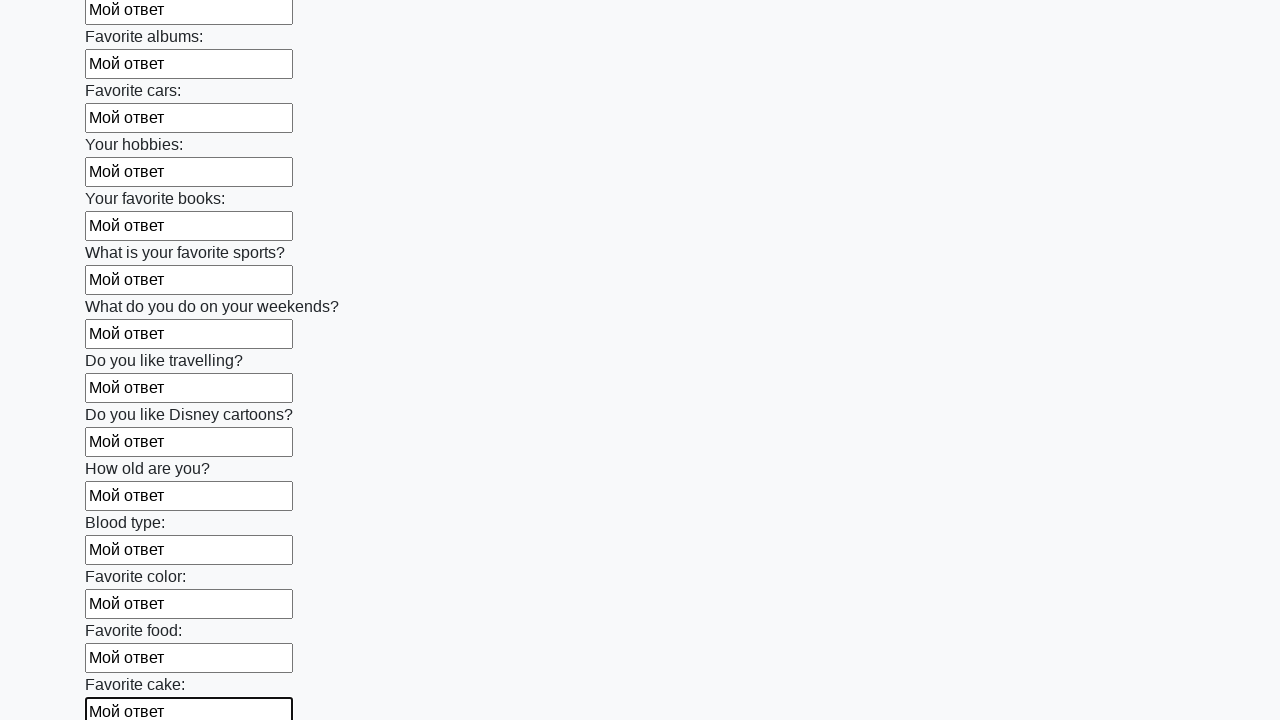

Filled an input field with 'Мой ответ' on input >> nth=22
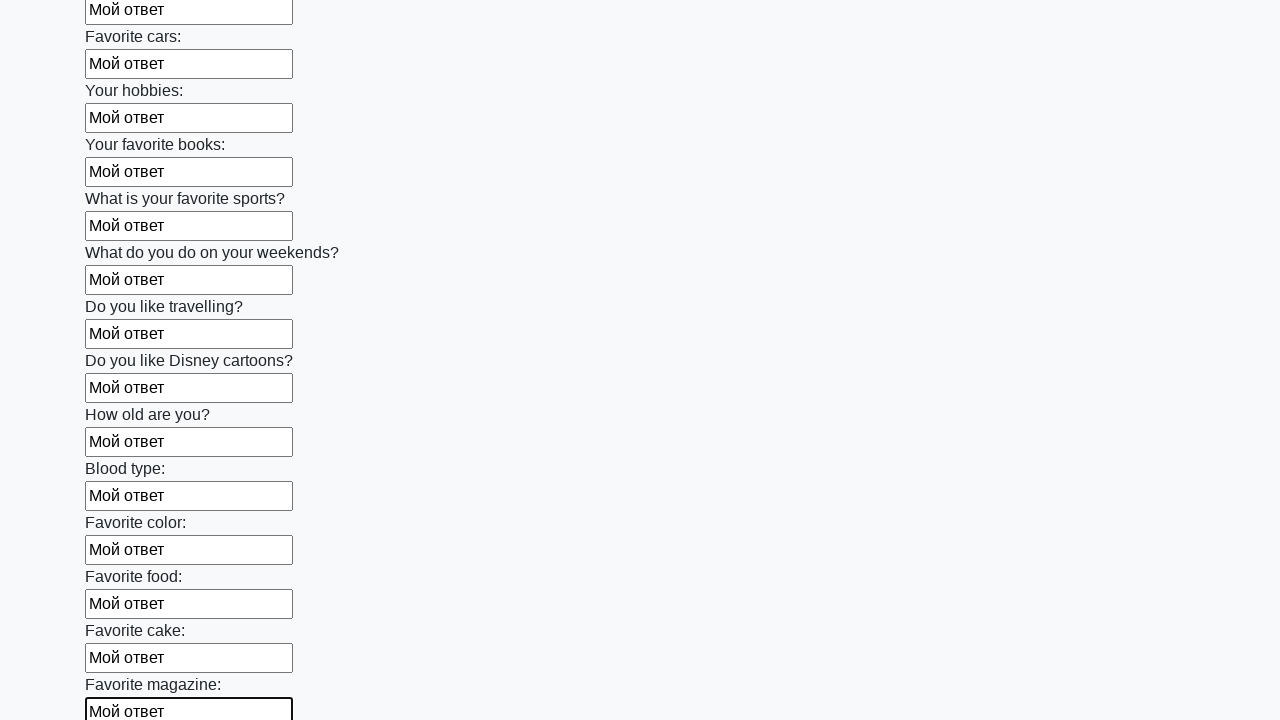

Filled an input field with 'Мой ответ' on input >> nth=23
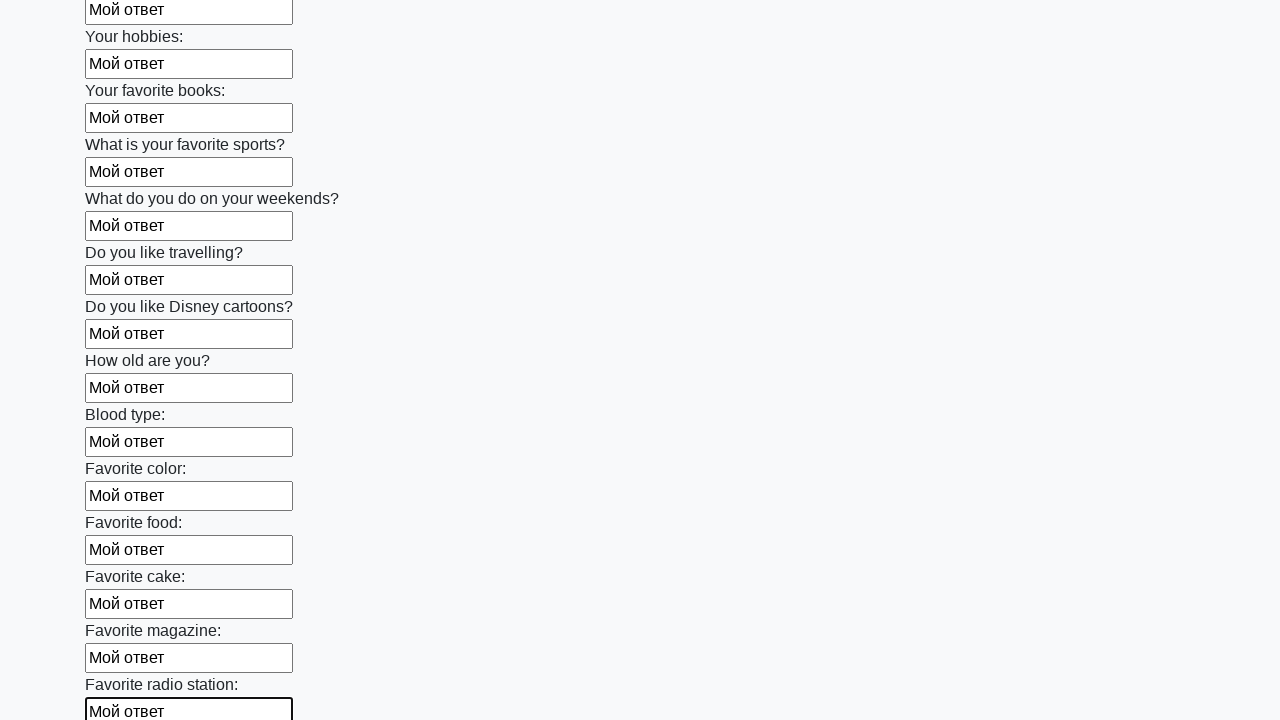

Filled an input field with 'Мой ответ' on input >> nth=24
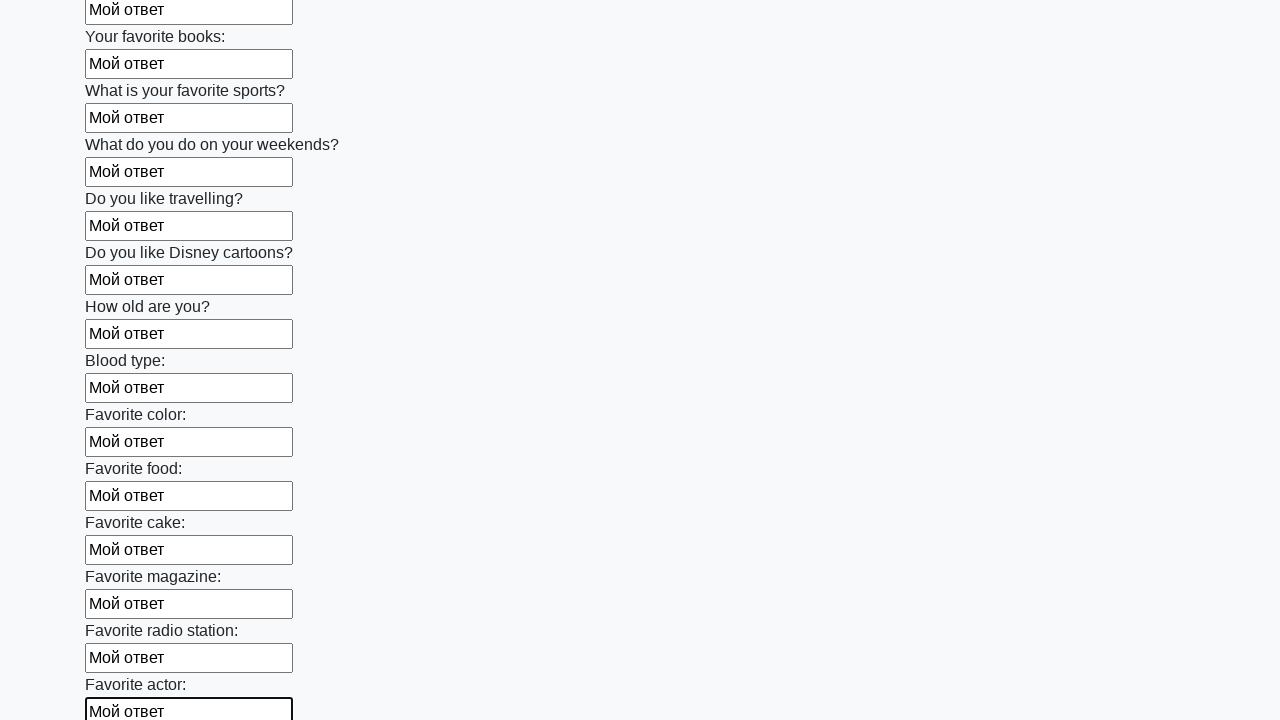

Filled an input field with 'Мой ответ' on input >> nth=25
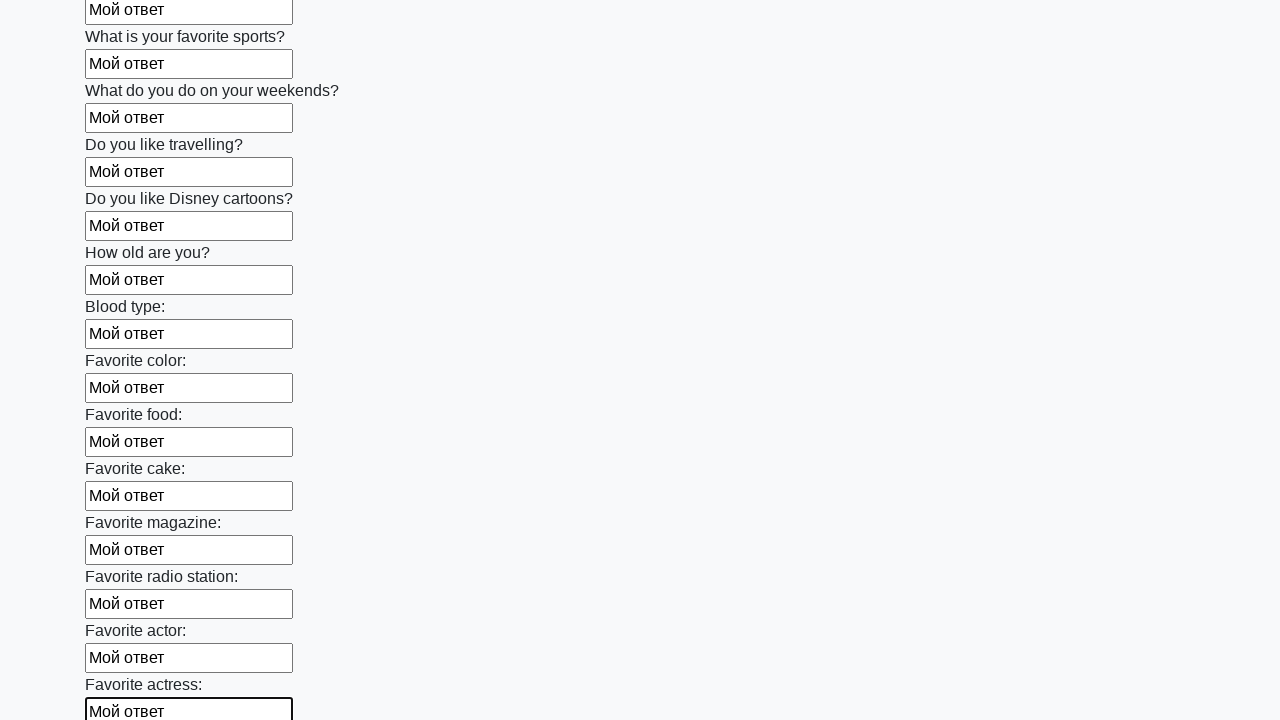

Filled an input field with 'Мой ответ' on input >> nth=26
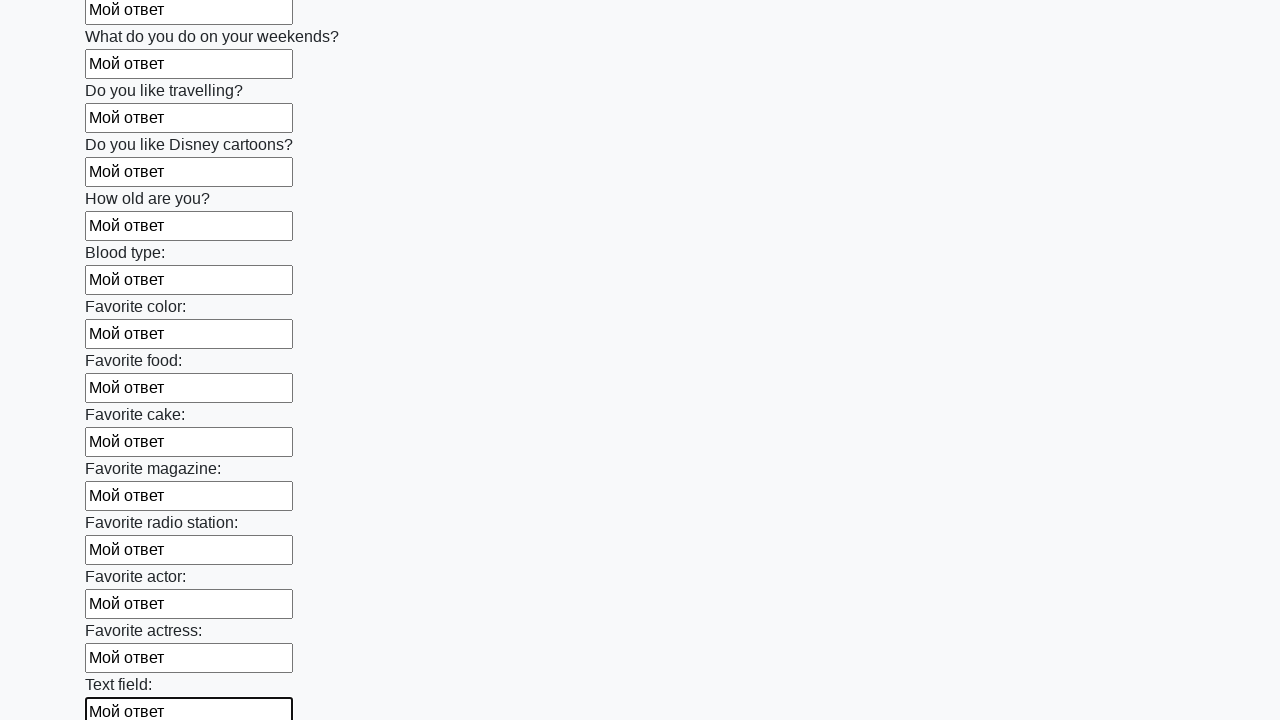

Filled an input field with 'Мой ответ' on input >> nth=27
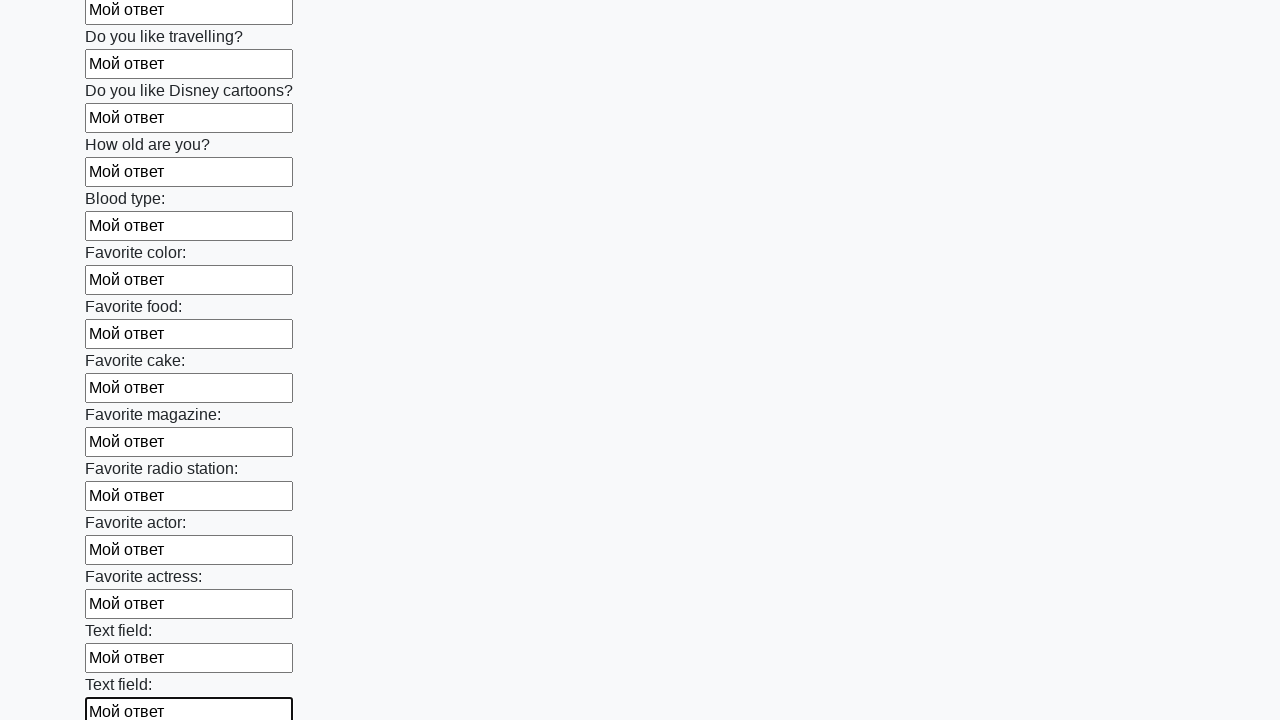

Filled an input field with 'Мой ответ' on input >> nth=28
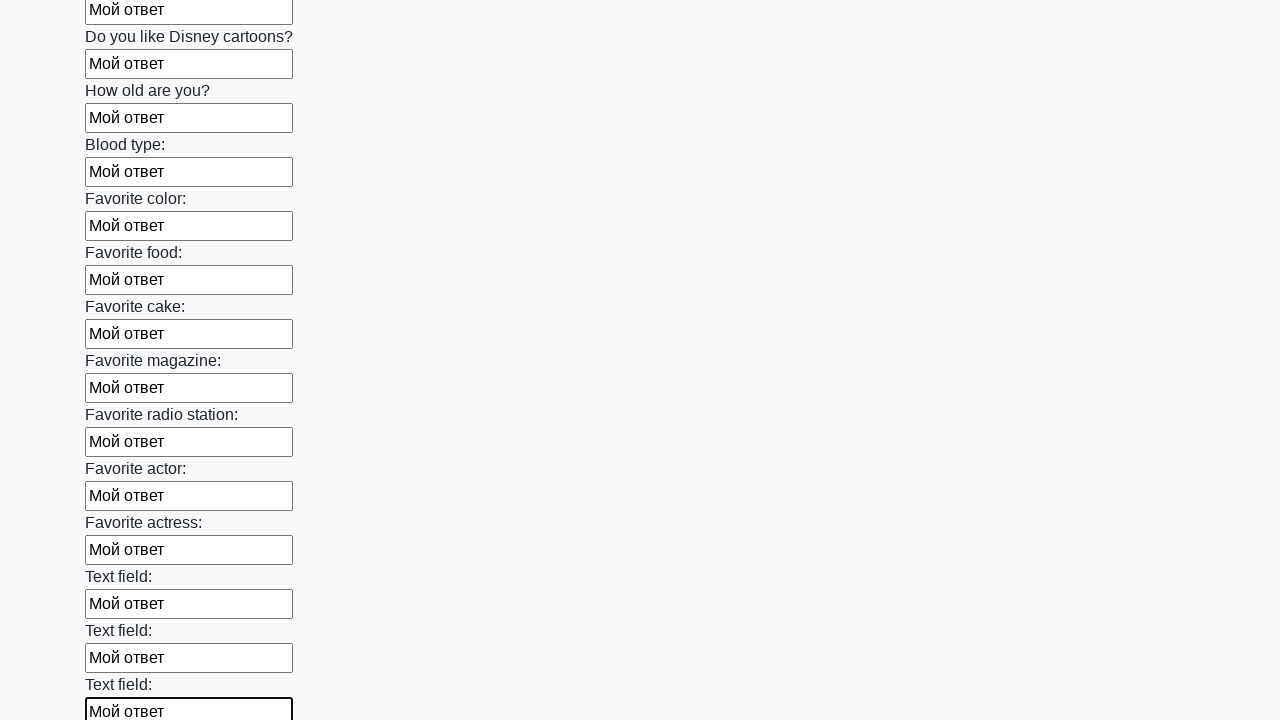

Filled an input field with 'Мой ответ' on input >> nth=29
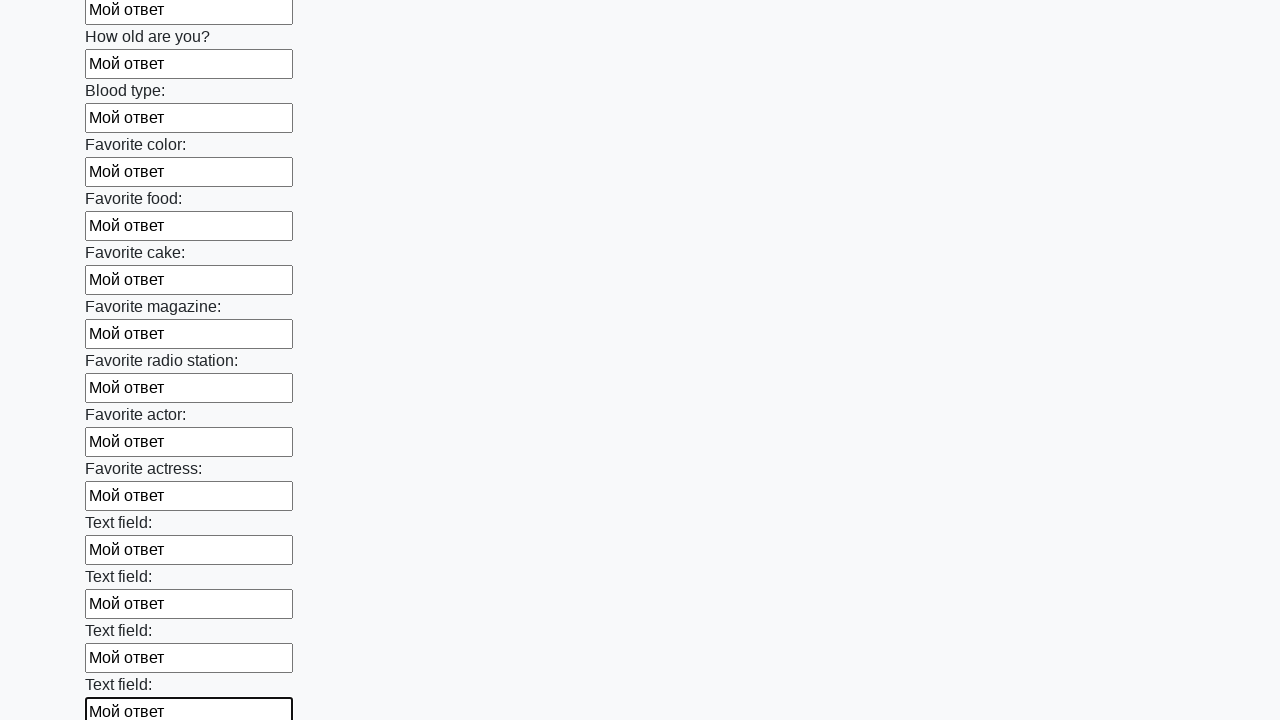

Filled an input field with 'Мой ответ' on input >> nth=30
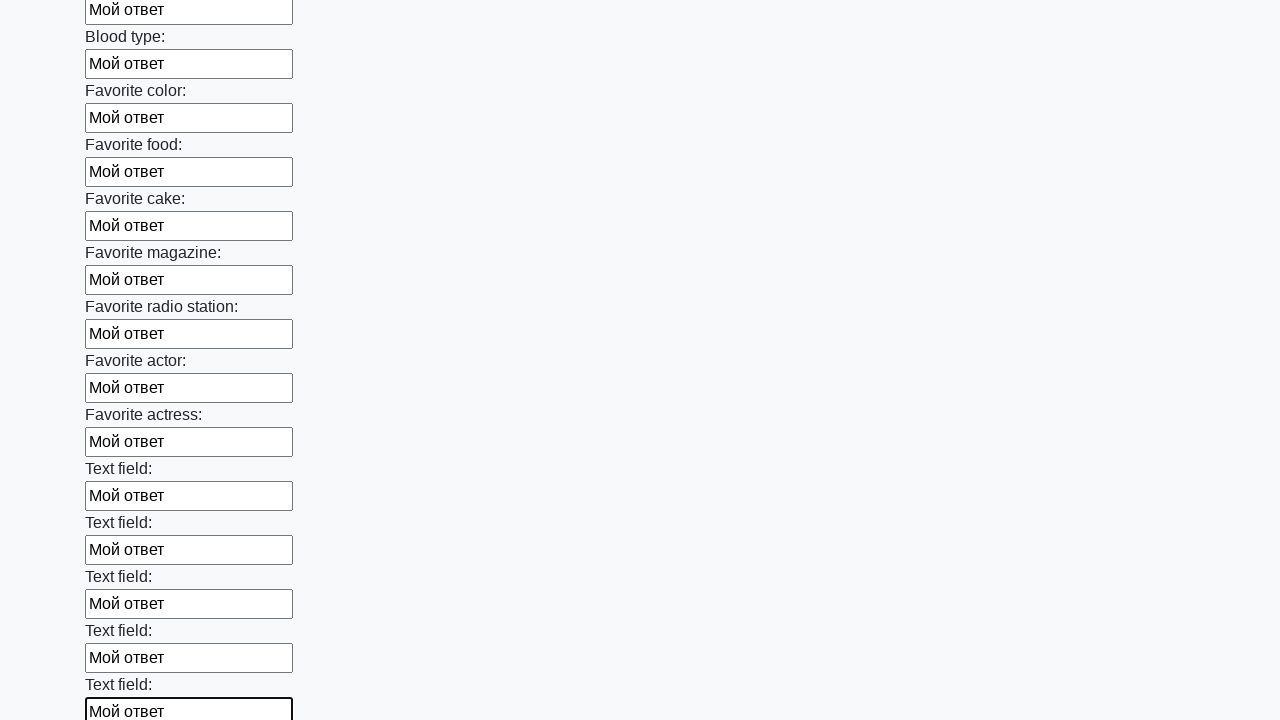

Filled an input field with 'Мой ответ' on input >> nth=31
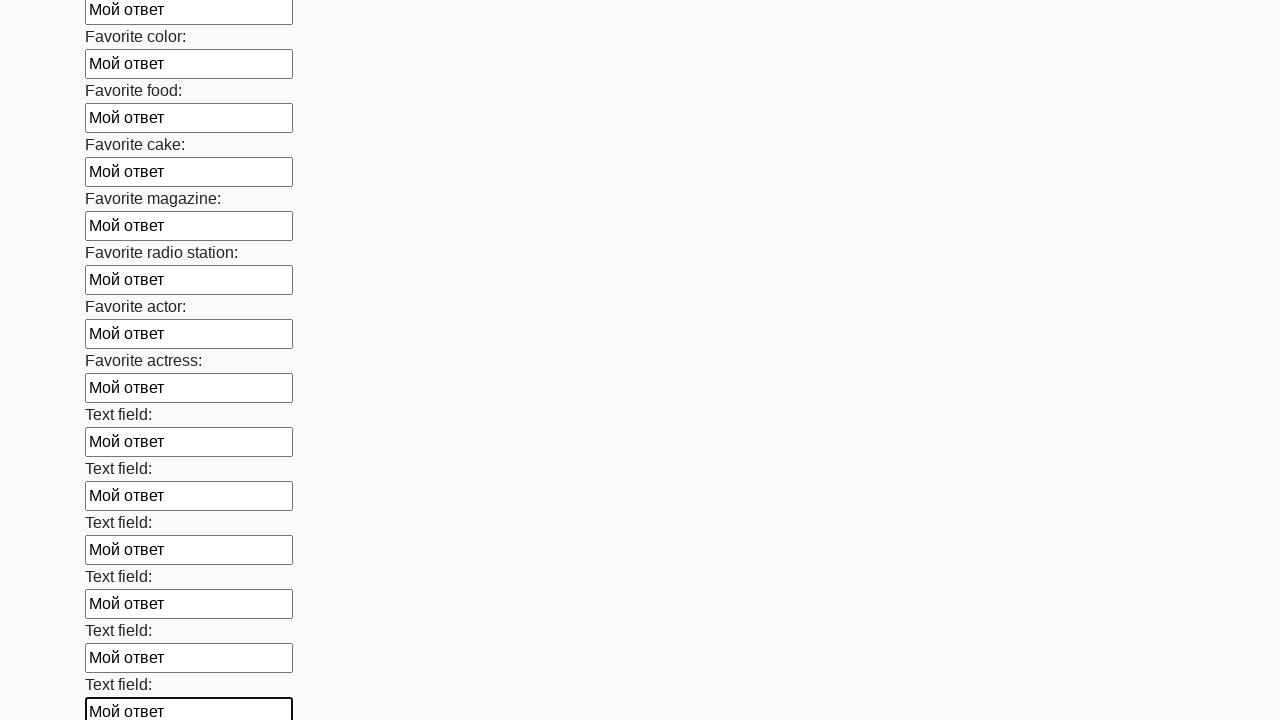

Filled an input field with 'Мой ответ' on input >> nth=32
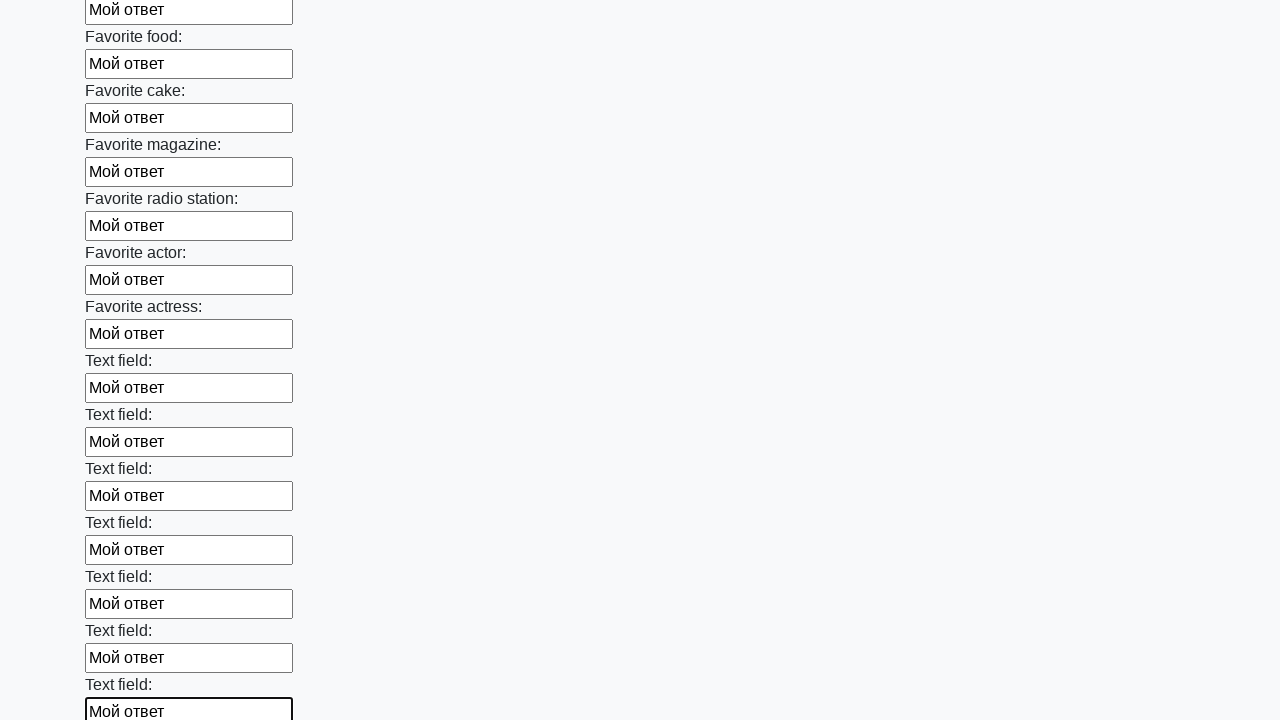

Filled an input field with 'Мой ответ' on input >> nth=33
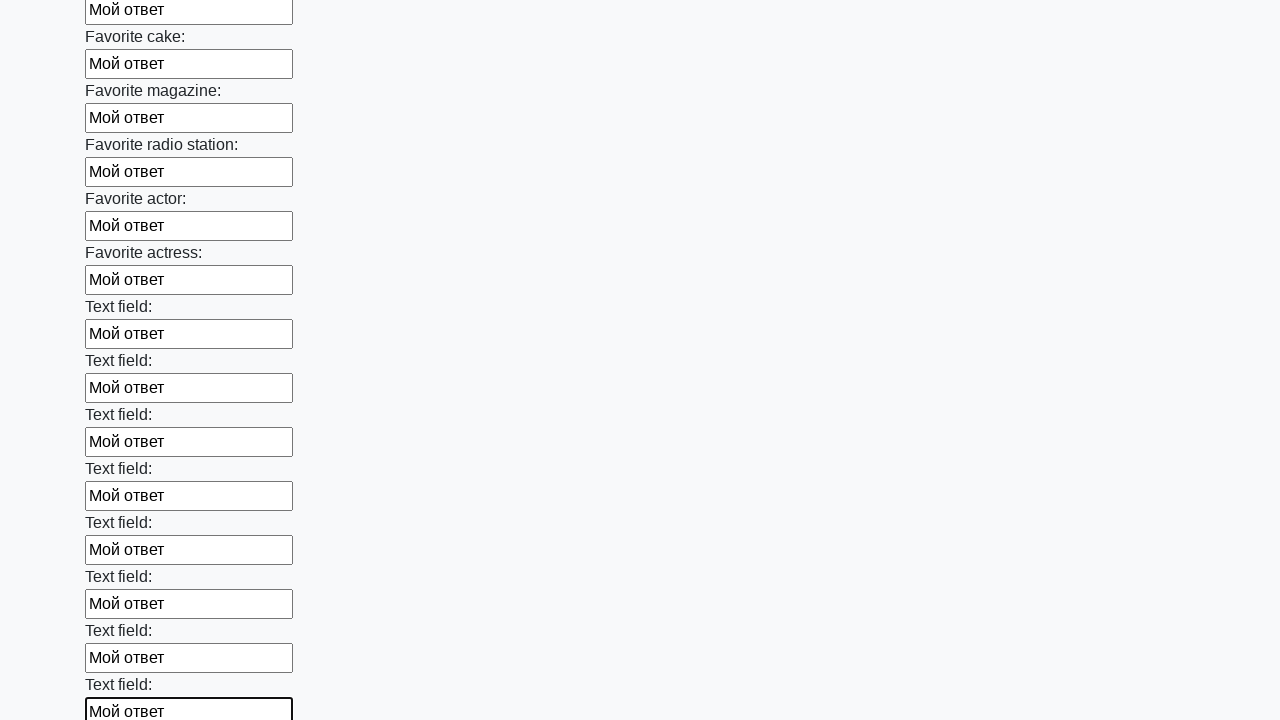

Filled an input field with 'Мой ответ' on input >> nth=34
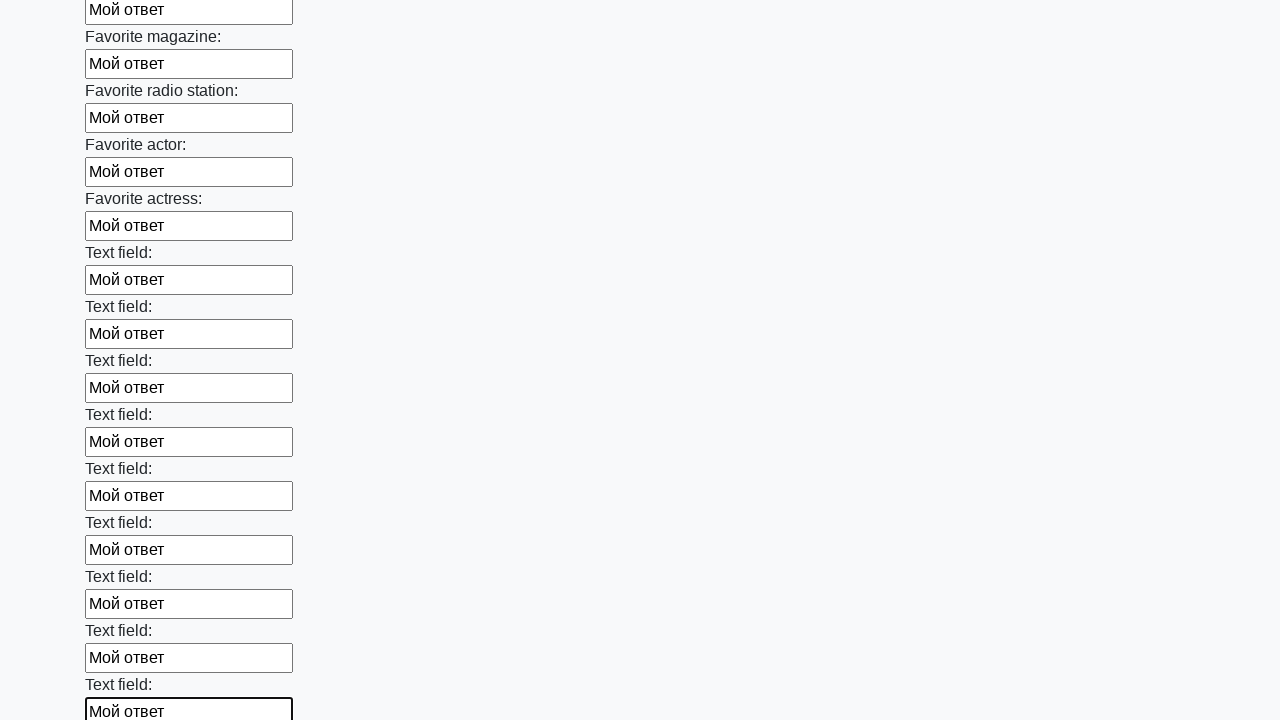

Filled an input field with 'Мой ответ' on input >> nth=35
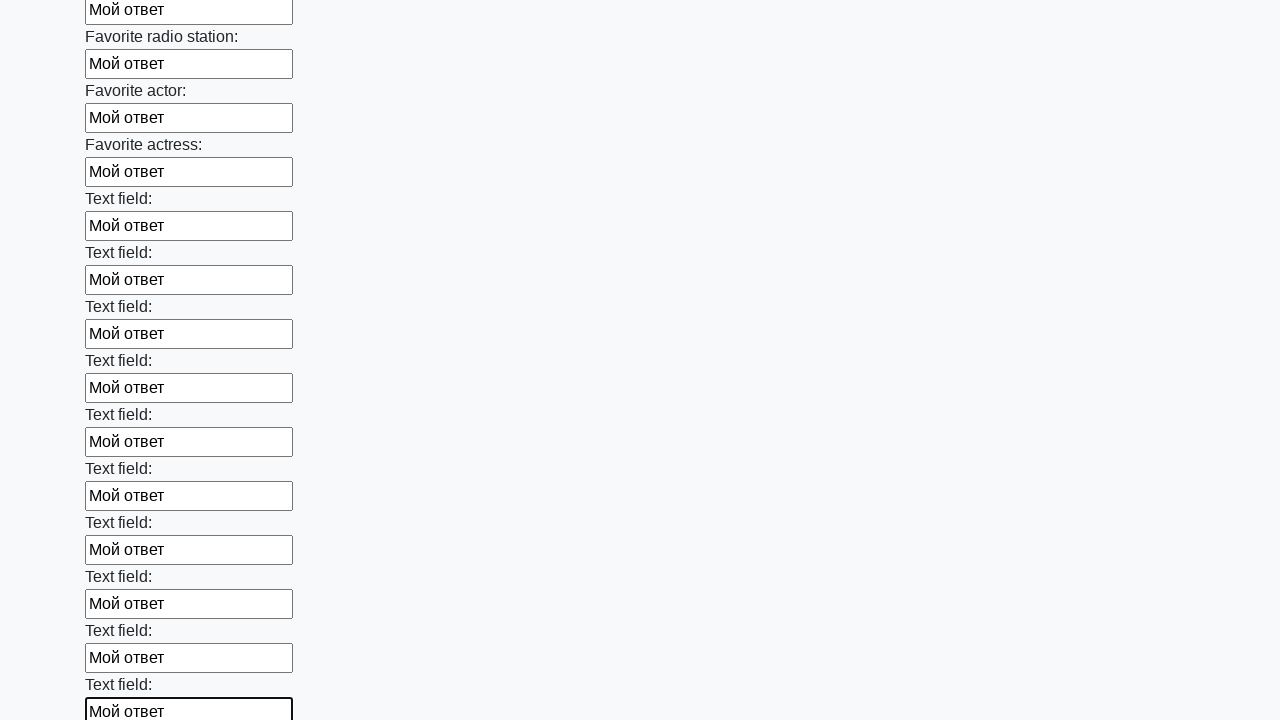

Filled an input field with 'Мой ответ' on input >> nth=36
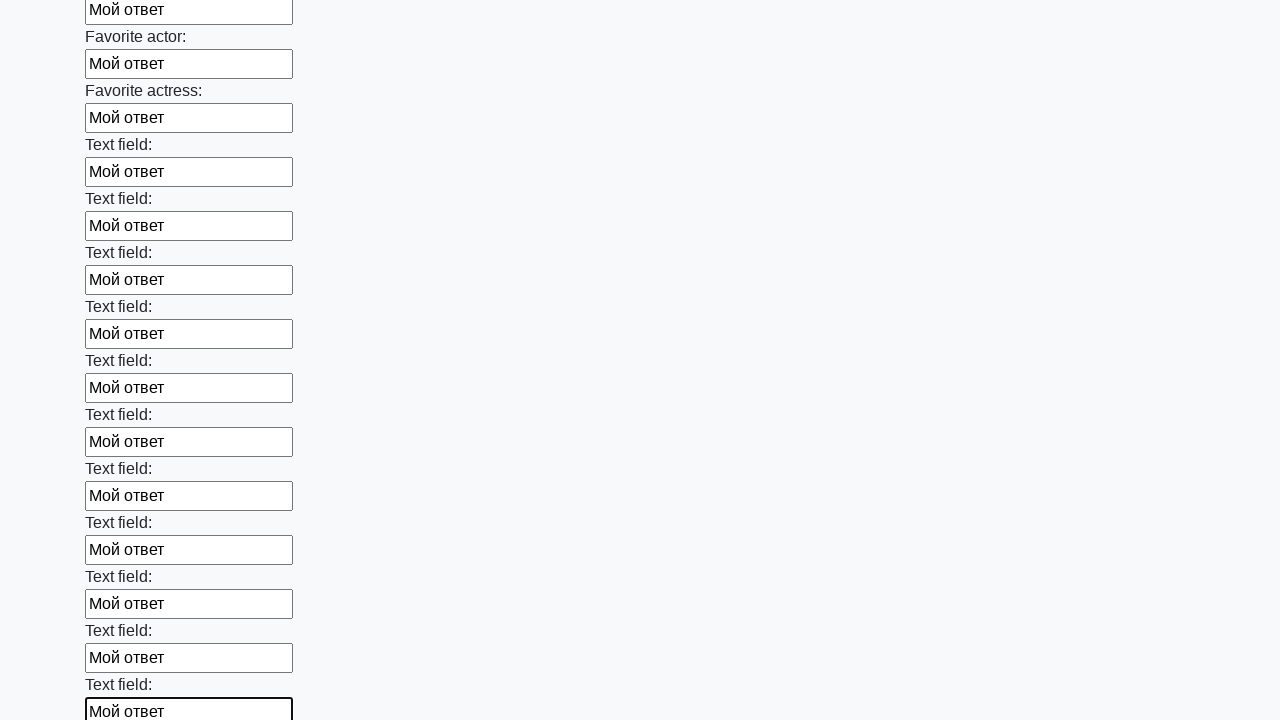

Filled an input field with 'Мой ответ' on input >> nth=37
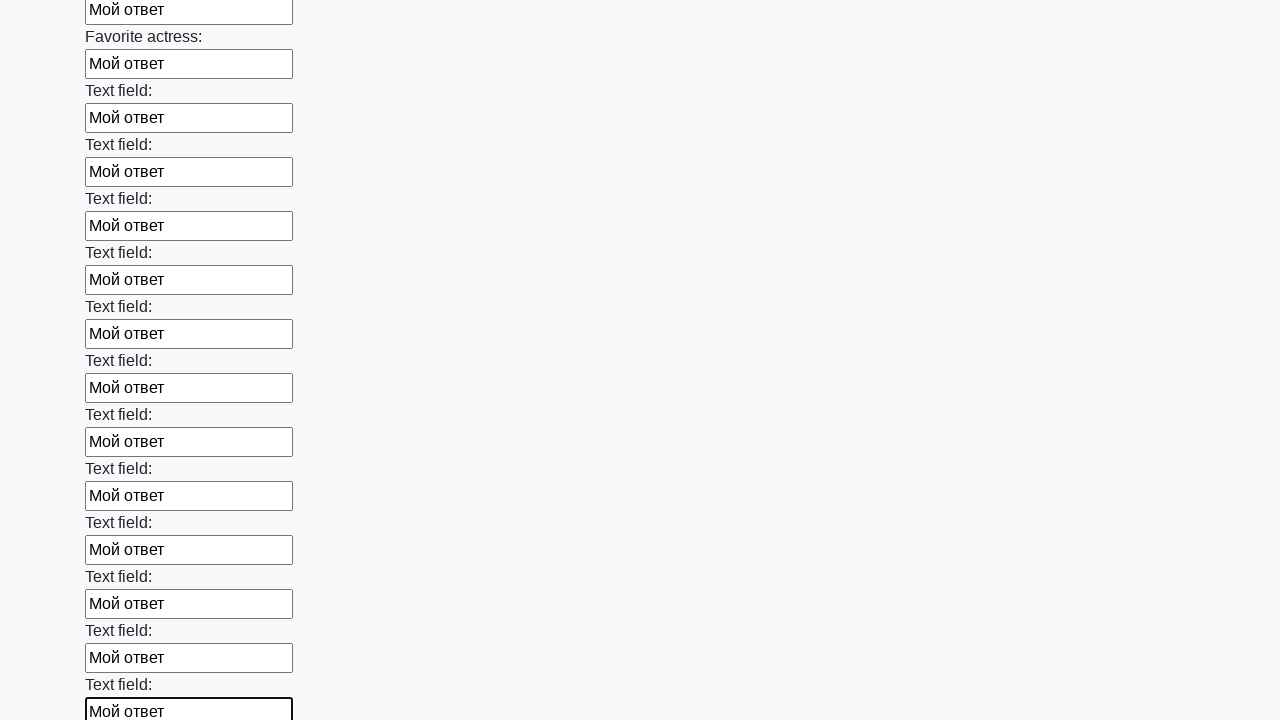

Filled an input field with 'Мой ответ' on input >> nth=38
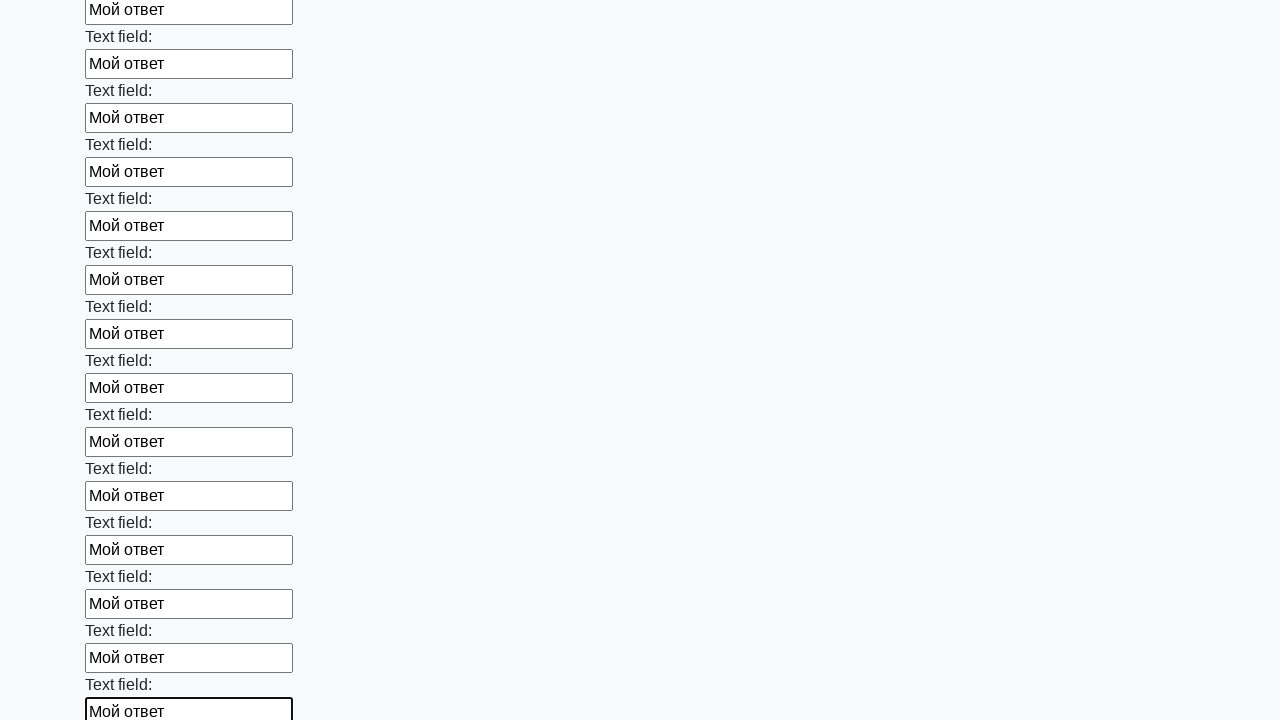

Filled an input field with 'Мой ответ' on input >> nth=39
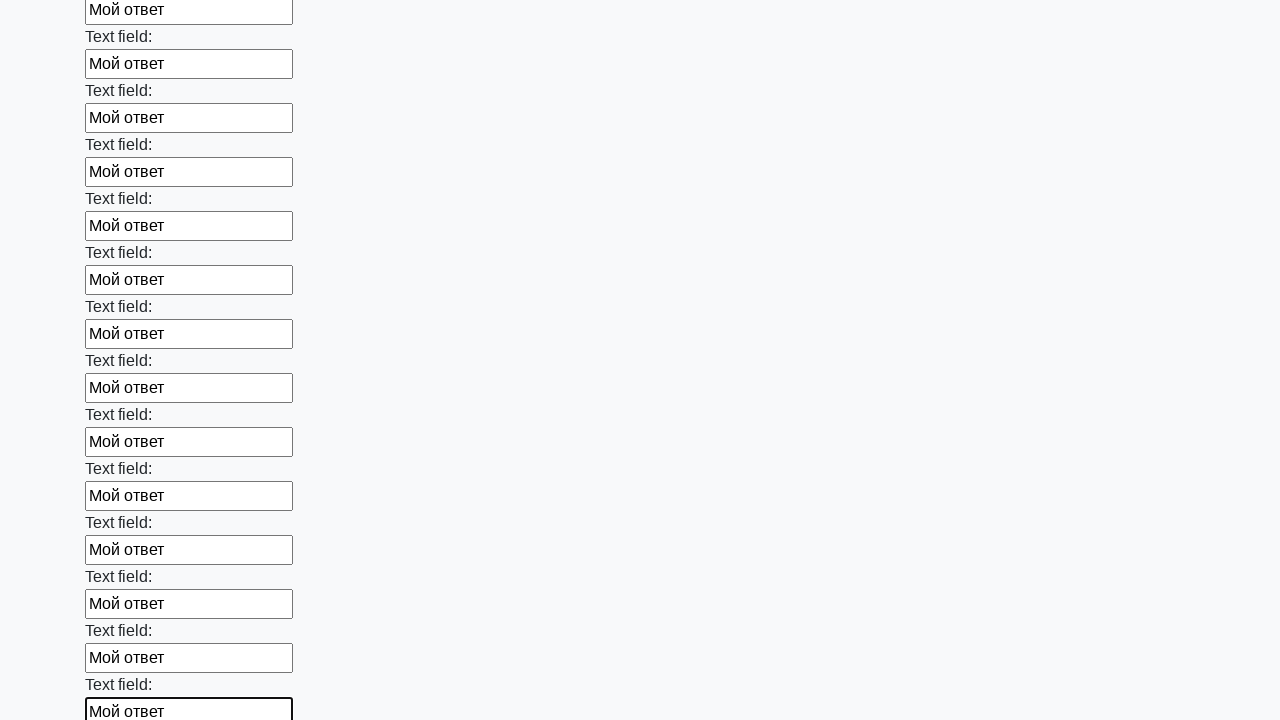

Filled an input field with 'Мой ответ' on input >> nth=40
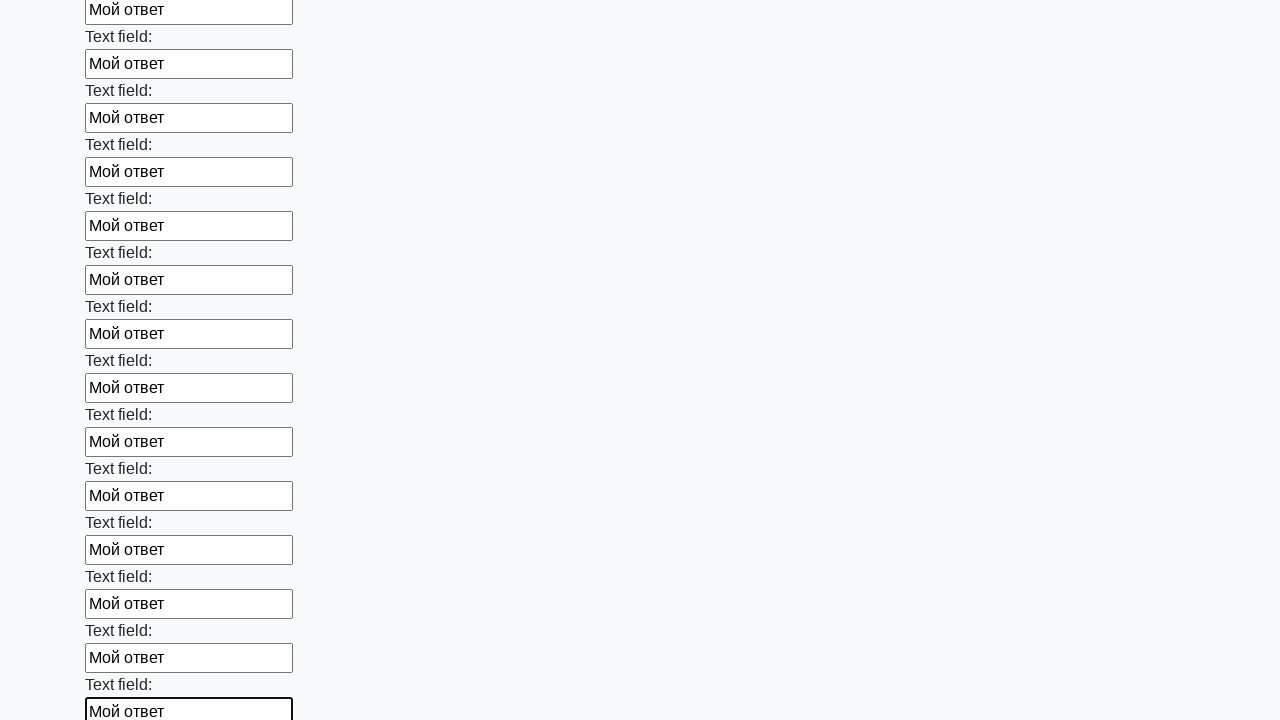

Filled an input field with 'Мой ответ' on input >> nth=41
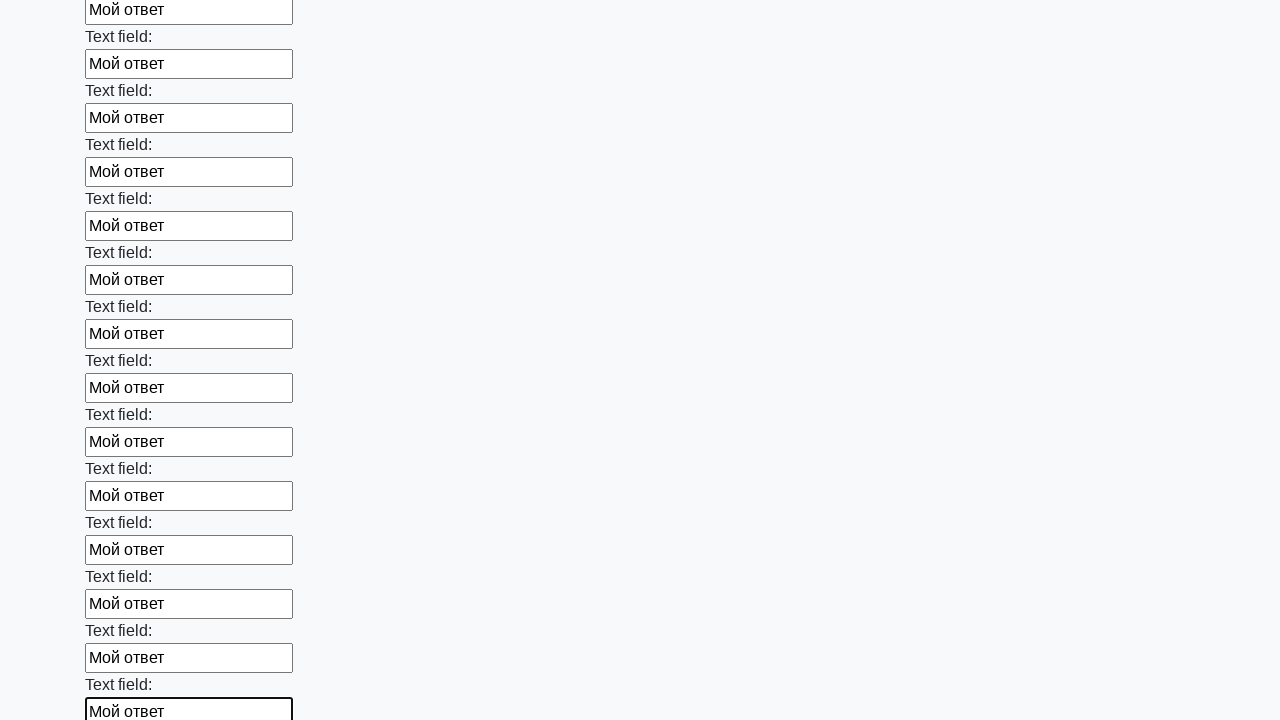

Filled an input field with 'Мой ответ' on input >> nth=42
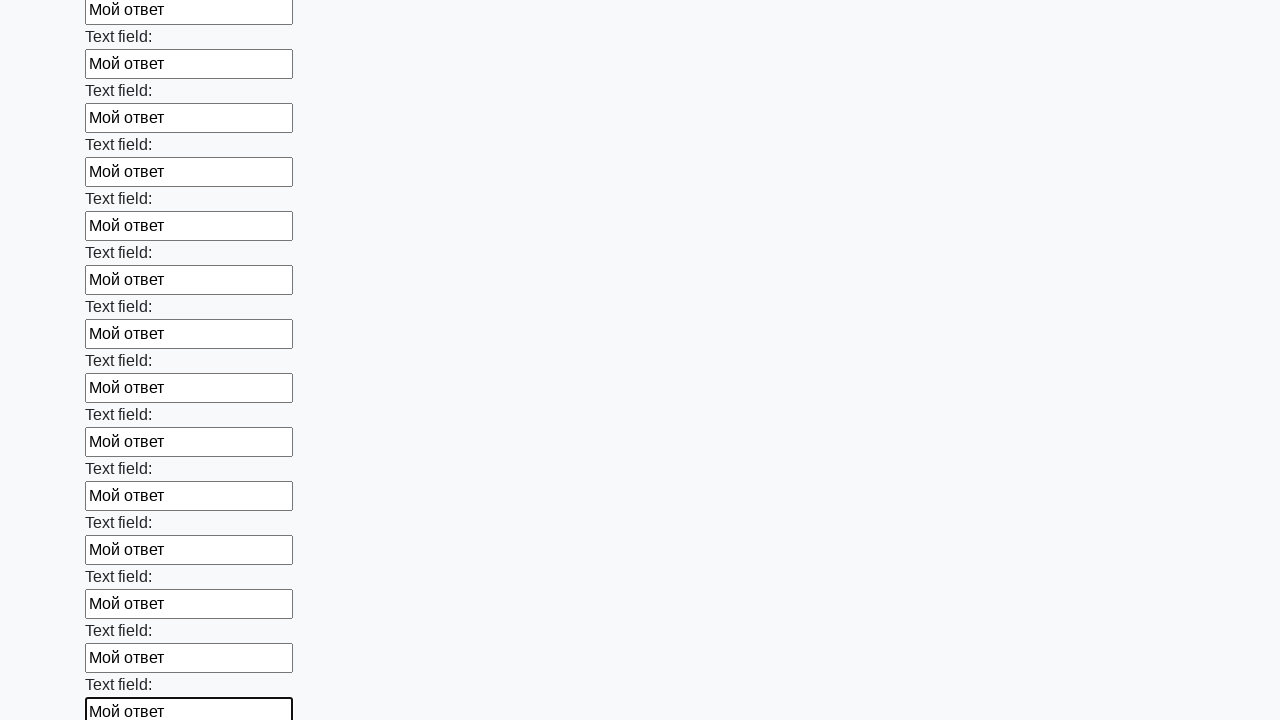

Filled an input field with 'Мой ответ' on input >> nth=43
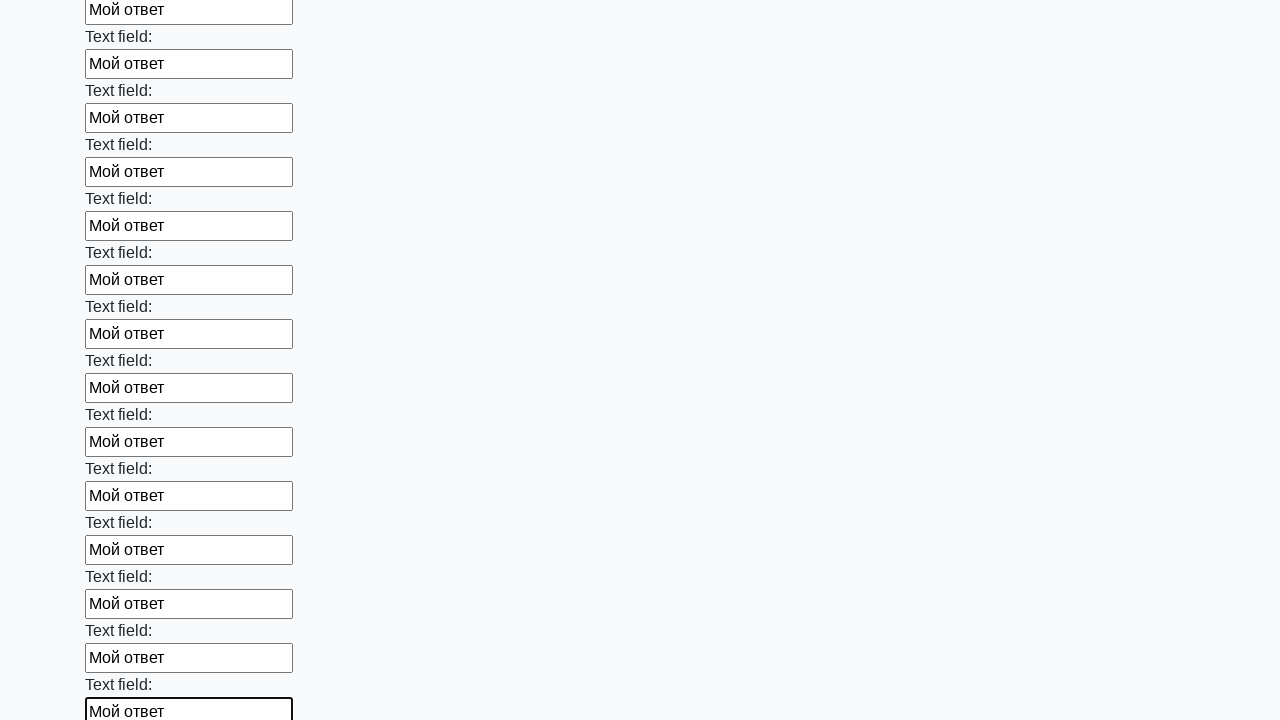

Filled an input field with 'Мой ответ' on input >> nth=44
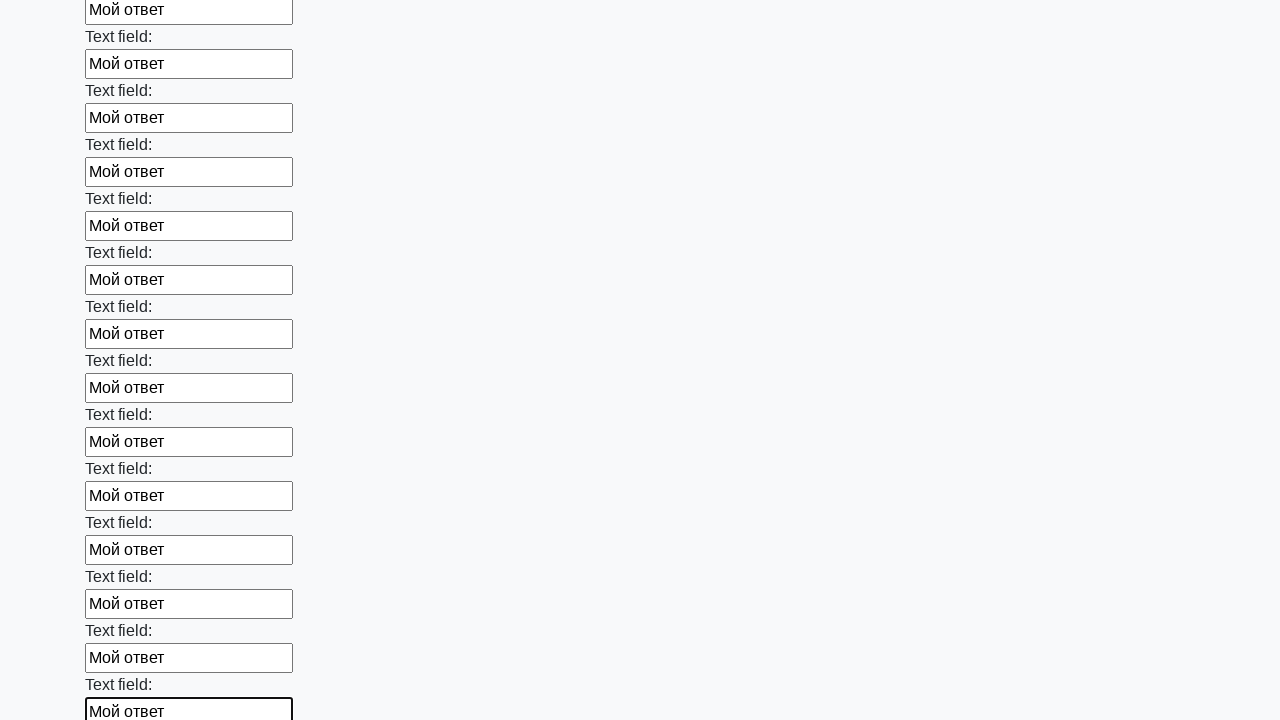

Filled an input field with 'Мой ответ' on input >> nth=45
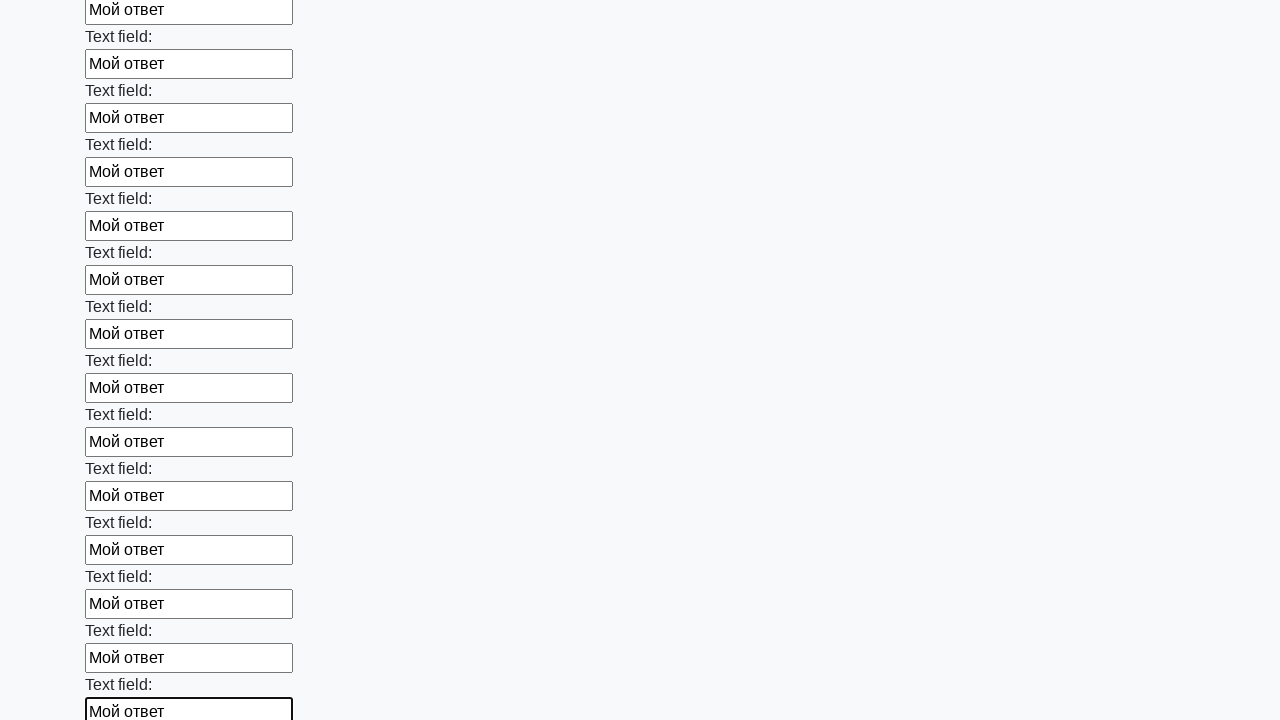

Filled an input field with 'Мой ответ' on input >> nth=46
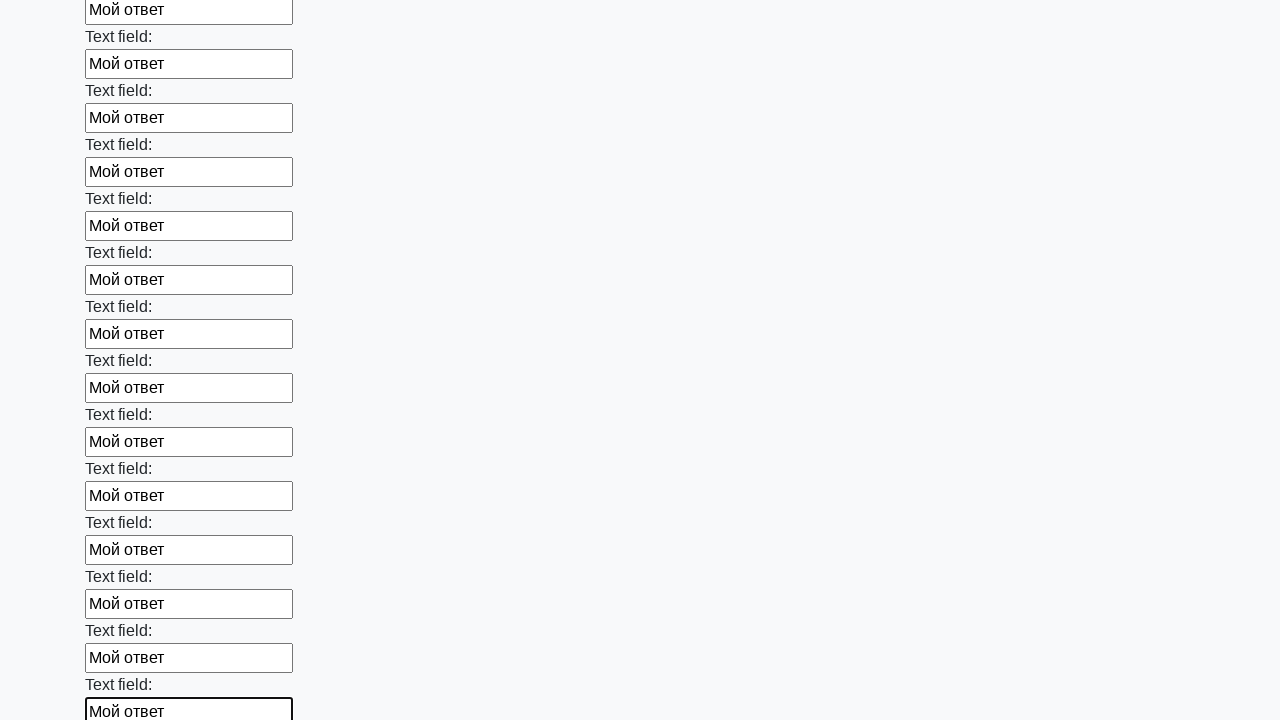

Filled an input field with 'Мой ответ' on input >> nth=47
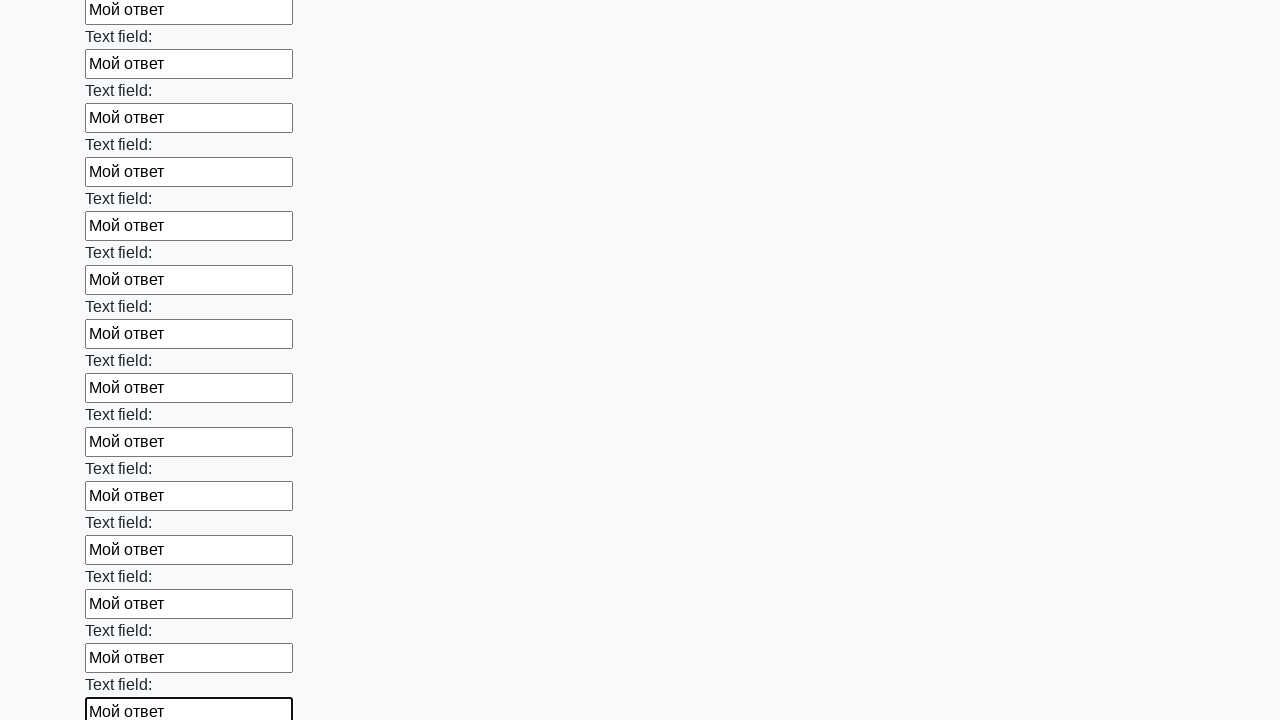

Filled an input field with 'Мой ответ' on input >> nth=48
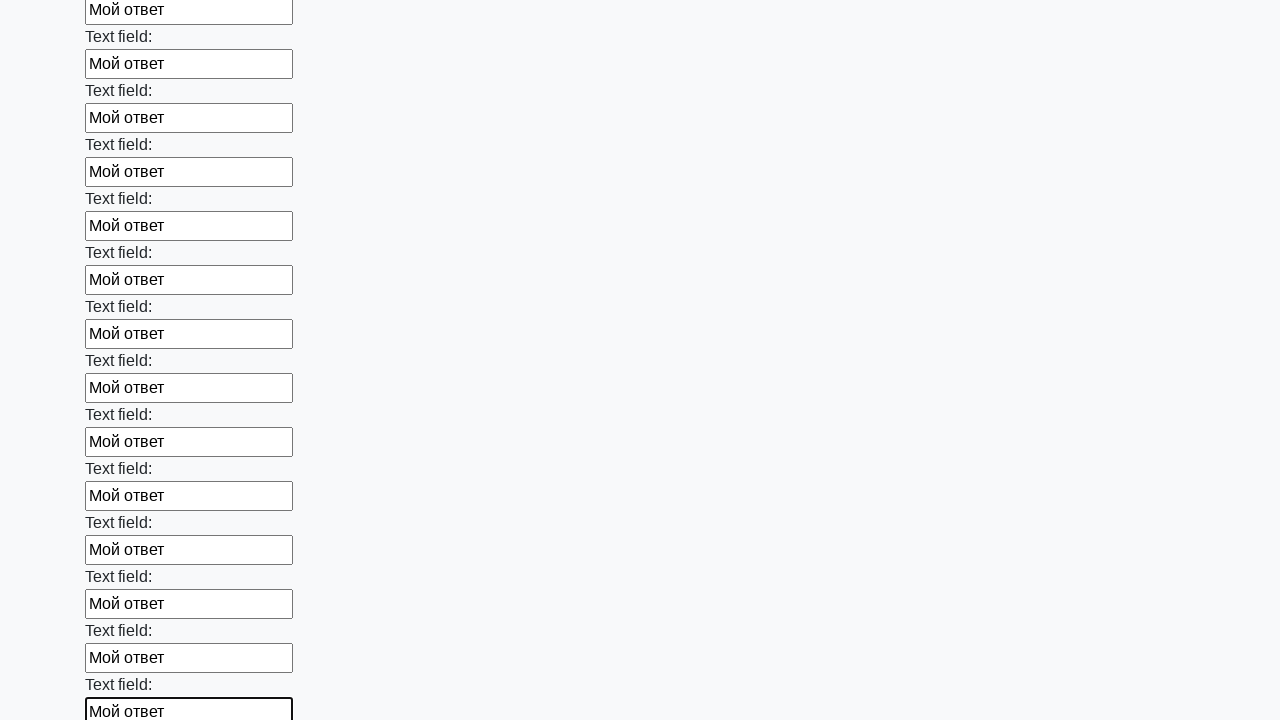

Filled an input field with 'Мой ответ' on input >> nth=49
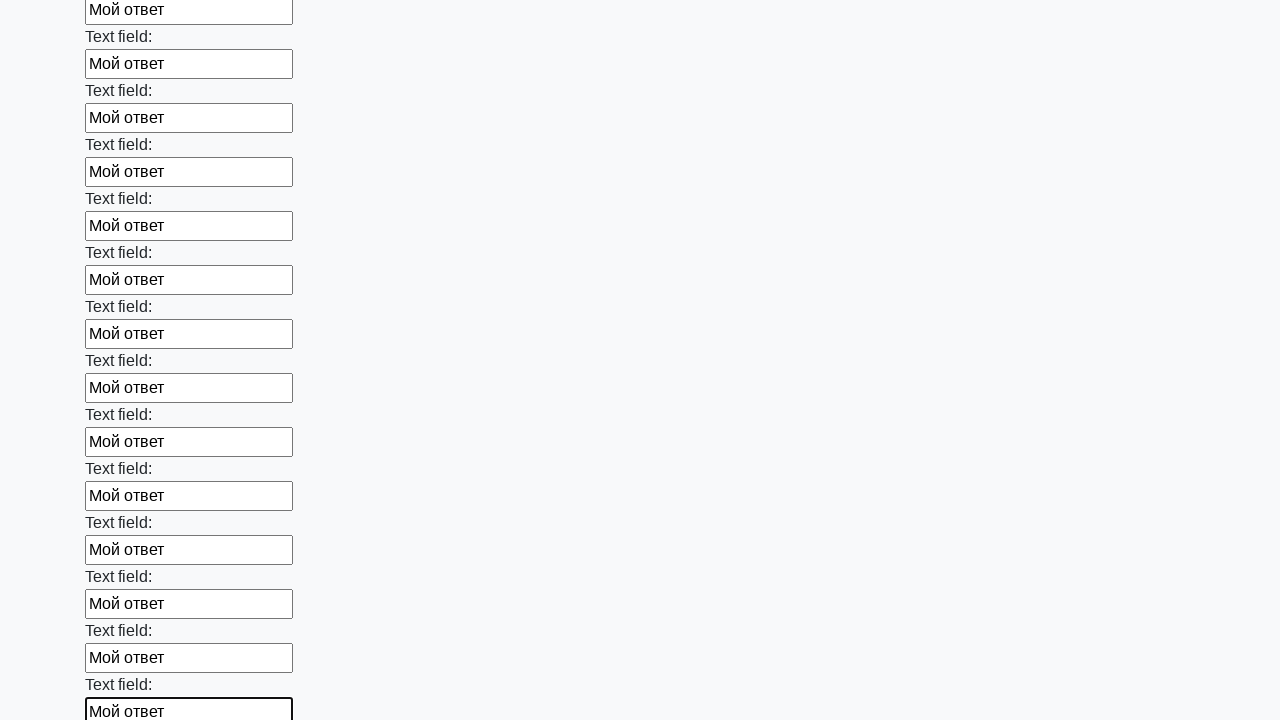

Filled an input field with 'Мой ответ' on input >> nth=50
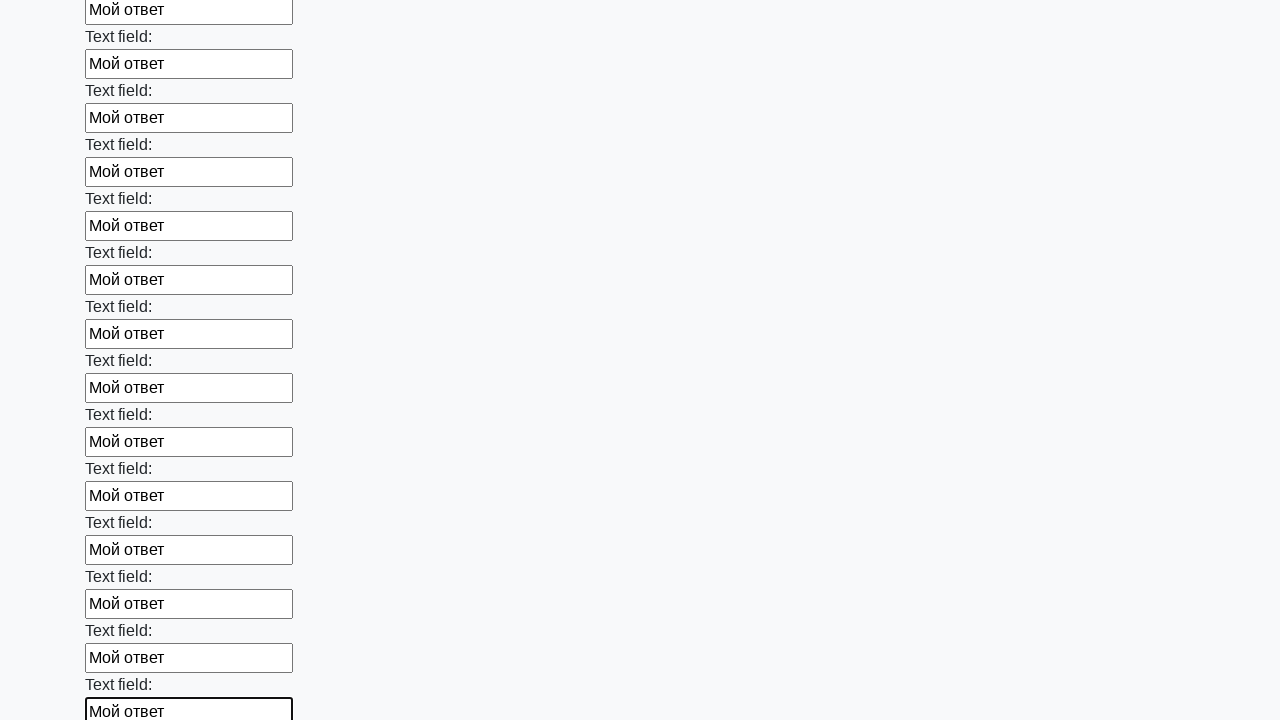

Filled an input field with 'Мой ответ' on input >> nth=51
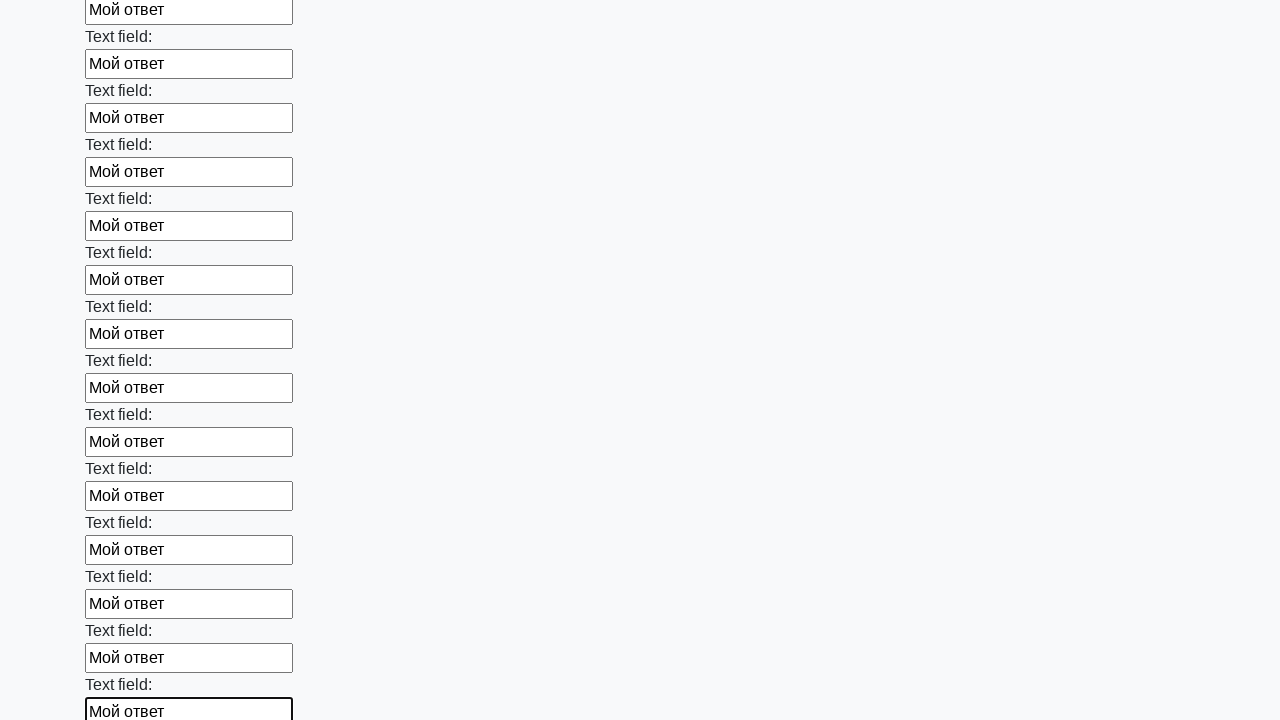

Filled an input field with 'Мой ответ' on input >> nth=52
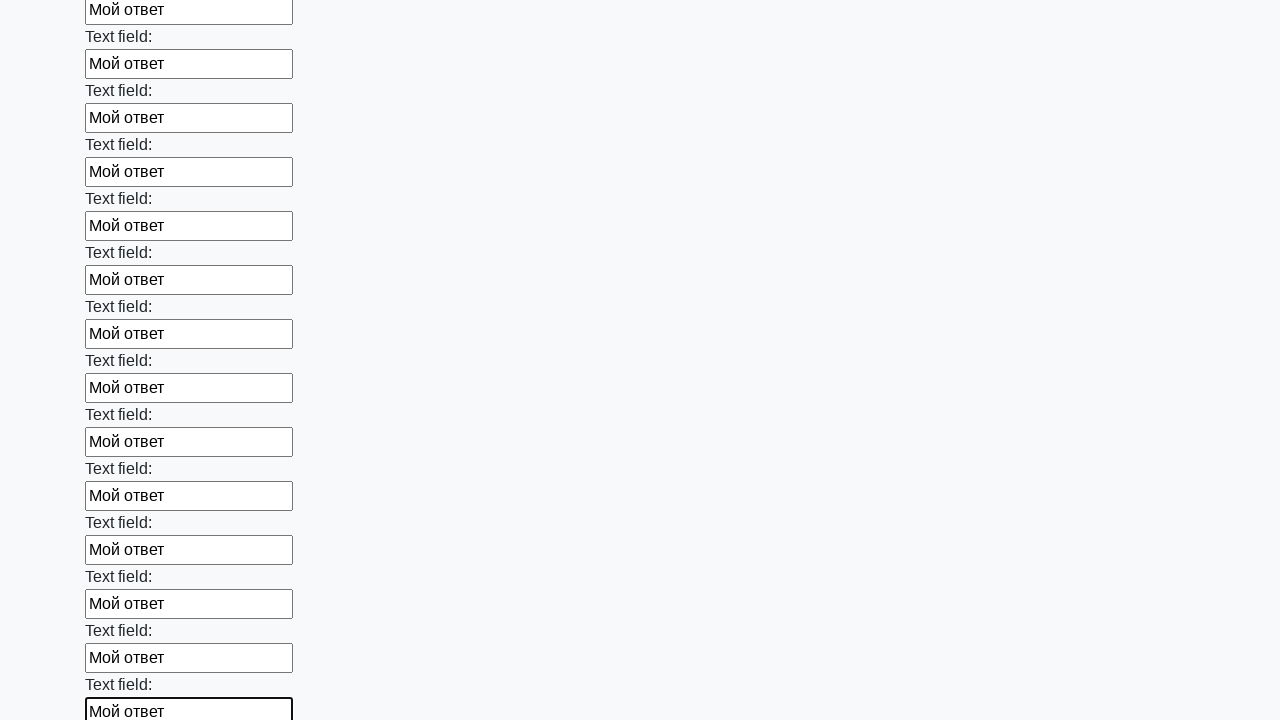

Filled an input field with 'Мой ответ' on input >> nth=53
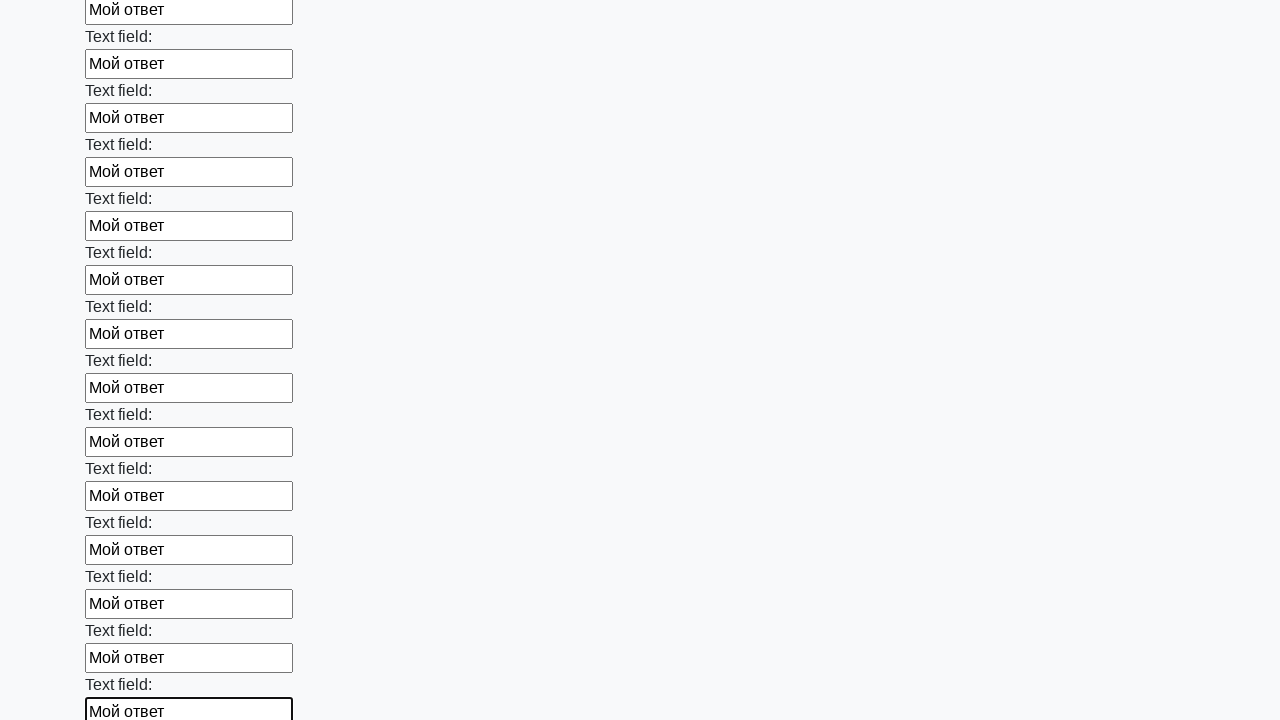

Filled an input field with 'Мой ответ' on input >> nth=54
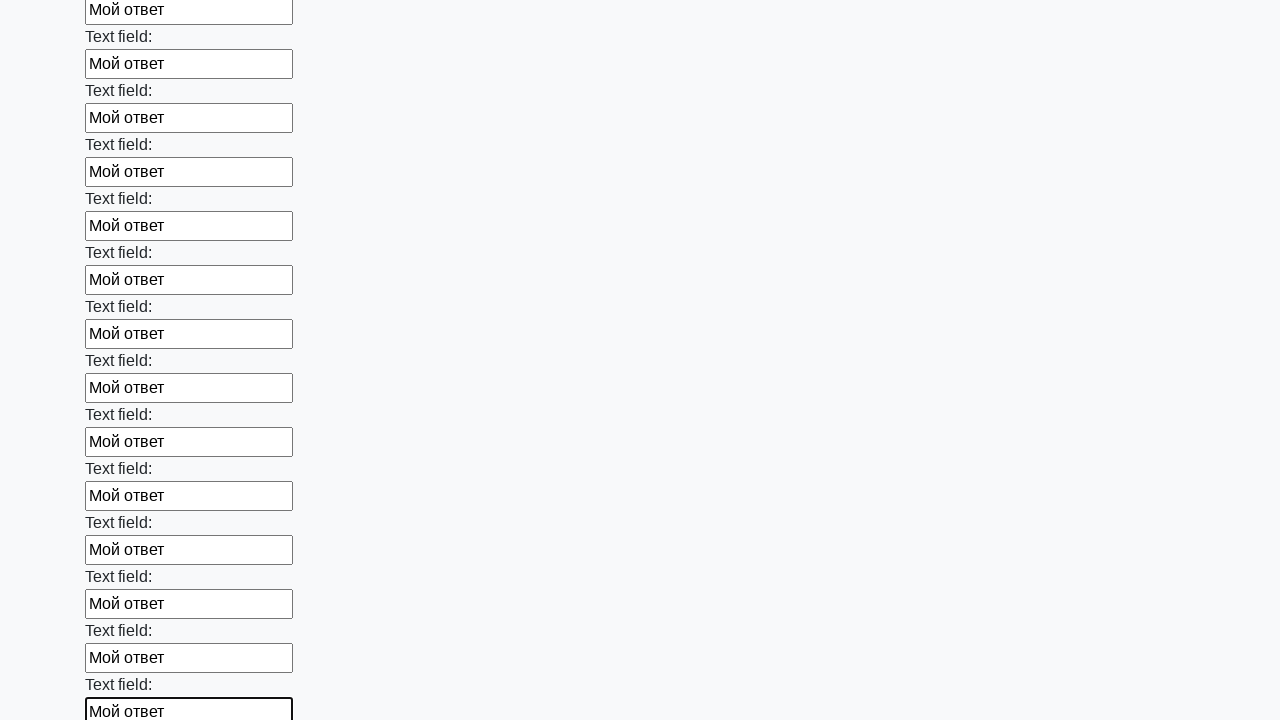

Filled an input field with 'Мой ответ' on input >> nth=55
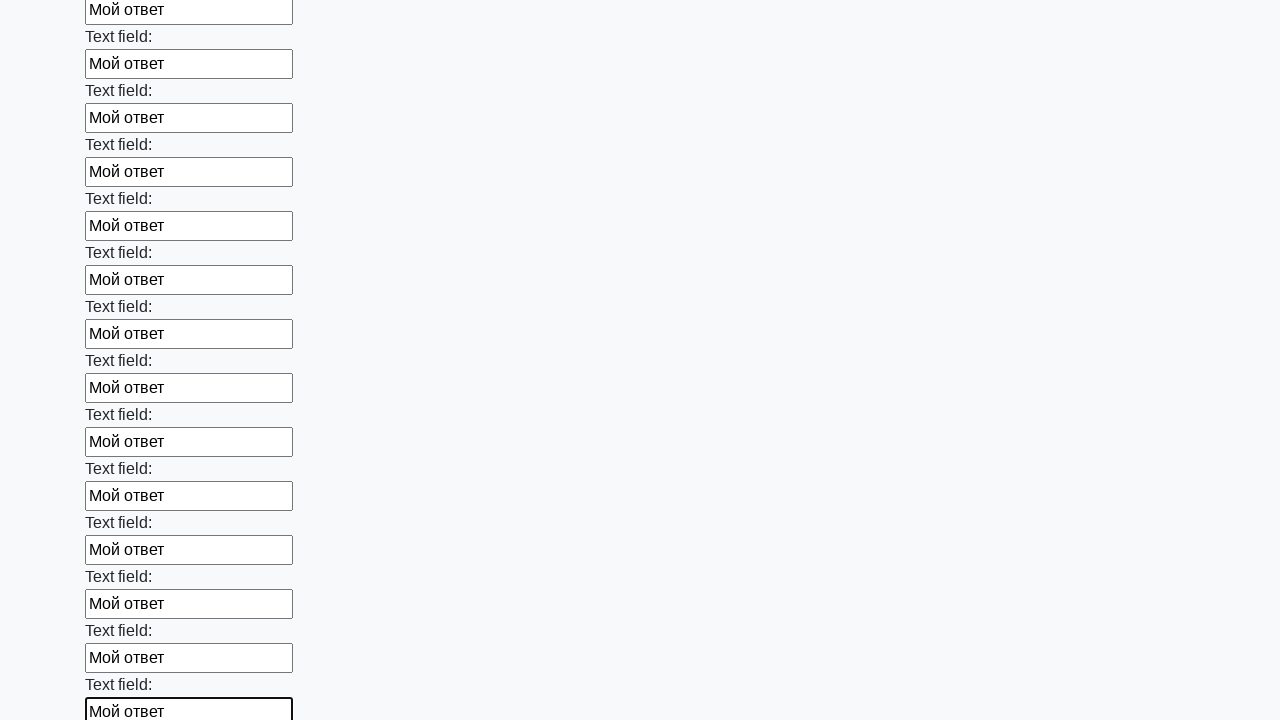

Filled an input field with 'Мой ответ' on input >> nth=56
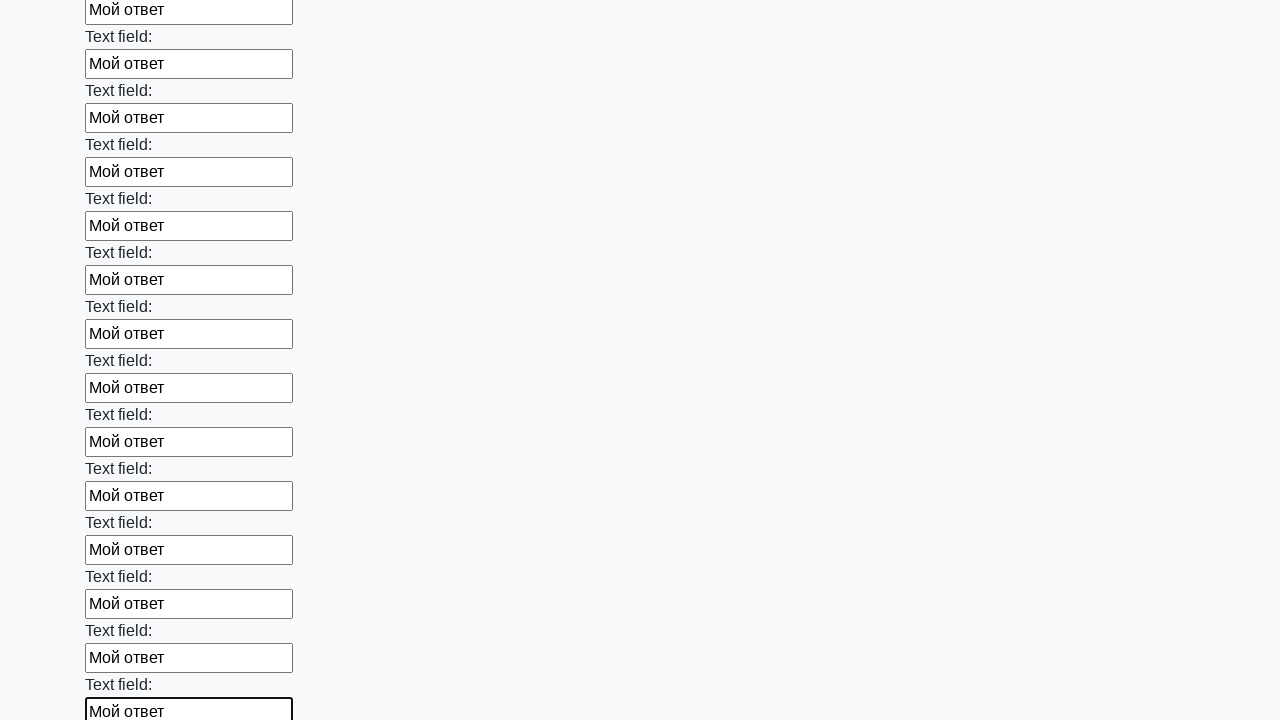

Filled an input field with 'Мой ответ' on input >> nth=57
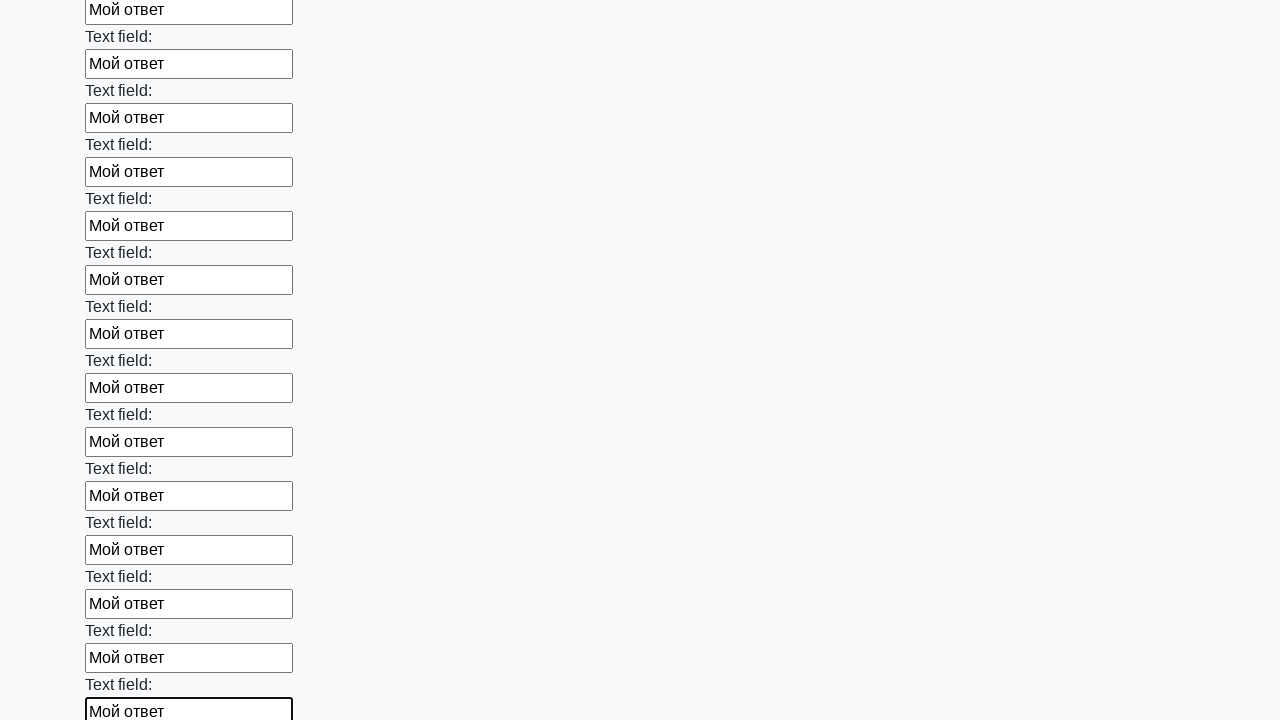

Filled an input field with 'Мой ответ' on input >> nth=58
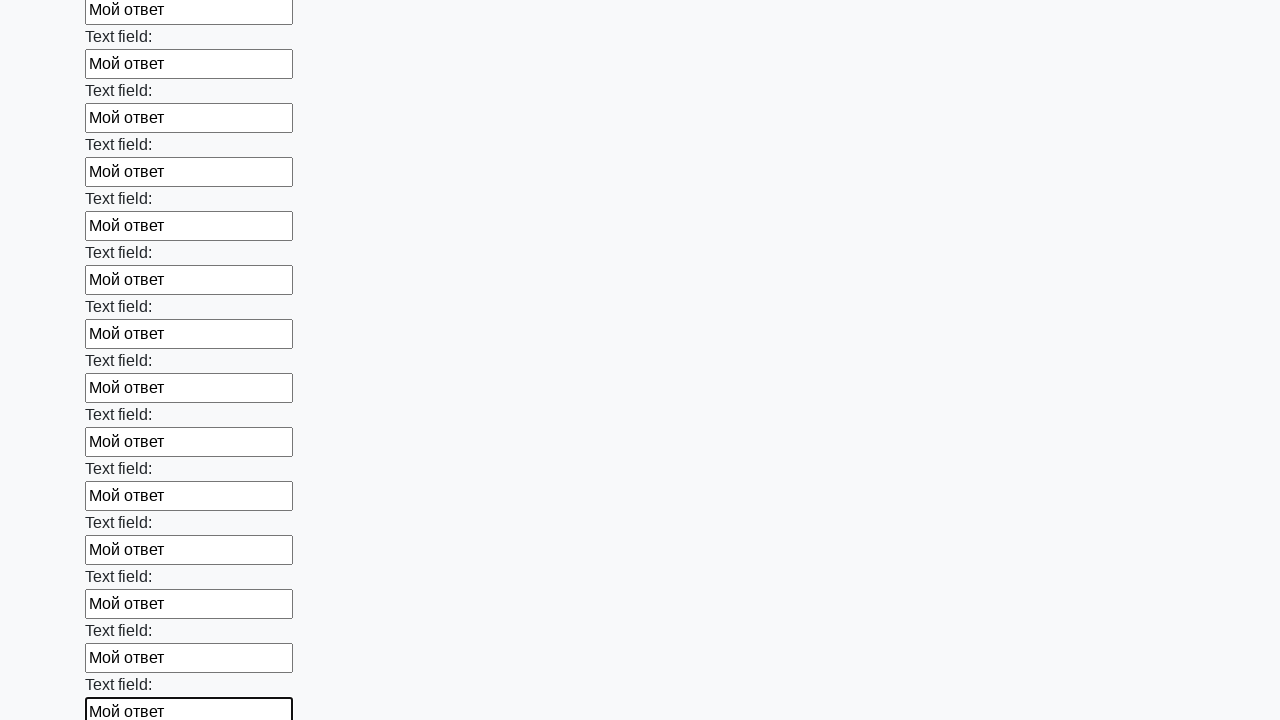

Filled an input field with 'Мой ответ' on input >> nth=59
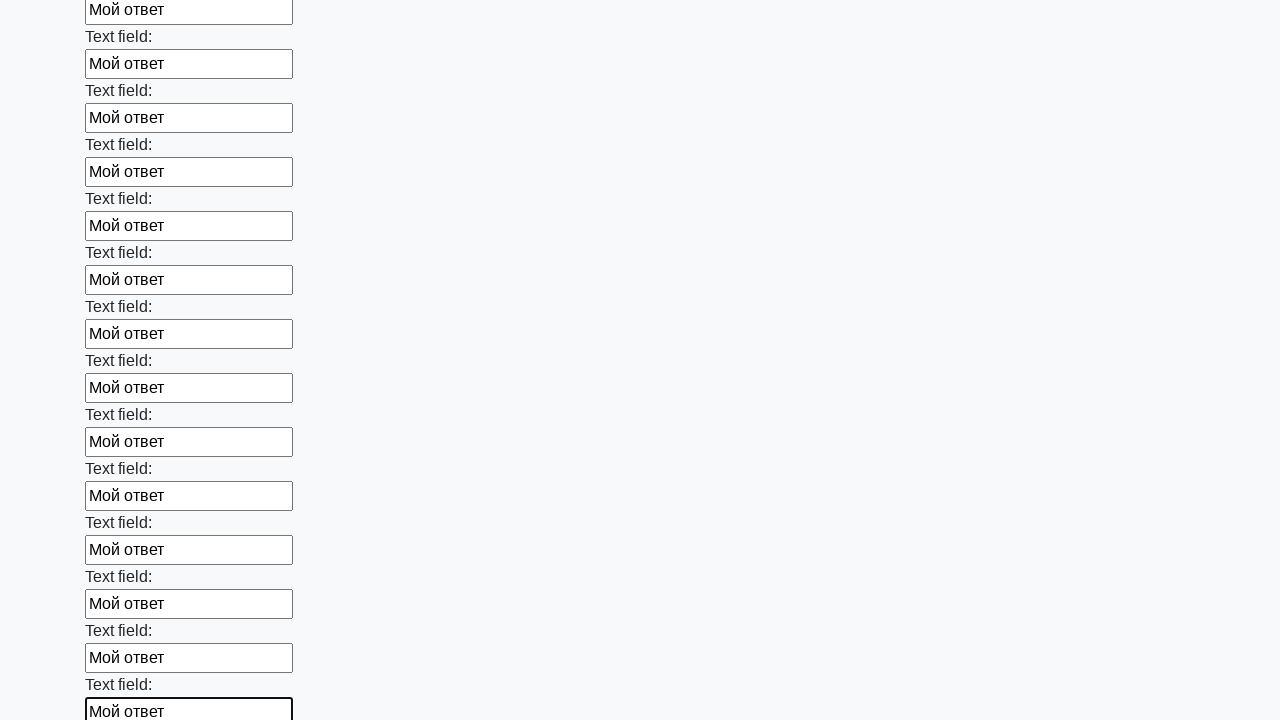

Filled an input field with 'Мой ответ' on input >> nth=60
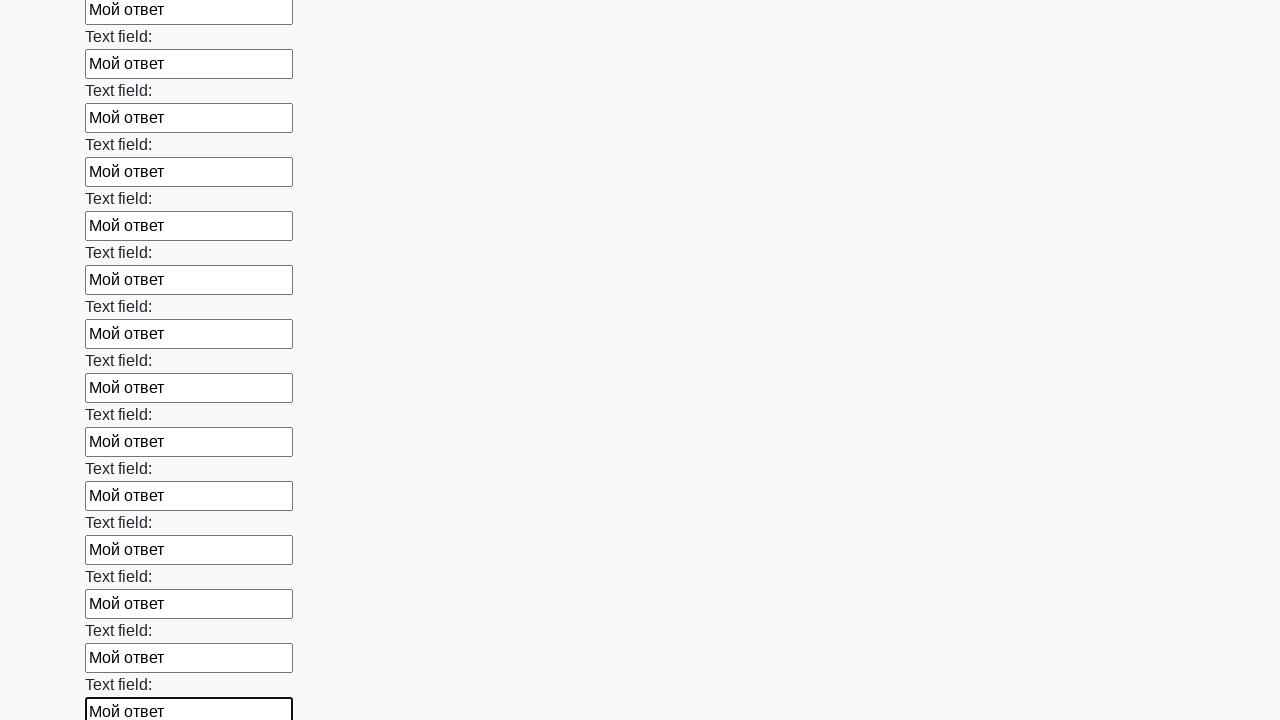

Filled an input field with 'Мой ответ' on input >> nth=61
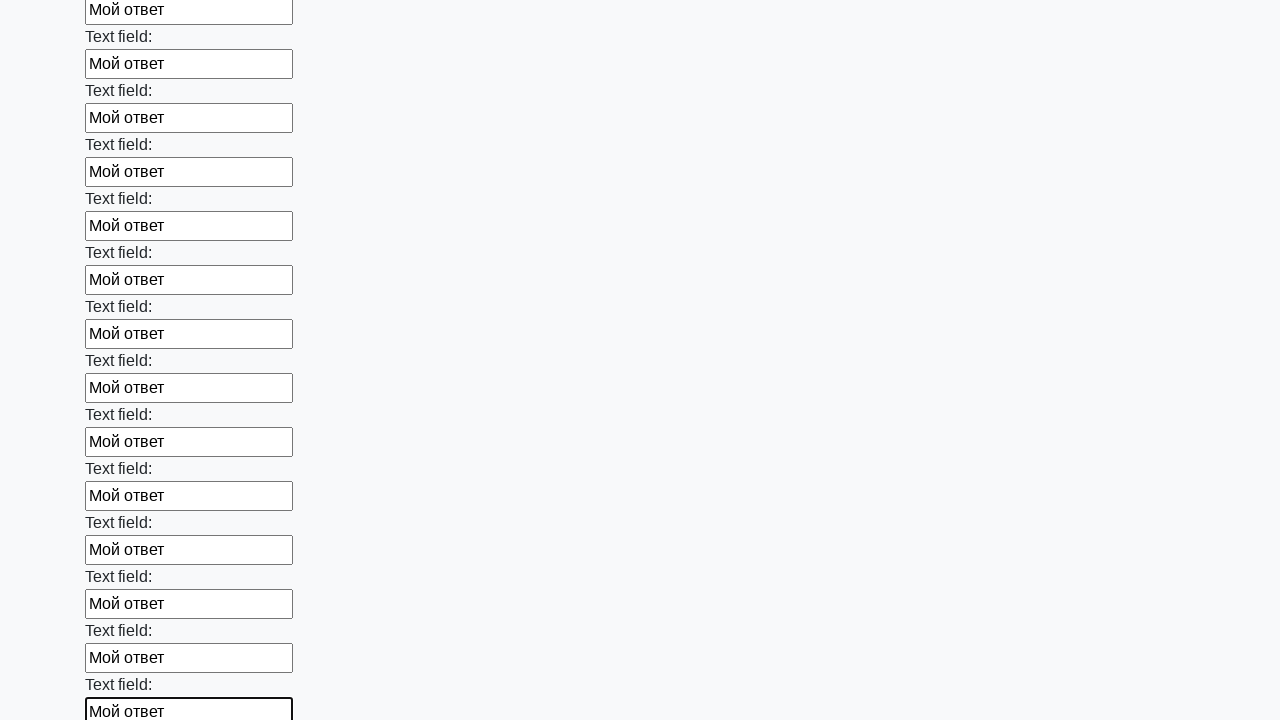

Filled an input field with 'Мой ответ' on input >> nth=62
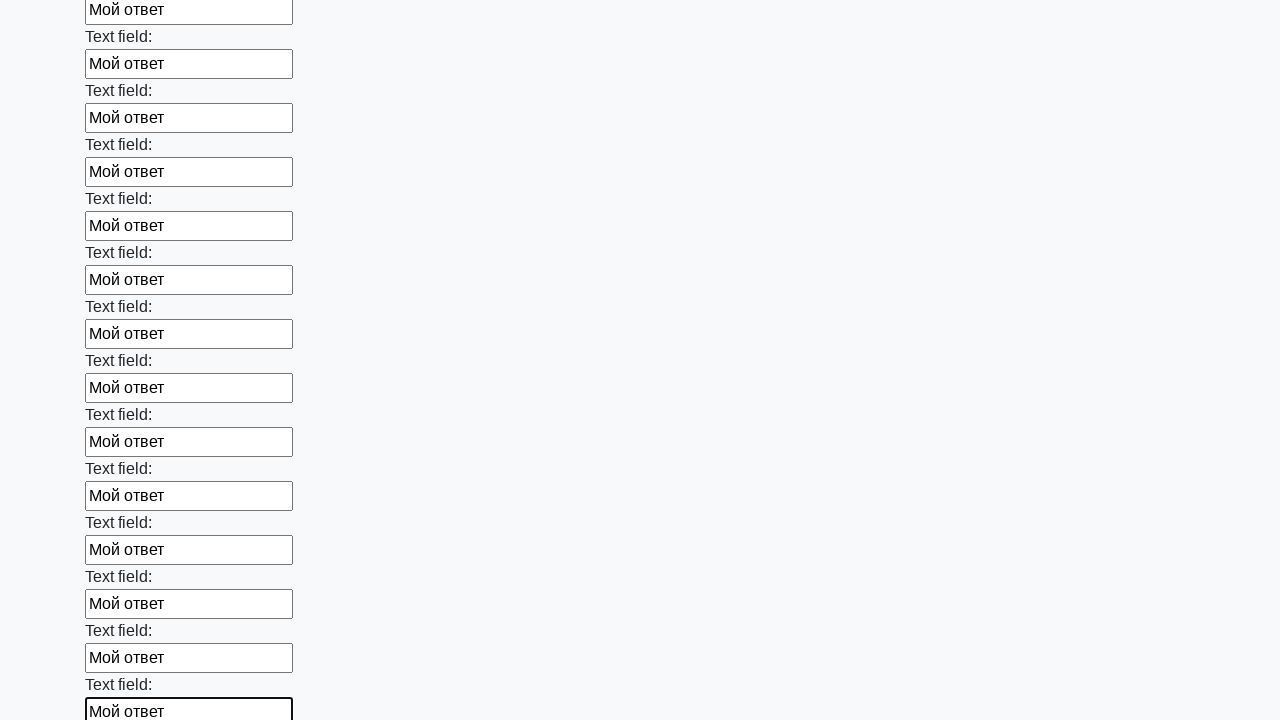

Filled an input field with 'Мой ответ' on input >> nth=63
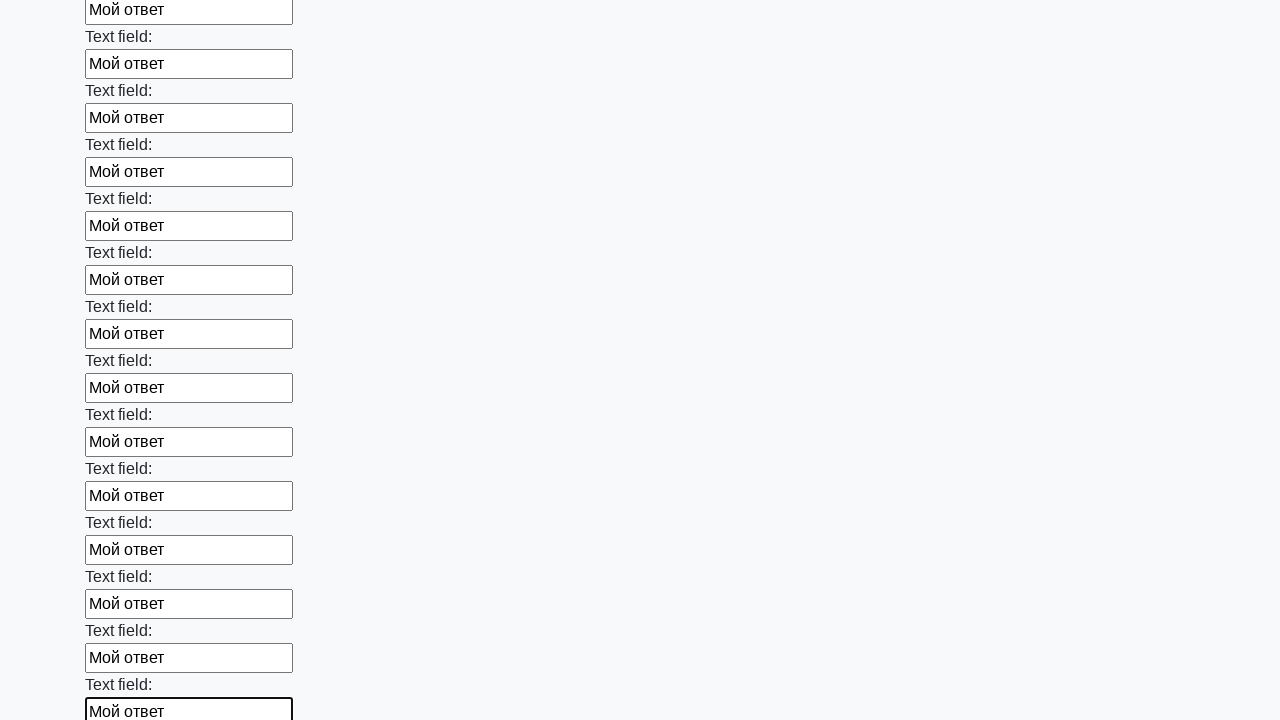

Filled an input field with 'Мой ответ' on input >> nth=64
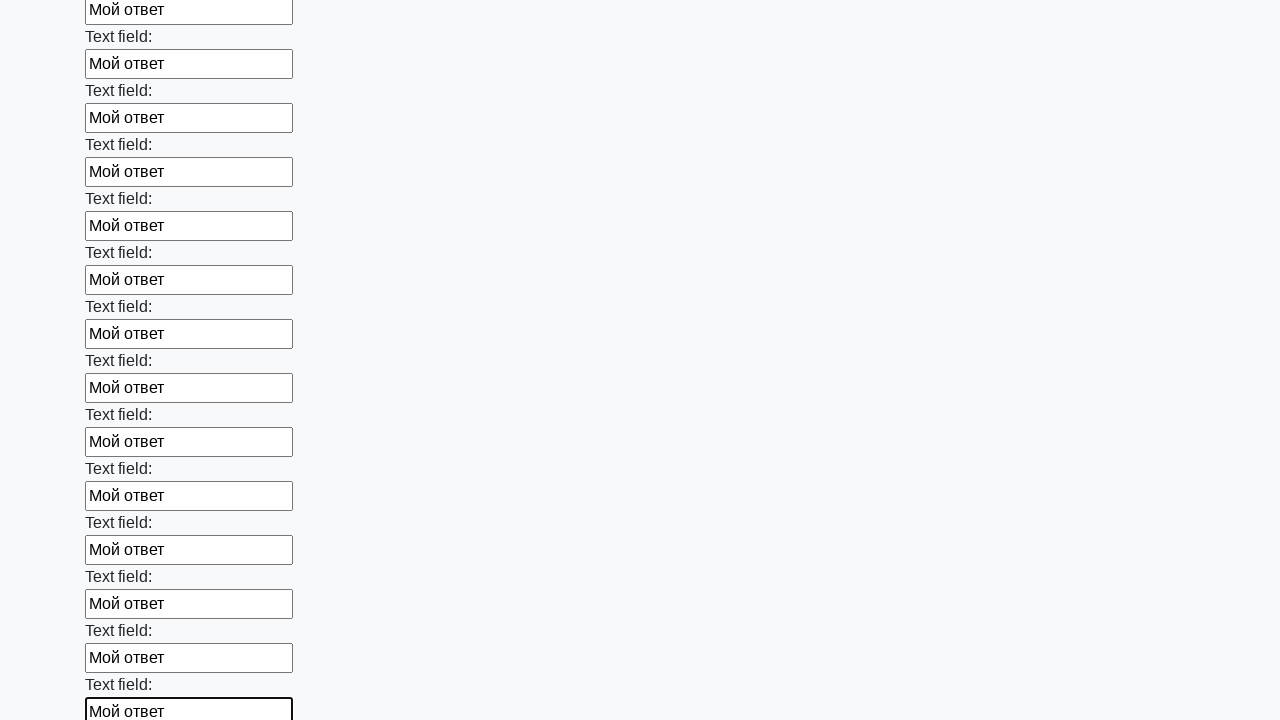

Filled an input field with 'Мой ответ' on input >> nth=65
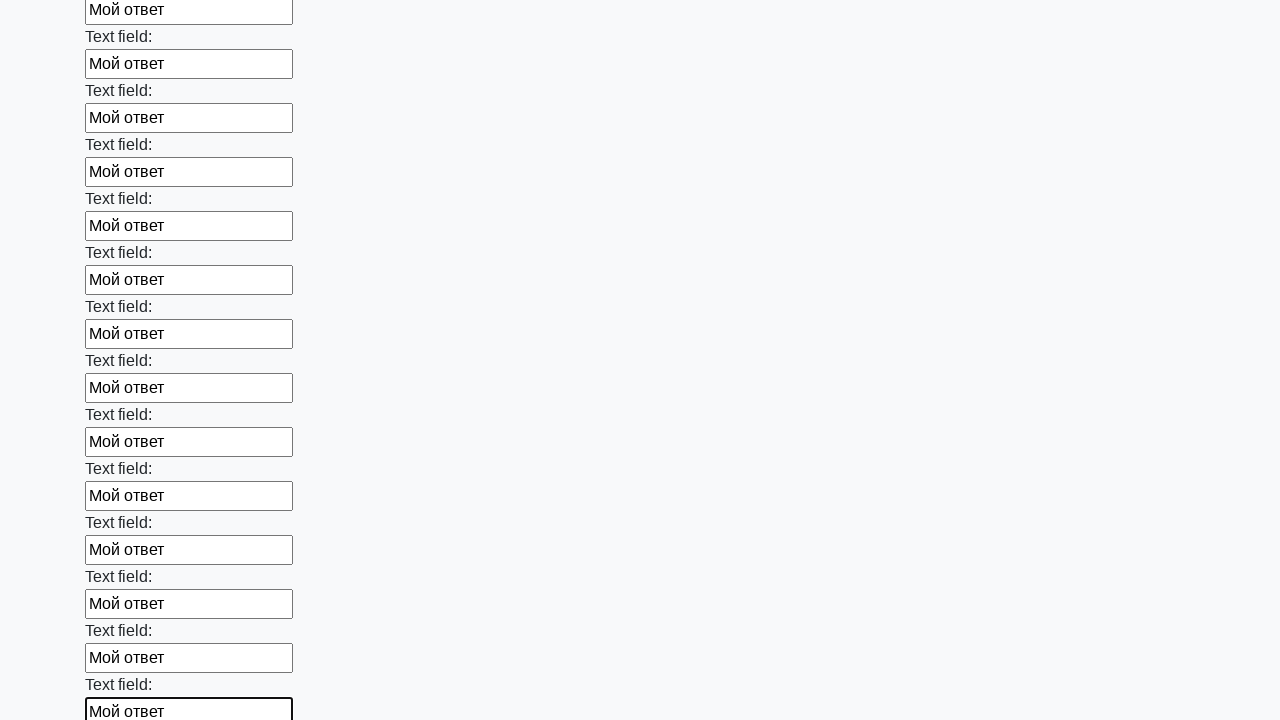

Filled an input field with 'Мой ответ' on input >> nth=66
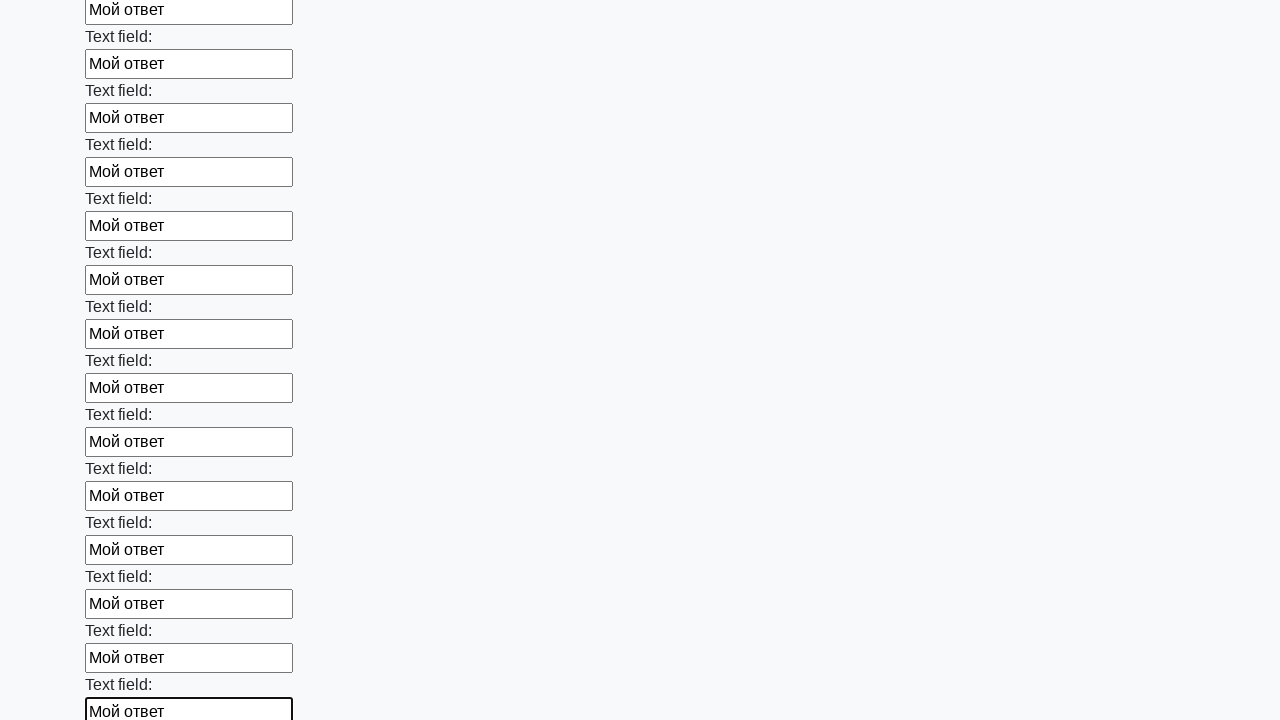

Filled an input field with 'Мой ответ' on input >> nth=67
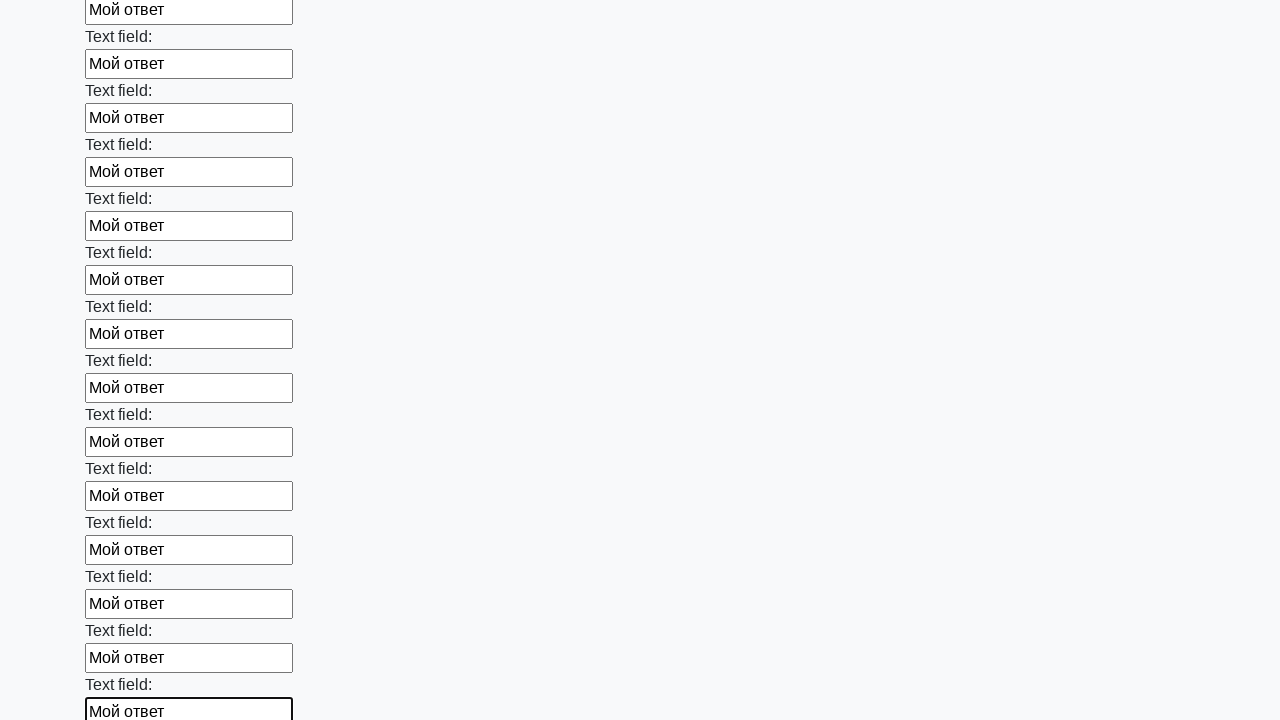

Filled an input field with 'Мой ответ' on input >> nth=68
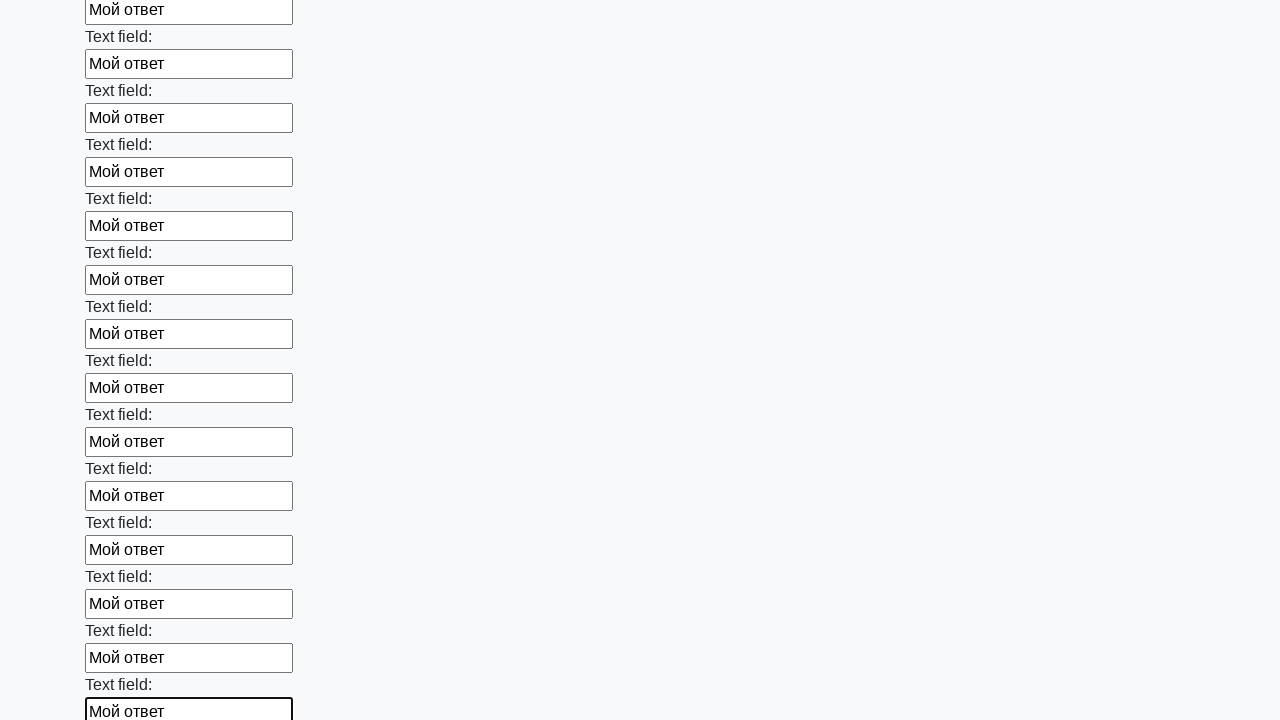

Filled an input field with 'Мой ответ' on input >> nth=69
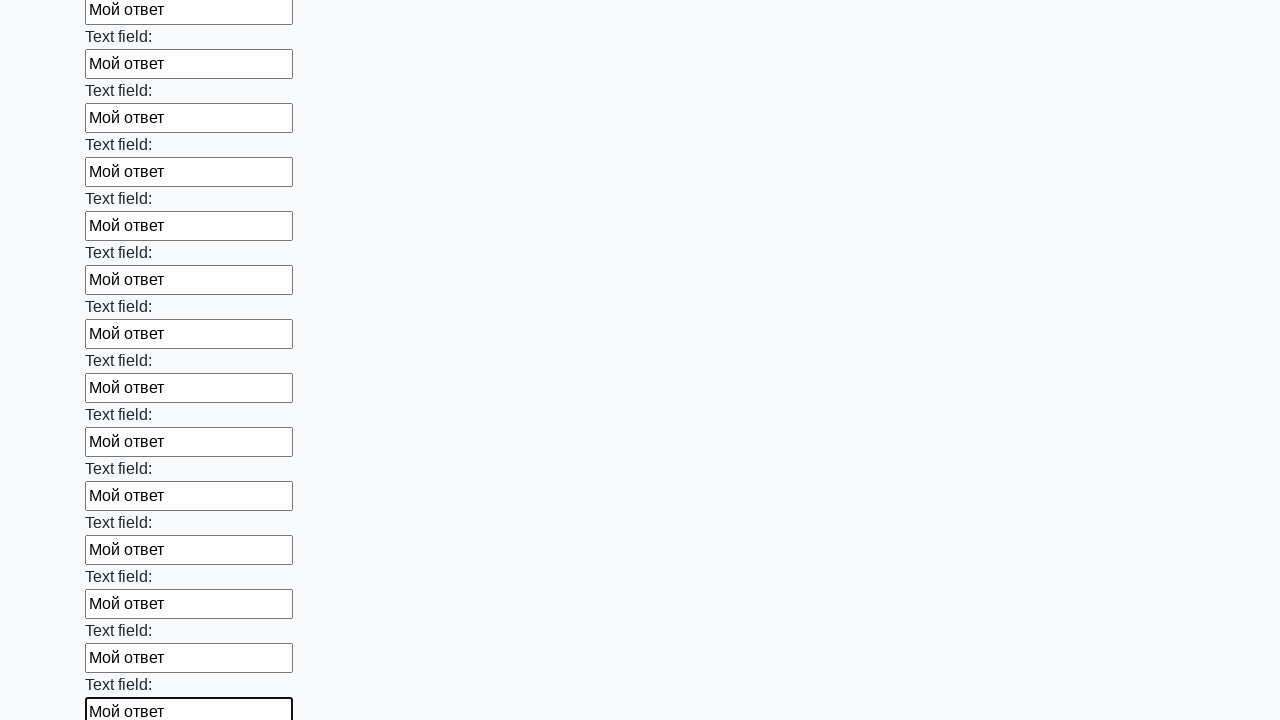

Filled an input field with 'Мой ответ' on input >> nth=70
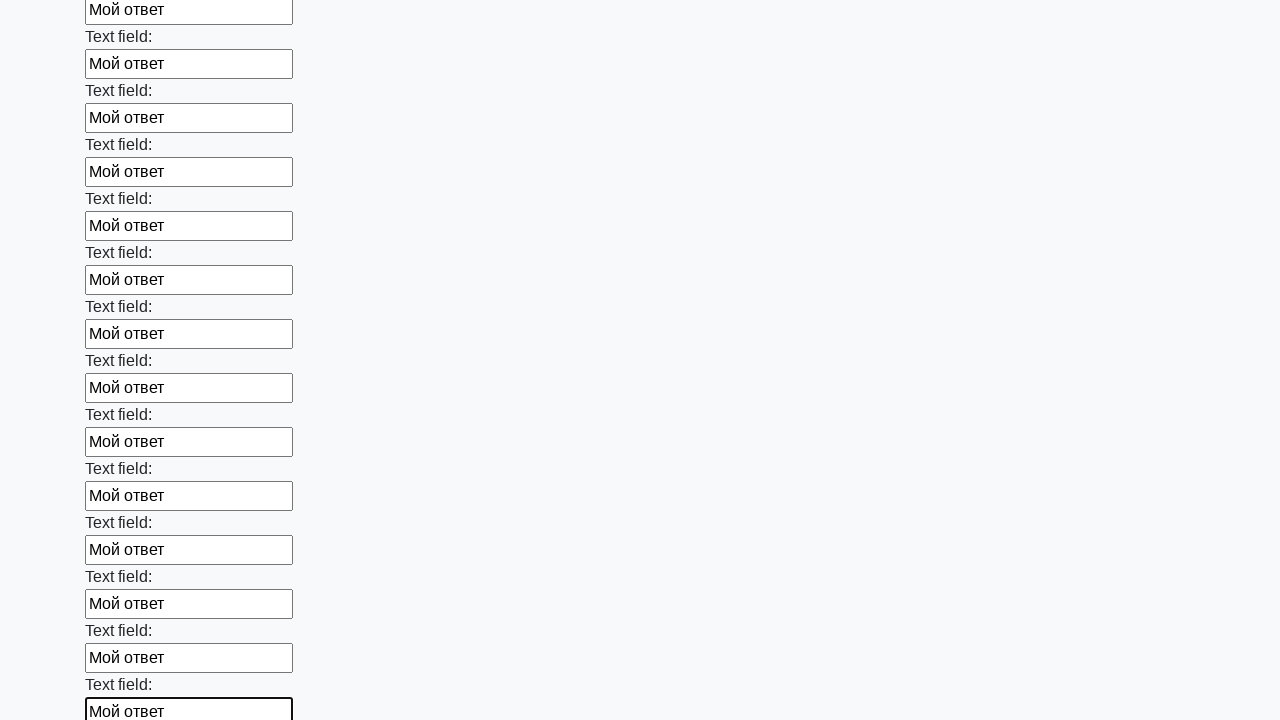

Filled an input field with 'Мой ответ' on input >> nth=71
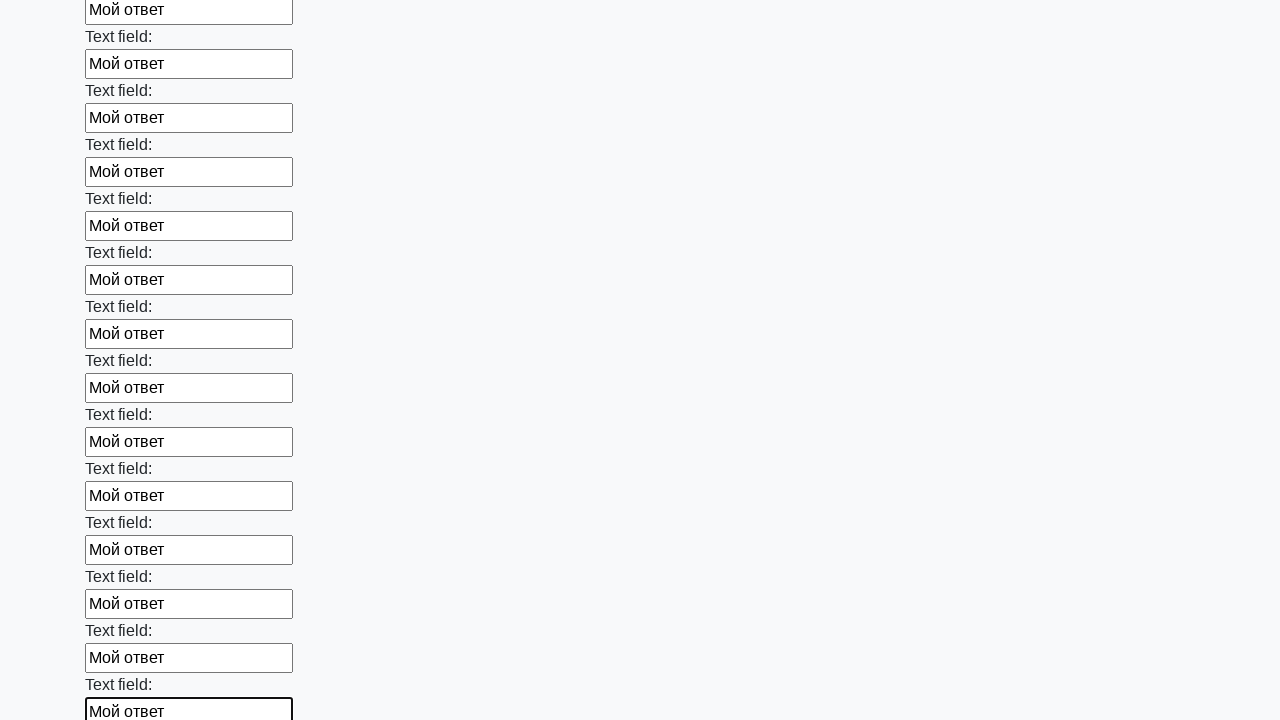

Filled an input field with 'Мой ответ' on input >> nth=72
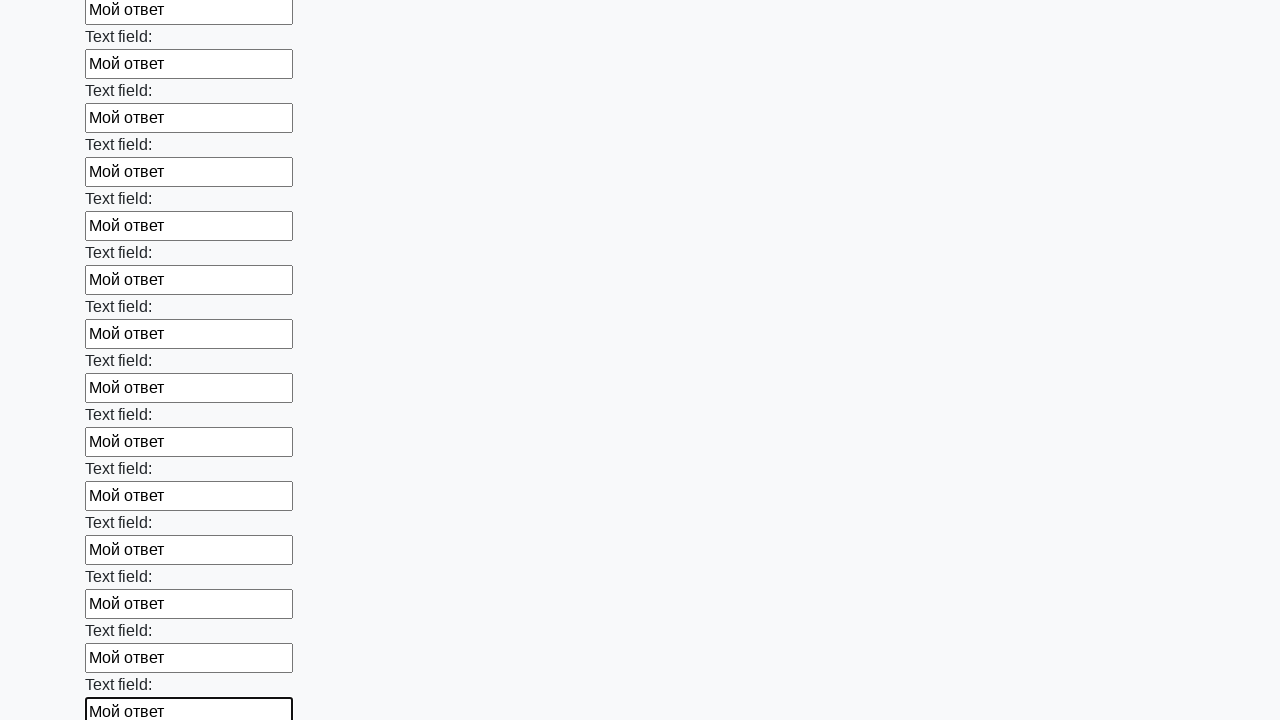

Filled an input field with 'Мой ответ' on input >> nth=73
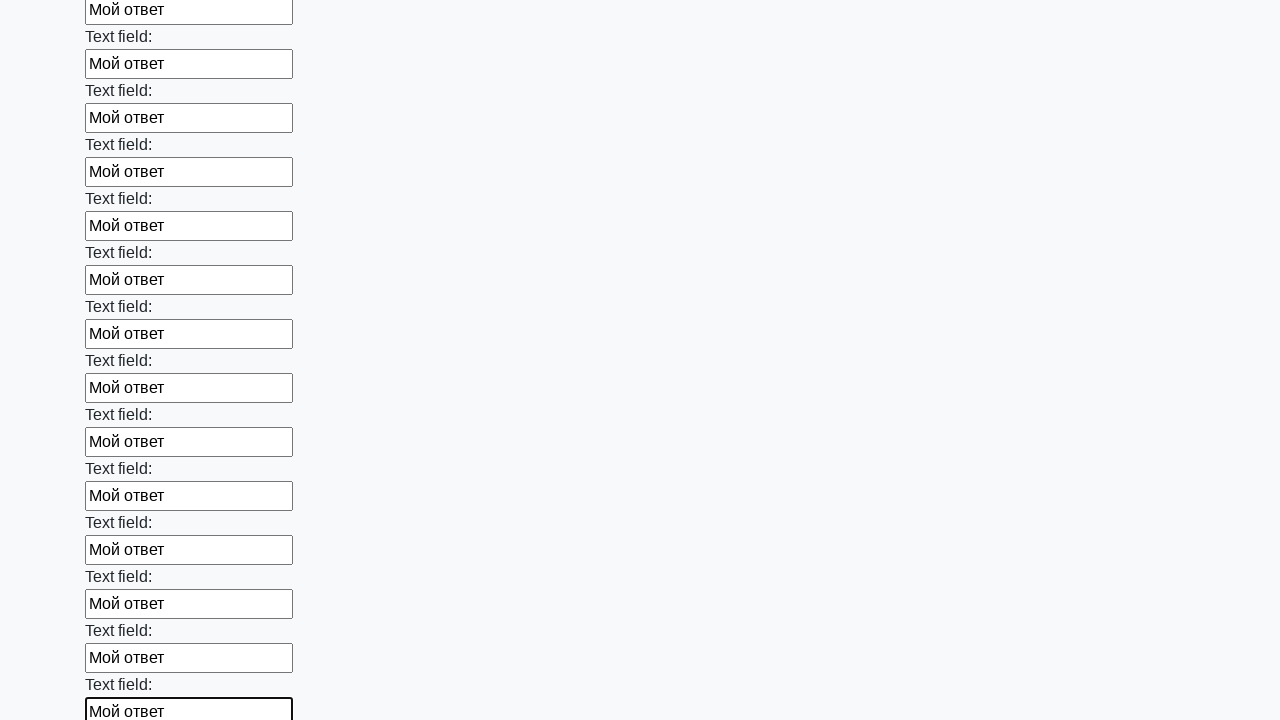

Filled an input field with 'Мой ответ' on input >> nth=74
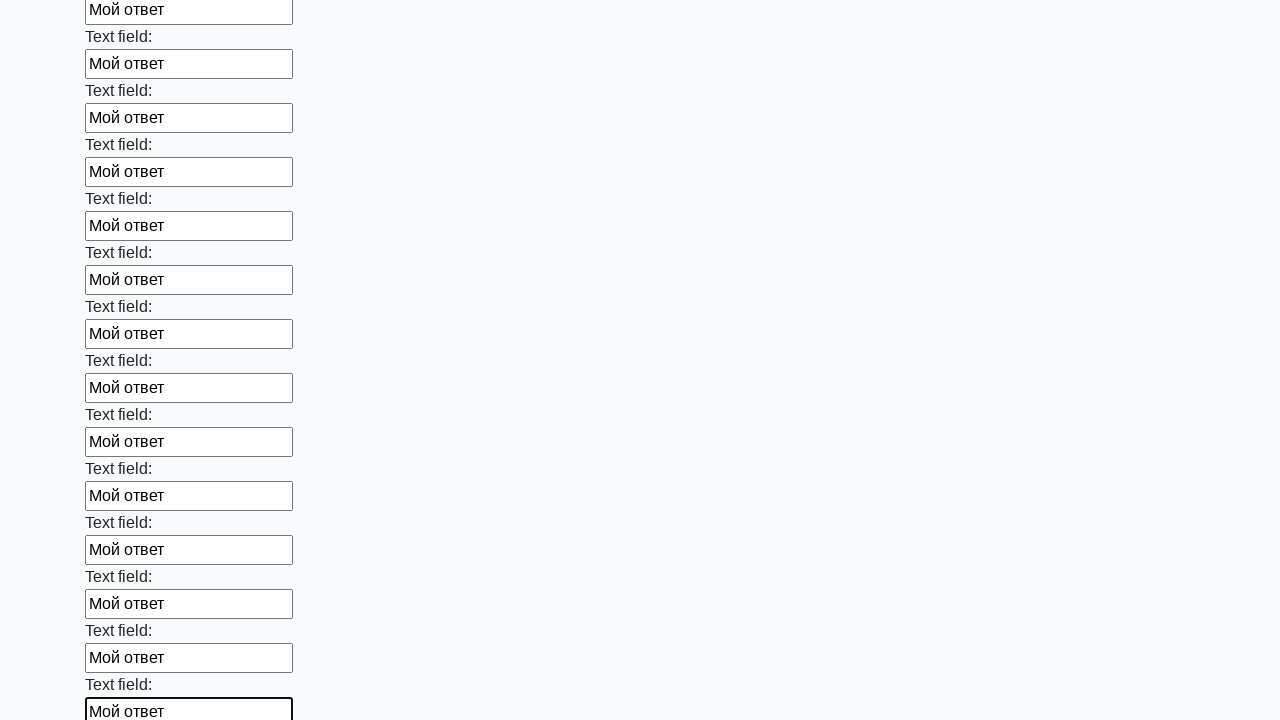

Filled an input field with 'Мой ответ' on input >> nth=75
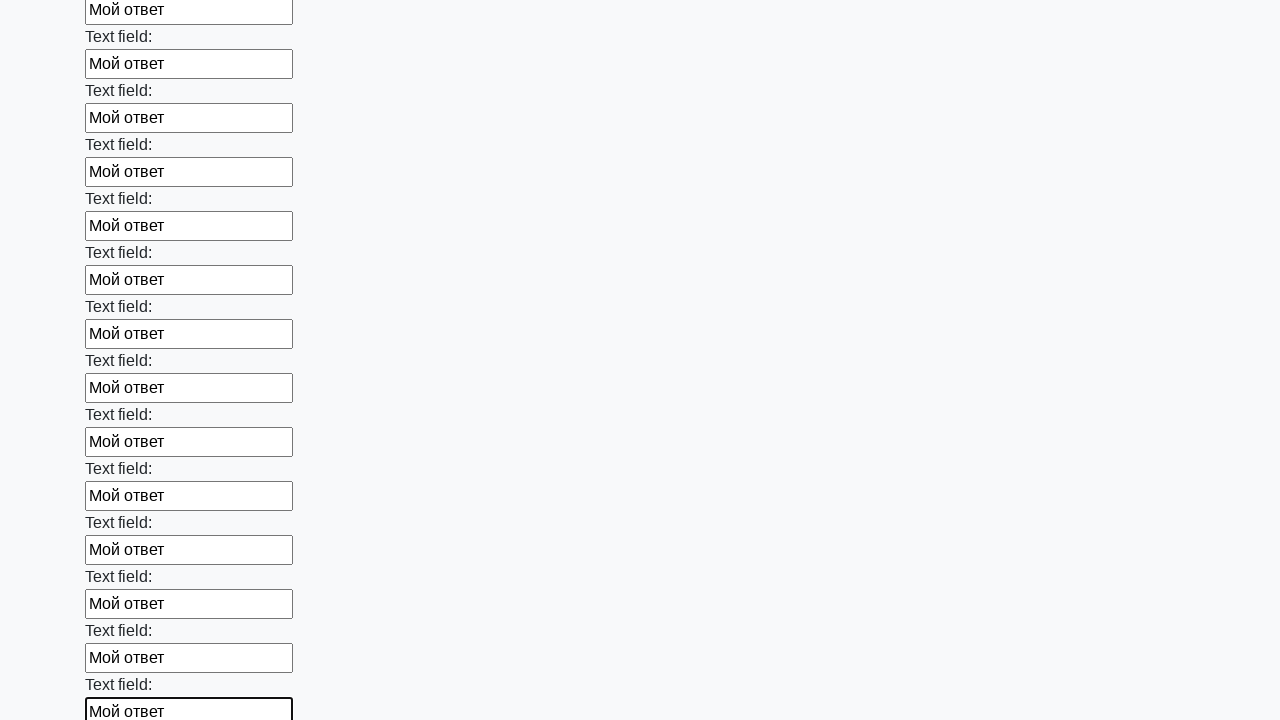

Filled an input field with 'Мой ответ' on input >> nth=76
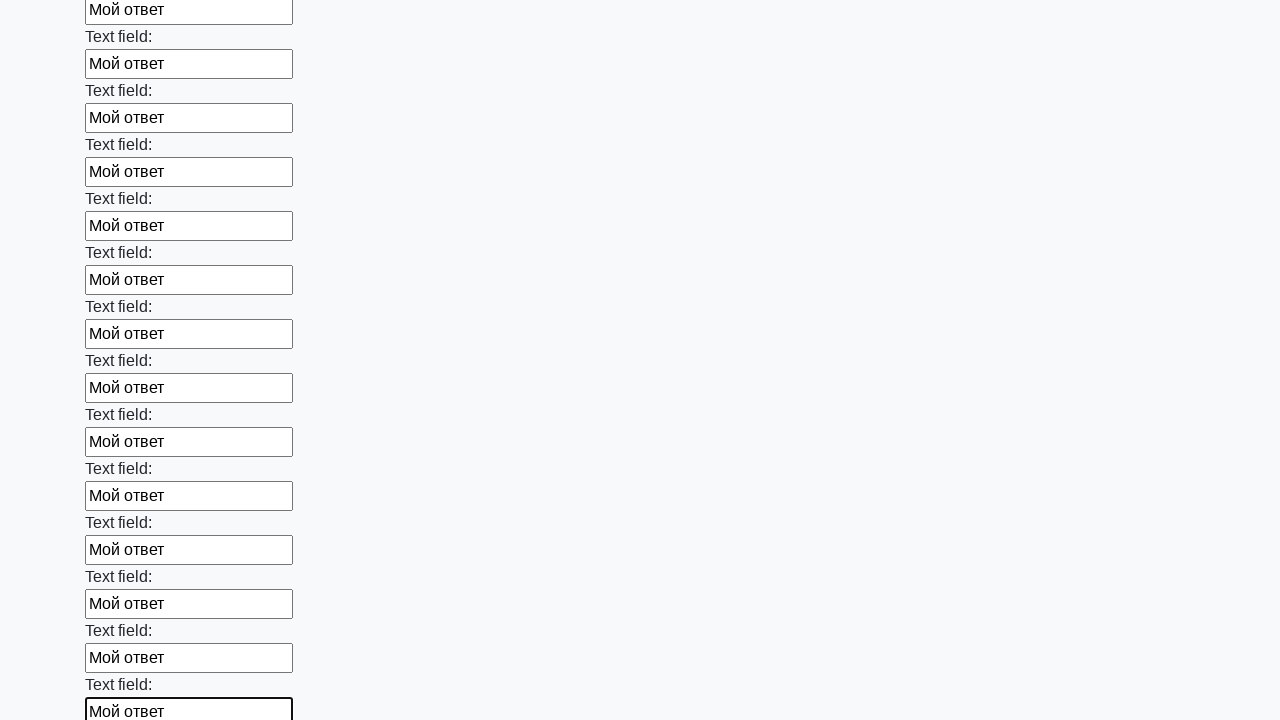

Filled an input field with 'Мой ответ' on input >> nth=77
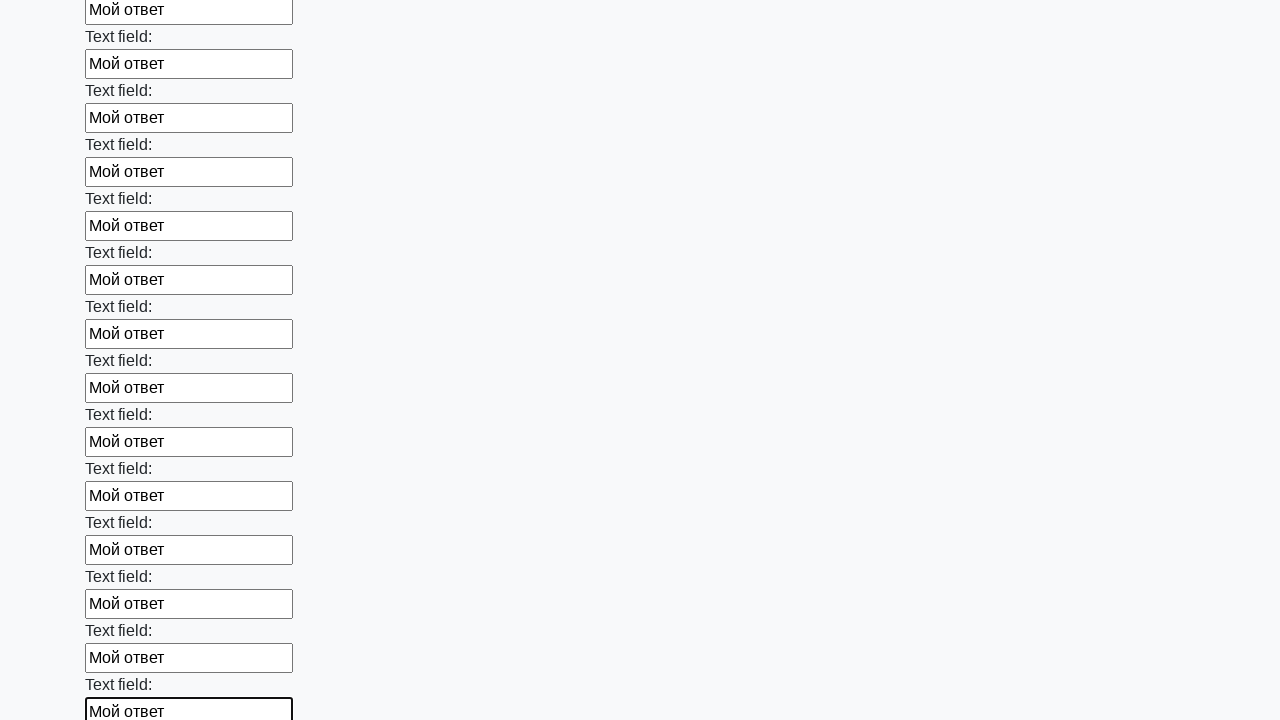

Filled an input field with 'Мой ответ' on input >> nth=78
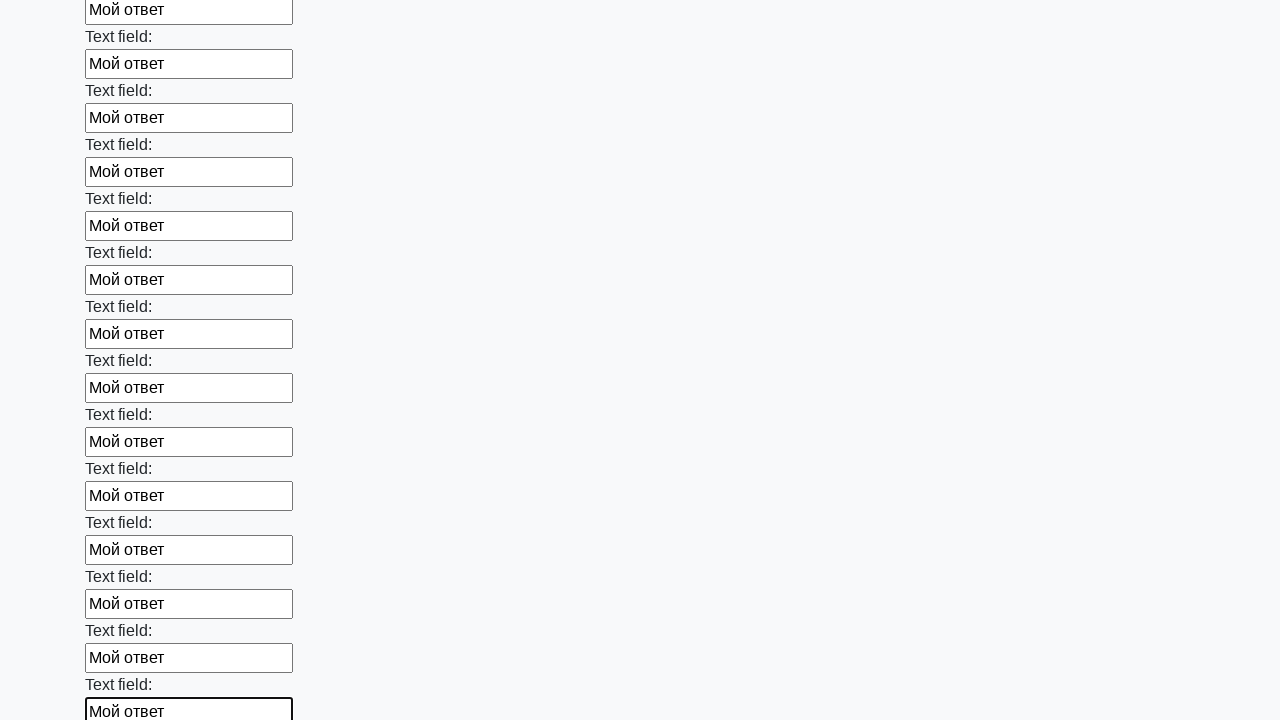

Filled an input field with 'Мой ответ' on input >> nth=79
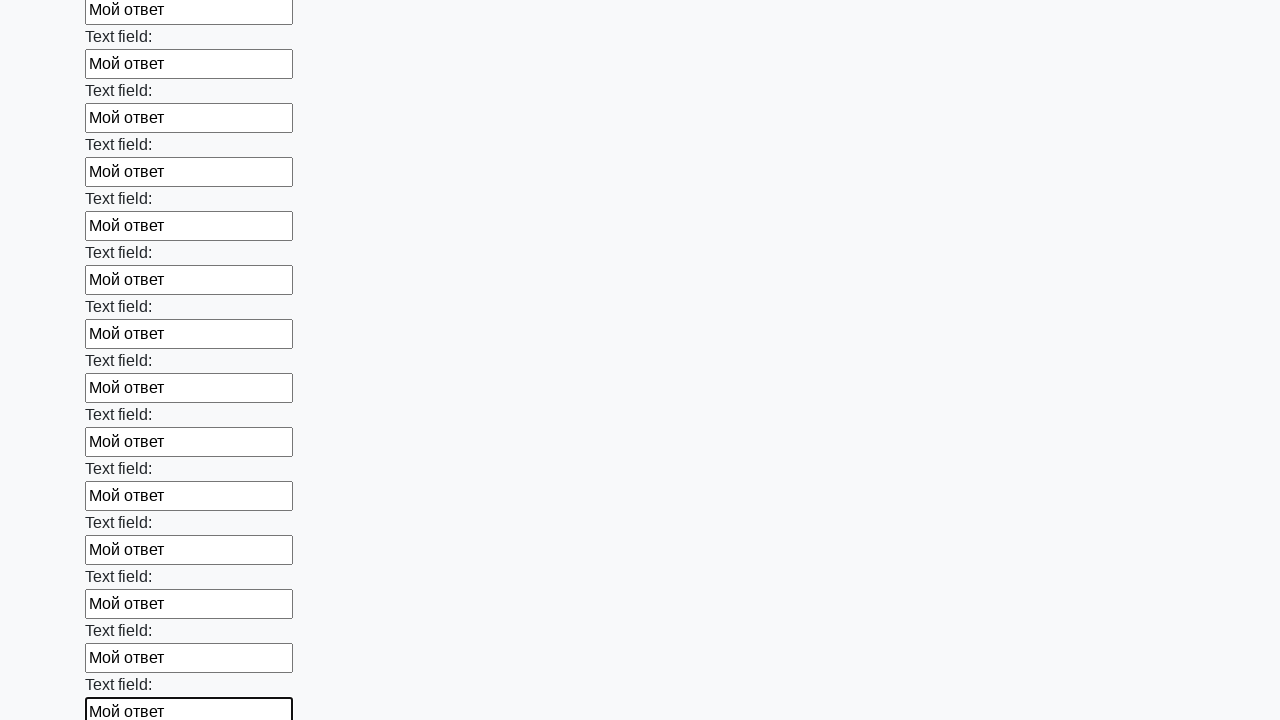

Filled an input field with 'Мой ответ' on input >> nth=80
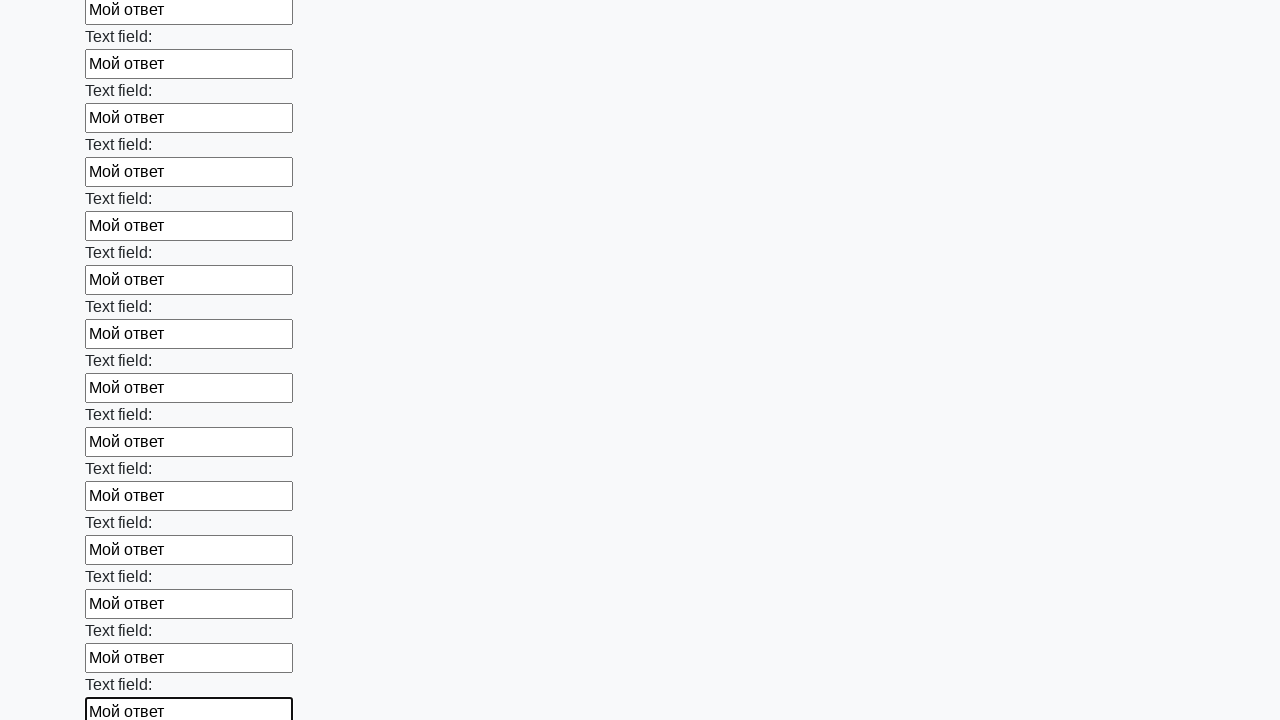

Filled an input field with 'Мой ответ' on input >> nth=81
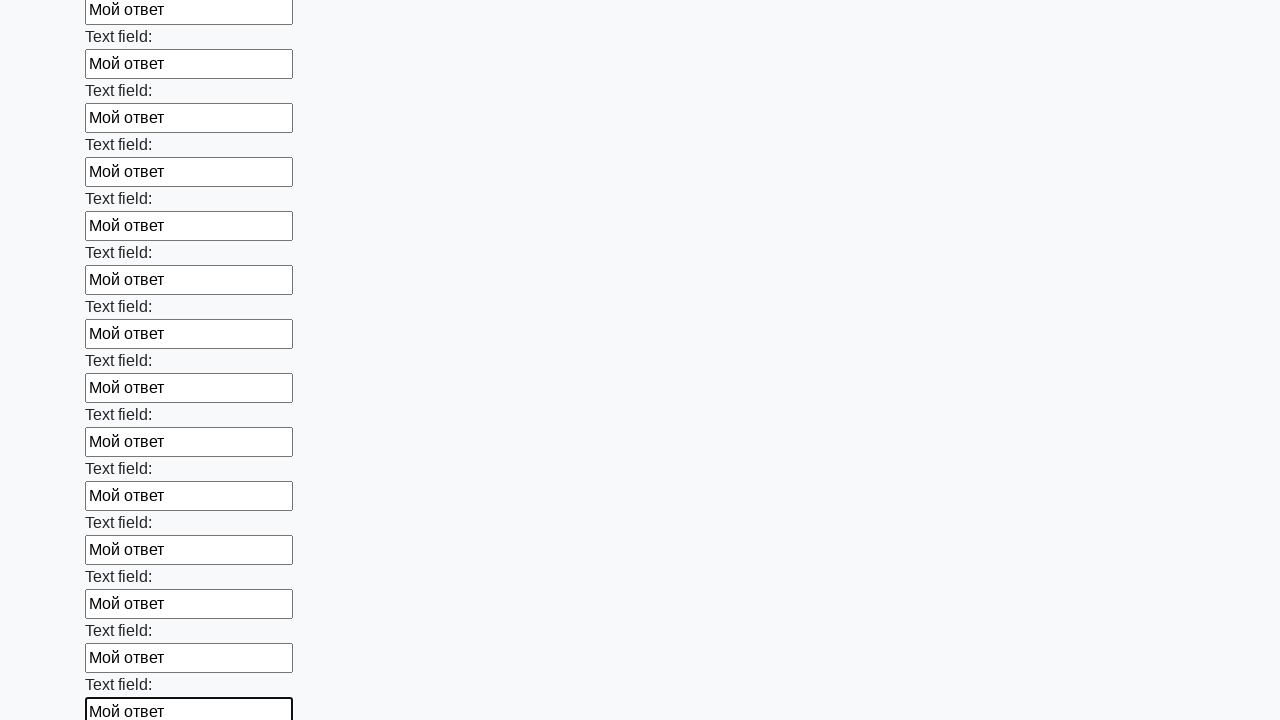

Filled an input field with 'Мой ответ' on input >> nth=82
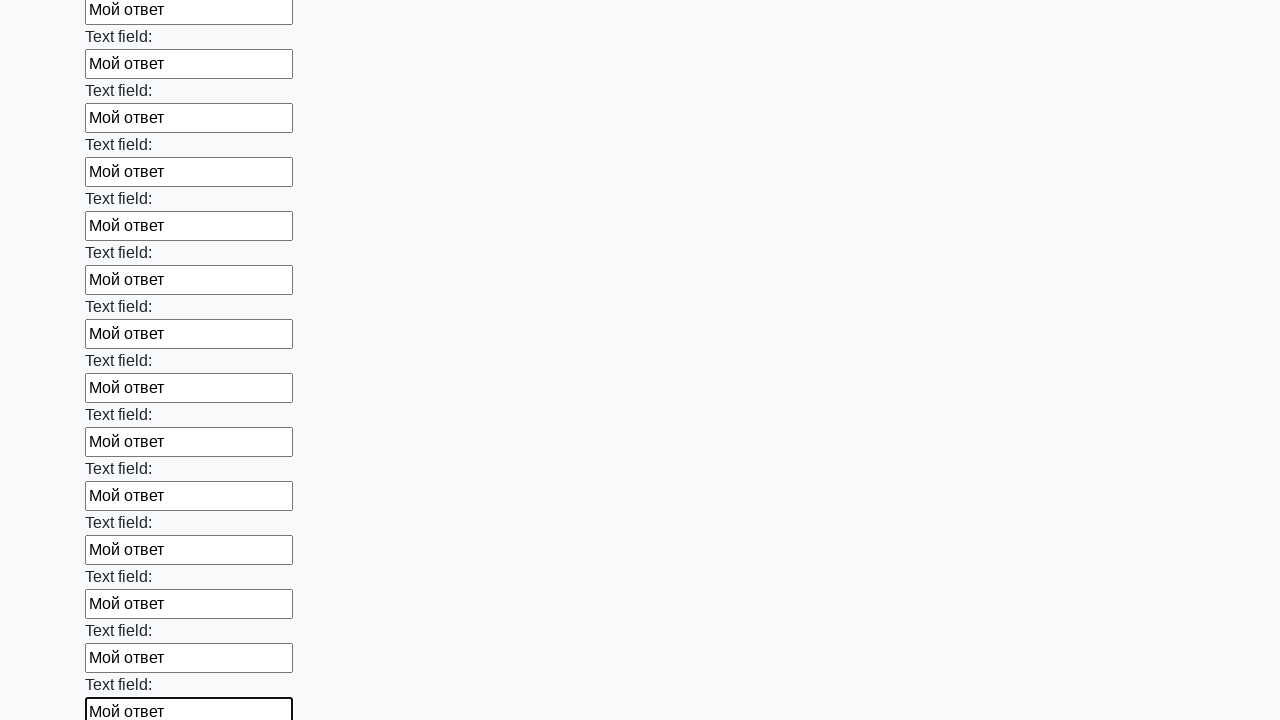

Filled an input field with 'Мой ответ' on input >> nth=83
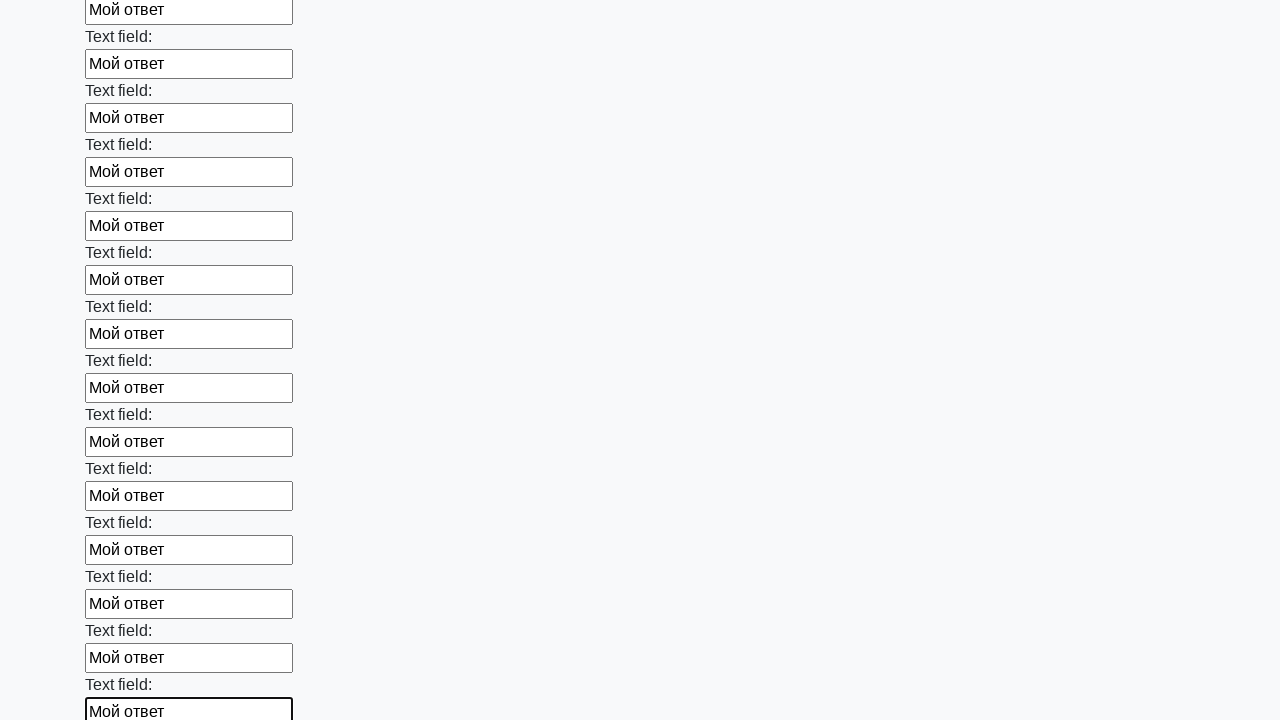

Filled an input field with 'Мой ответ' on input >> nth=84
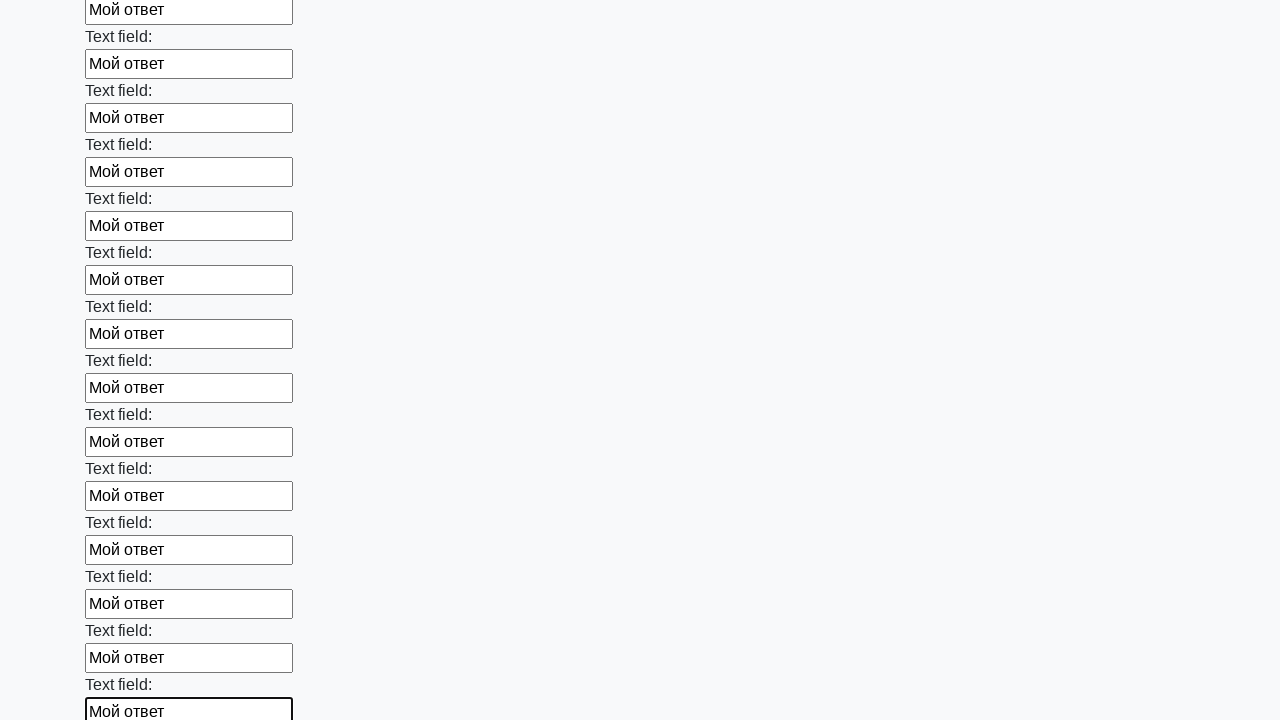

Filled an input field with 'Мой ответ' on input >> nth=85
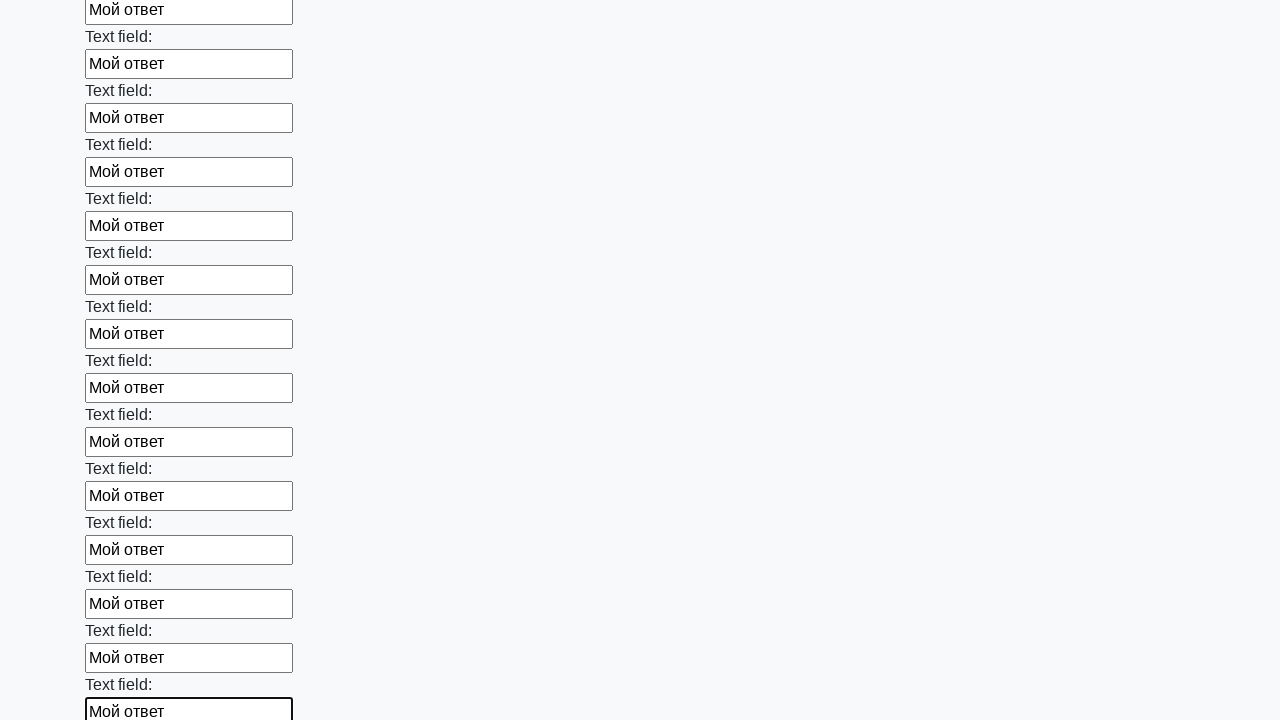

Filled an input field with 'Мой ответ' on input >> nth=86
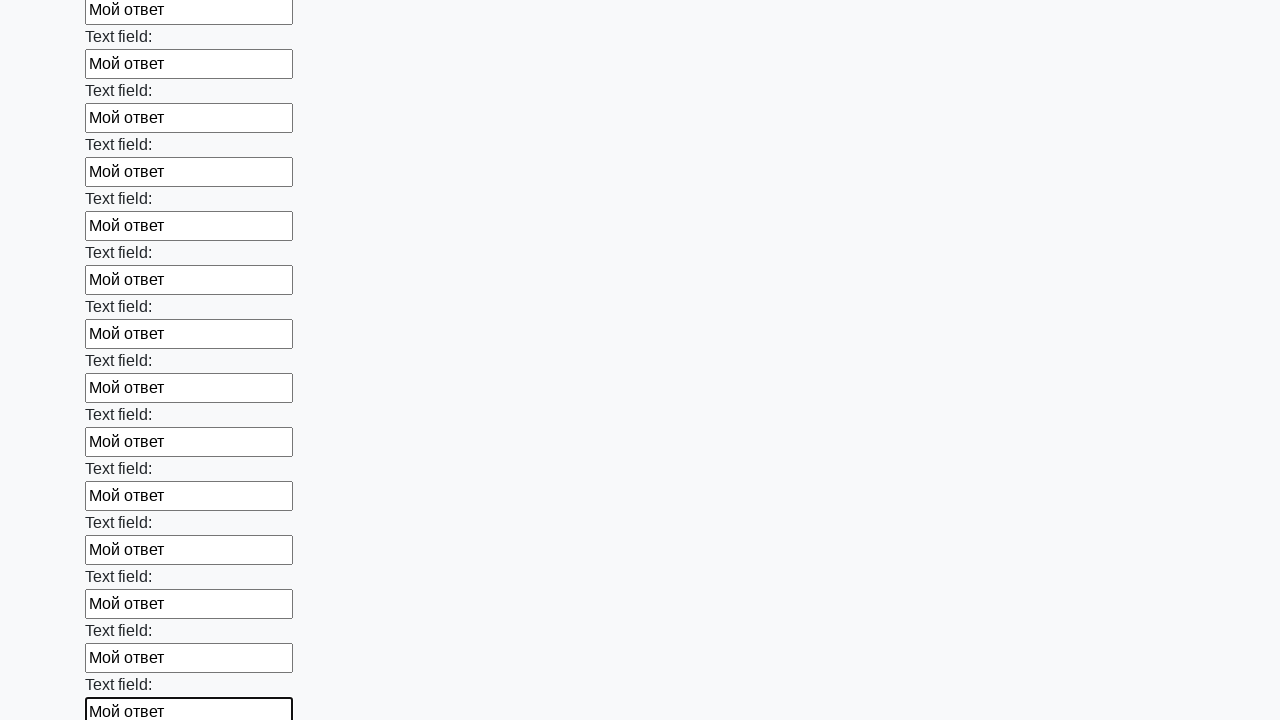

Filled an input field with 'Мой ответ' on input >> nth=87
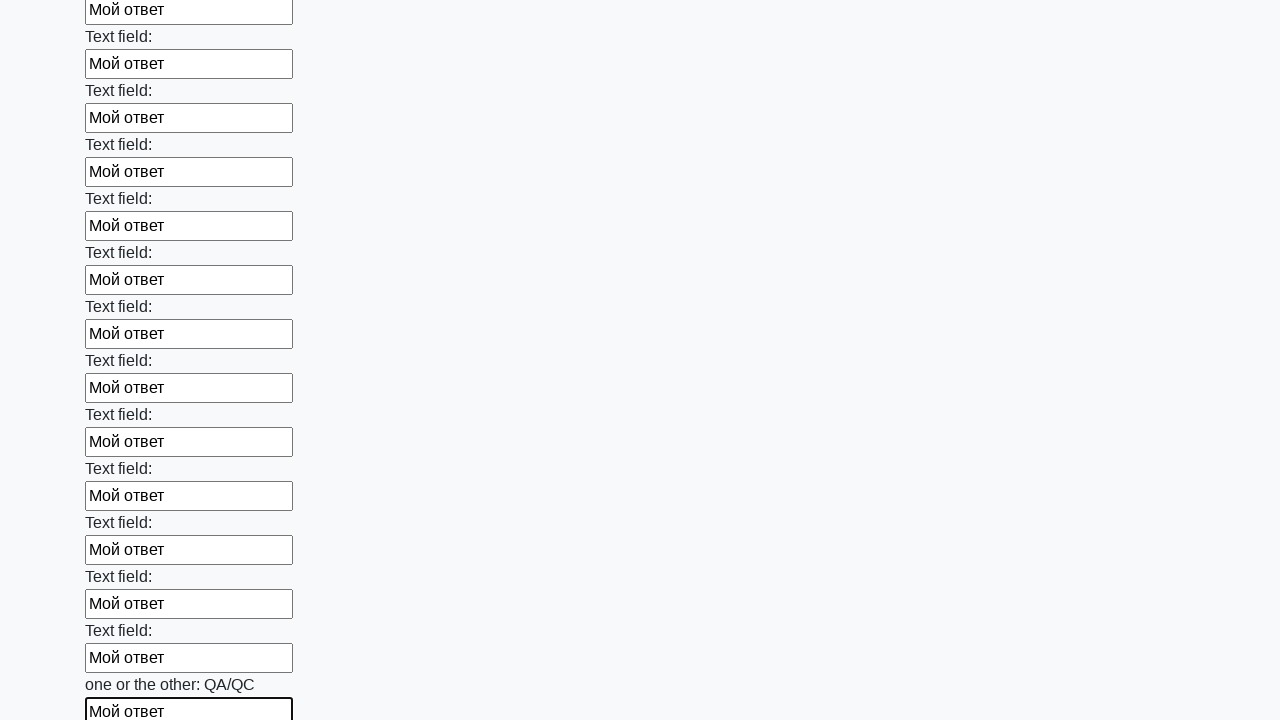

Filled an input field with 'Мой ответ' on input >> nth=88
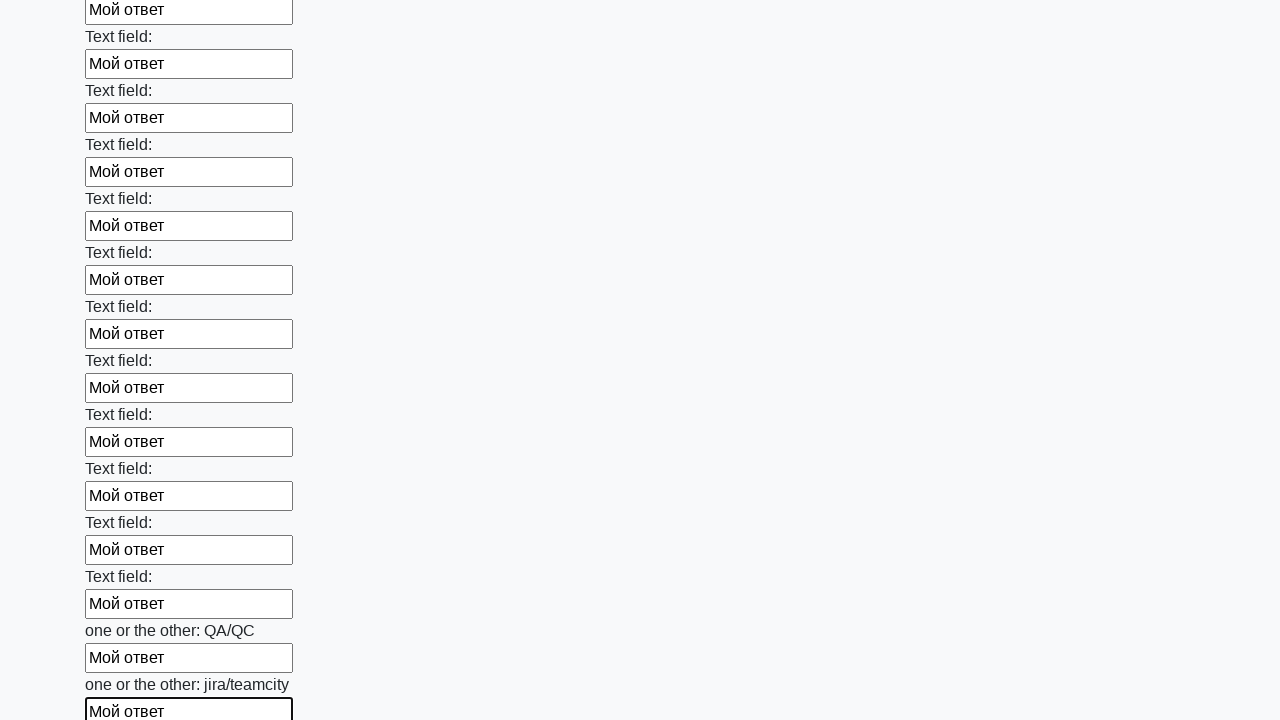

Filled an input field with 'Мой ответ' on input >> nth=89
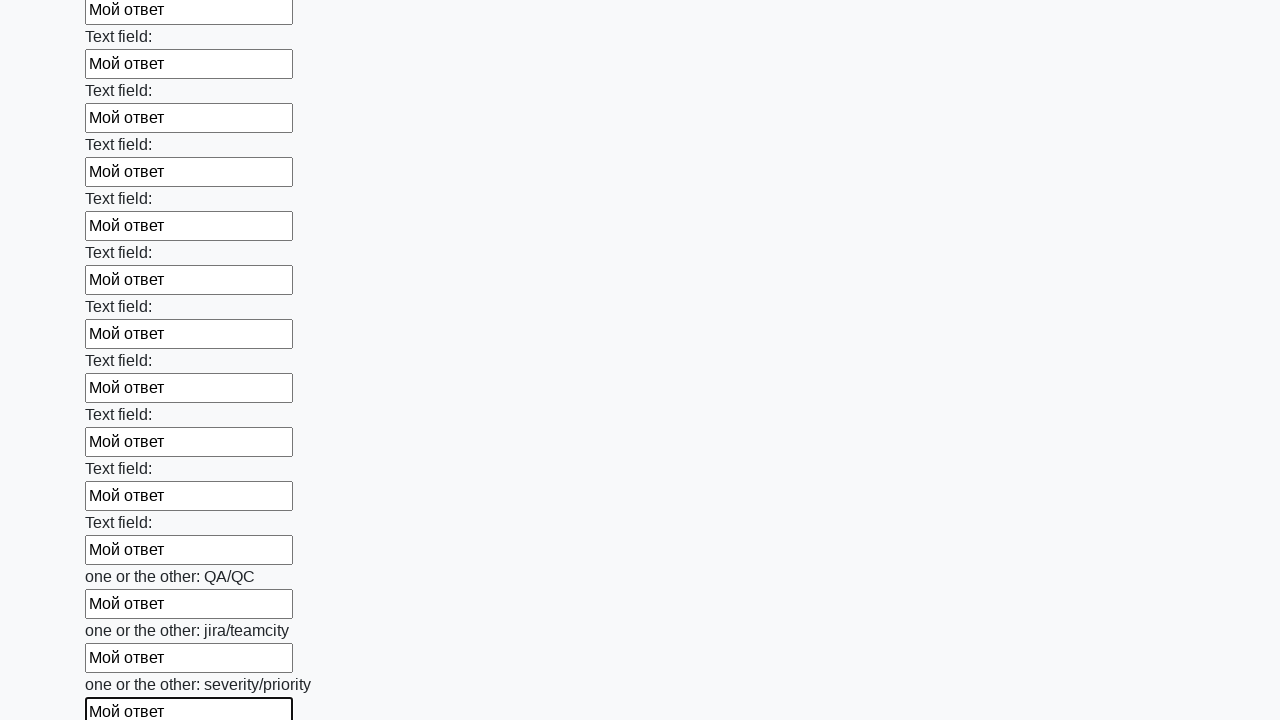

Filled an input field with 'Мой ответ' on input >> nth=90
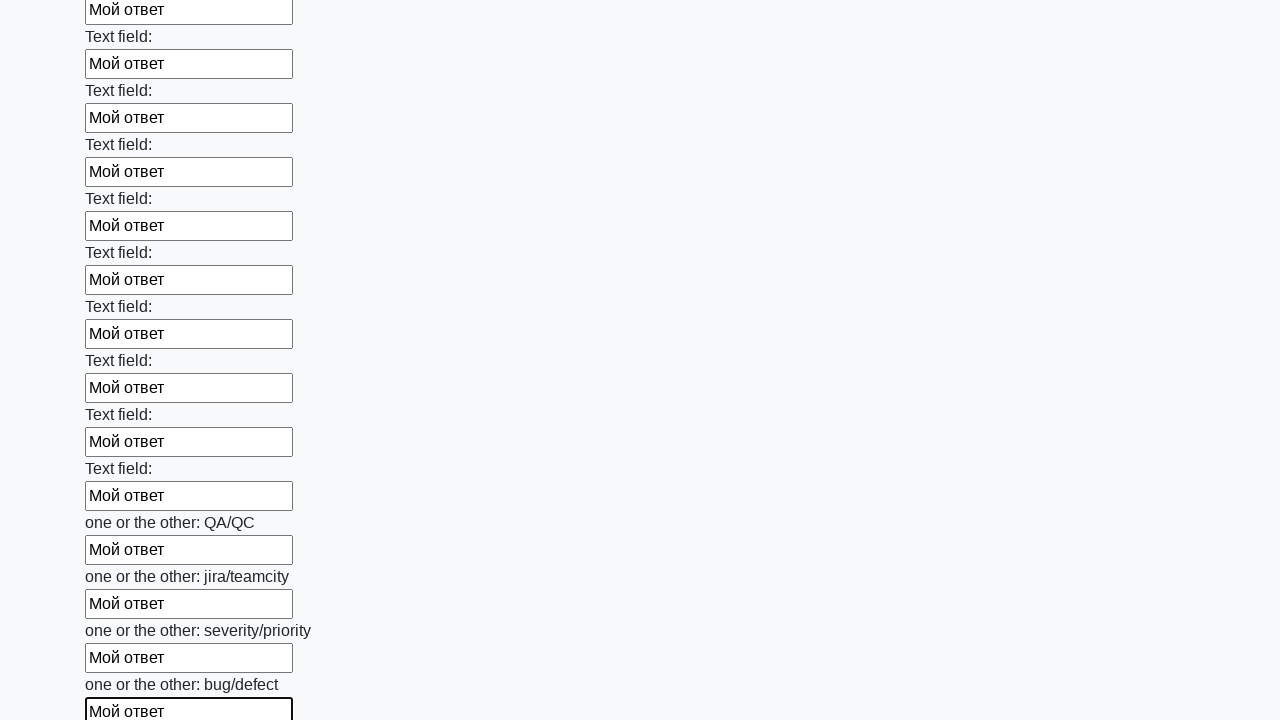

Filled an input field with 'Мой ответ' on input >> nth=91
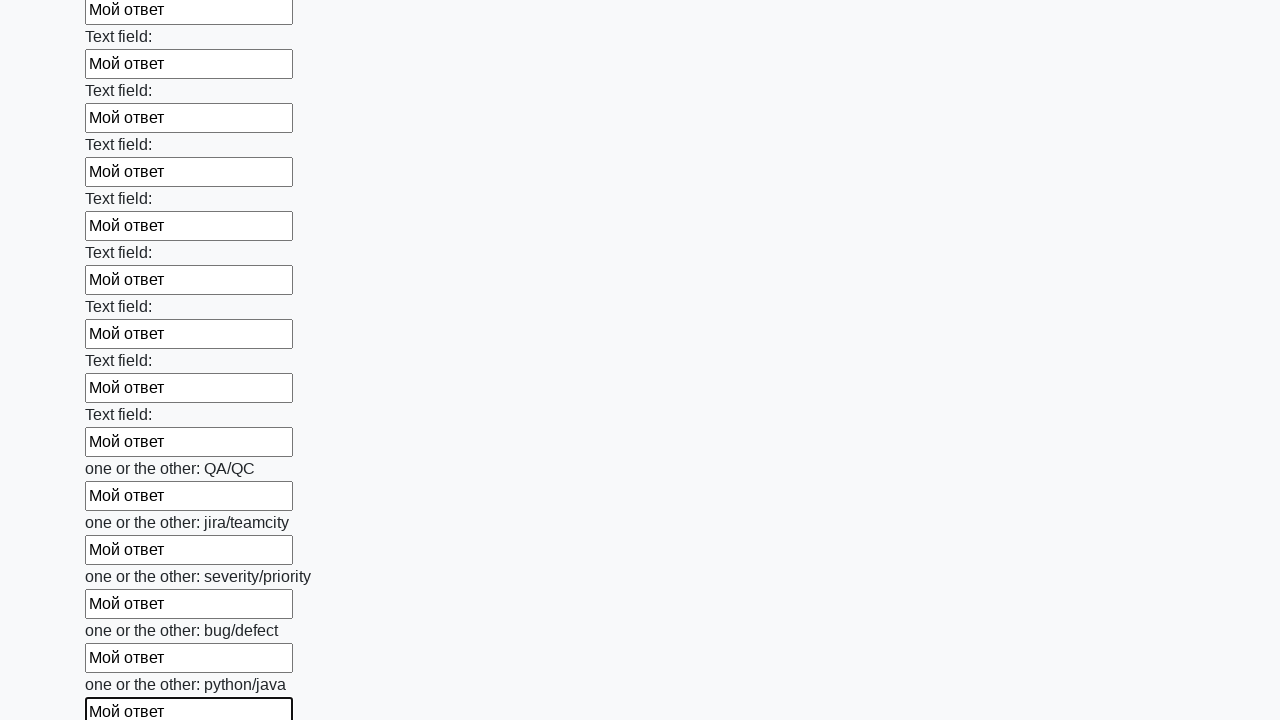

Filled an input field with 'Мой ответ' on input >> nth=92
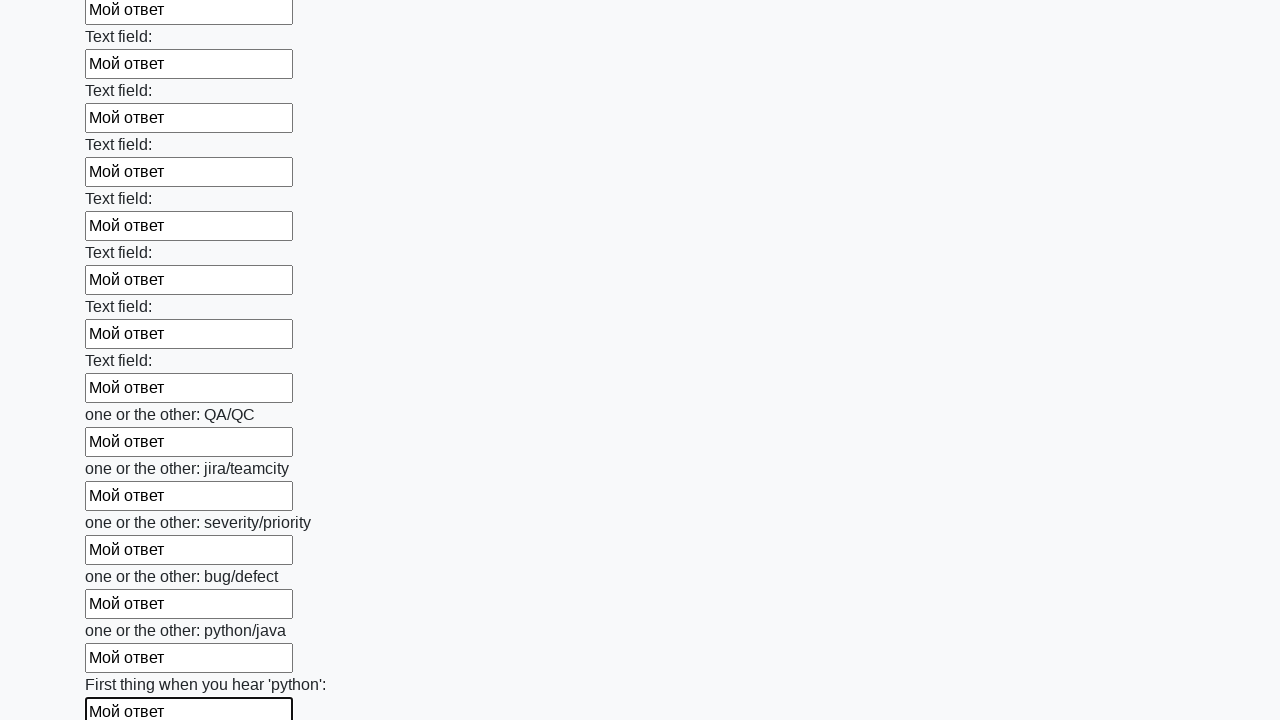

Filled an input field with 'Мой ответ' on input >> nth=93
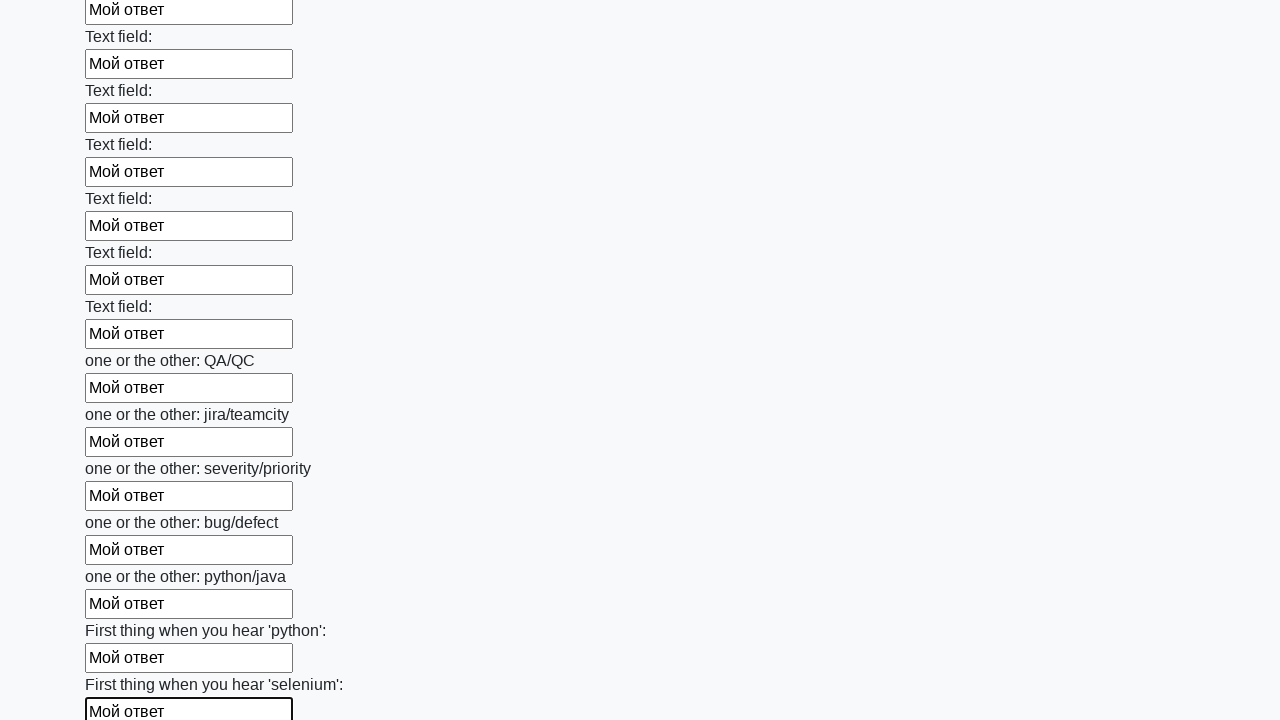

Filled an input field with 'Мой ответ' on input >> nth=94
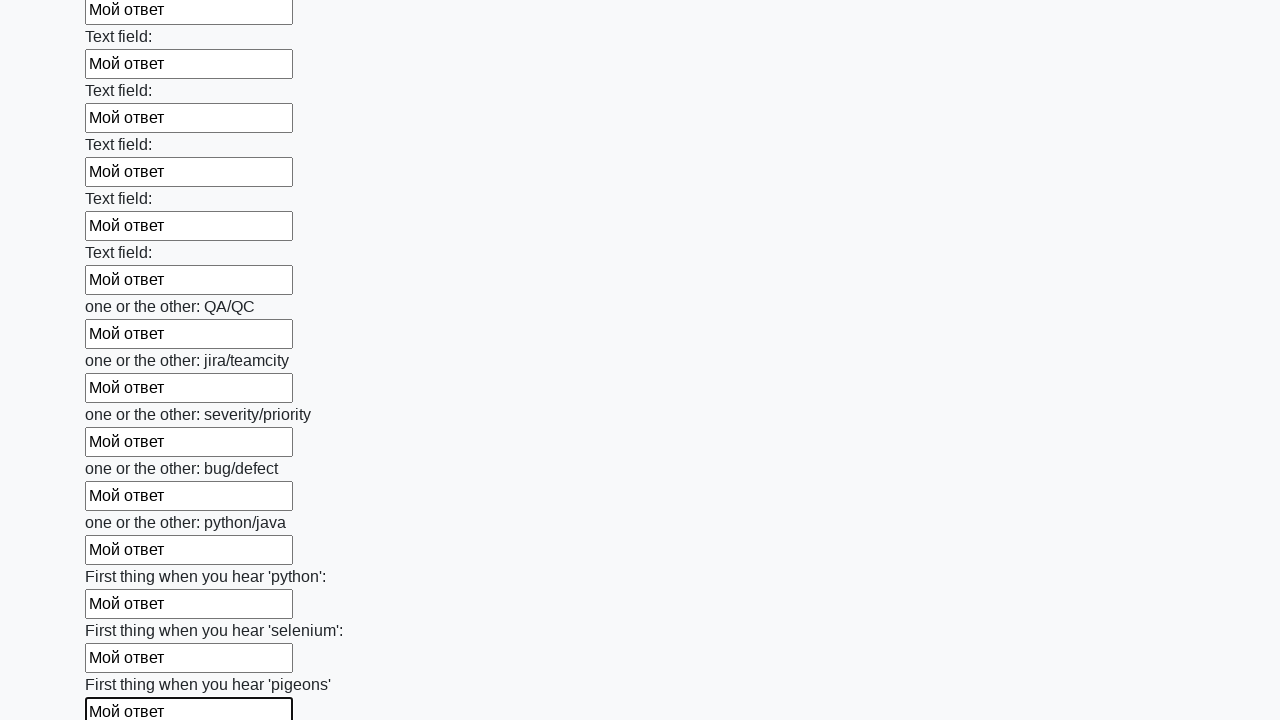

Filled an input field with 'Мой ответ' on input >> nth=95
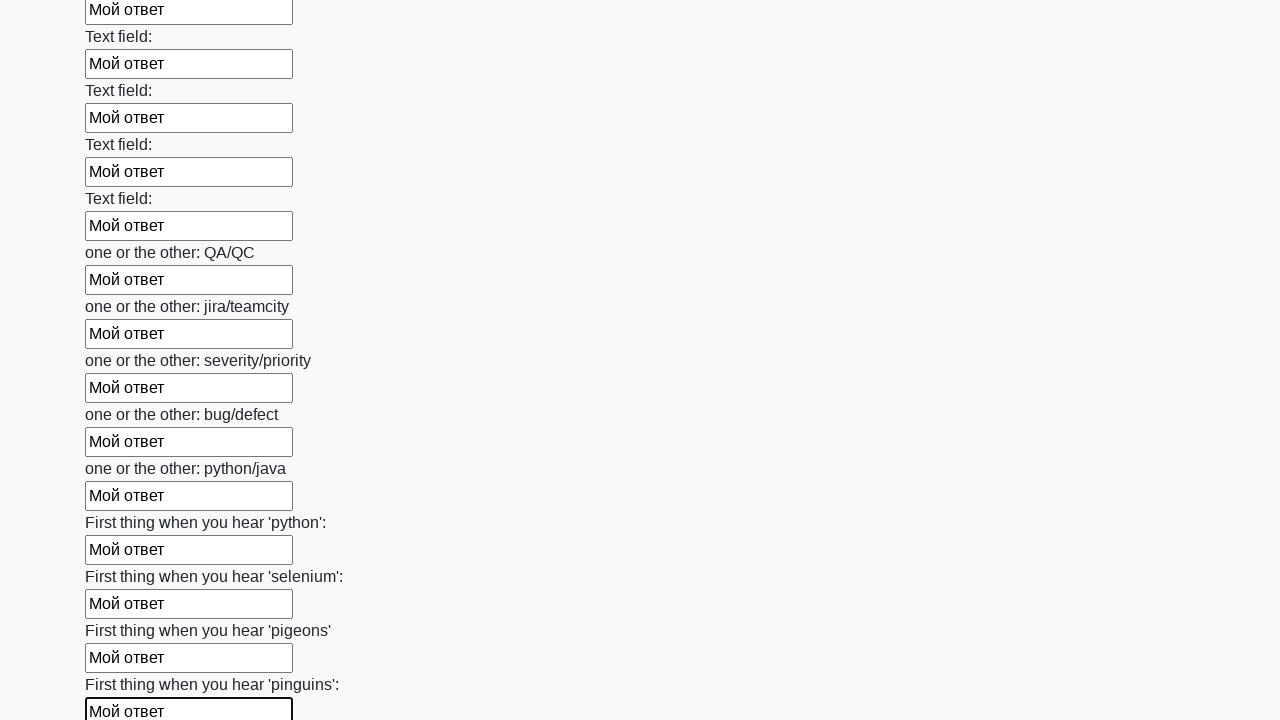

Filled an input field with 'Мой ответ' on input >> nth=96
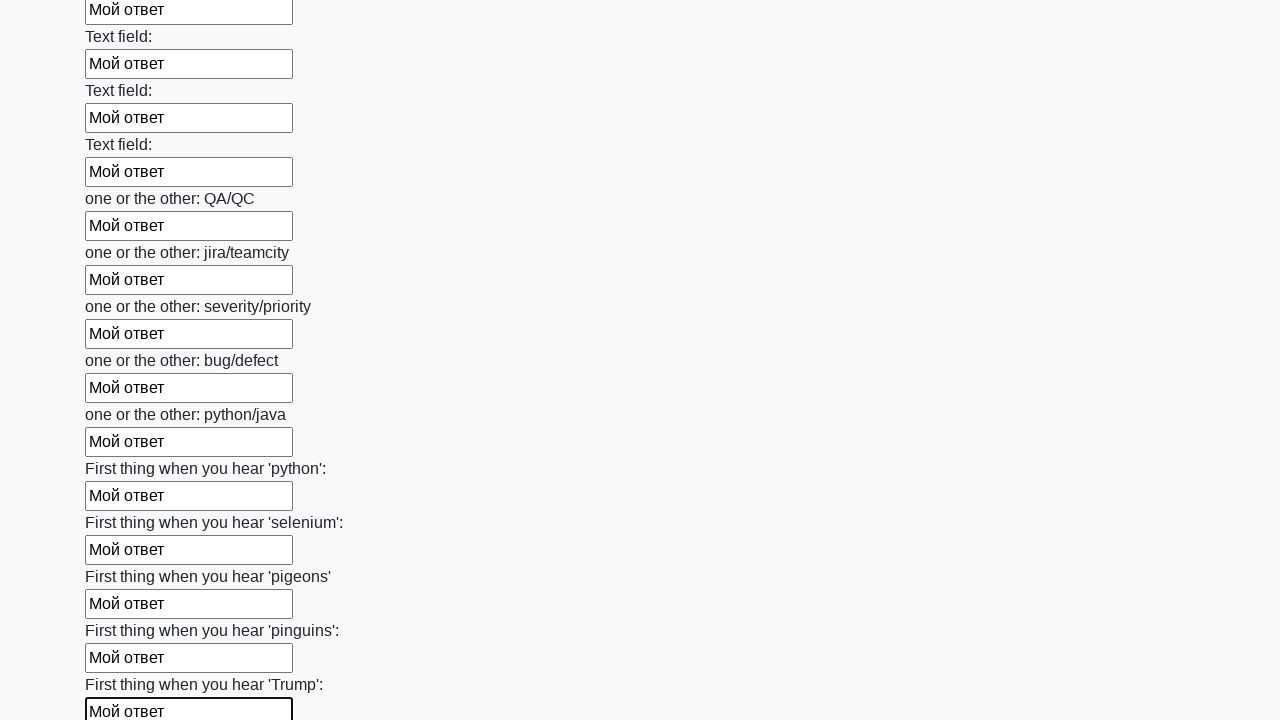

Filled an input field with 'Мой ответ' on input >> nth=97
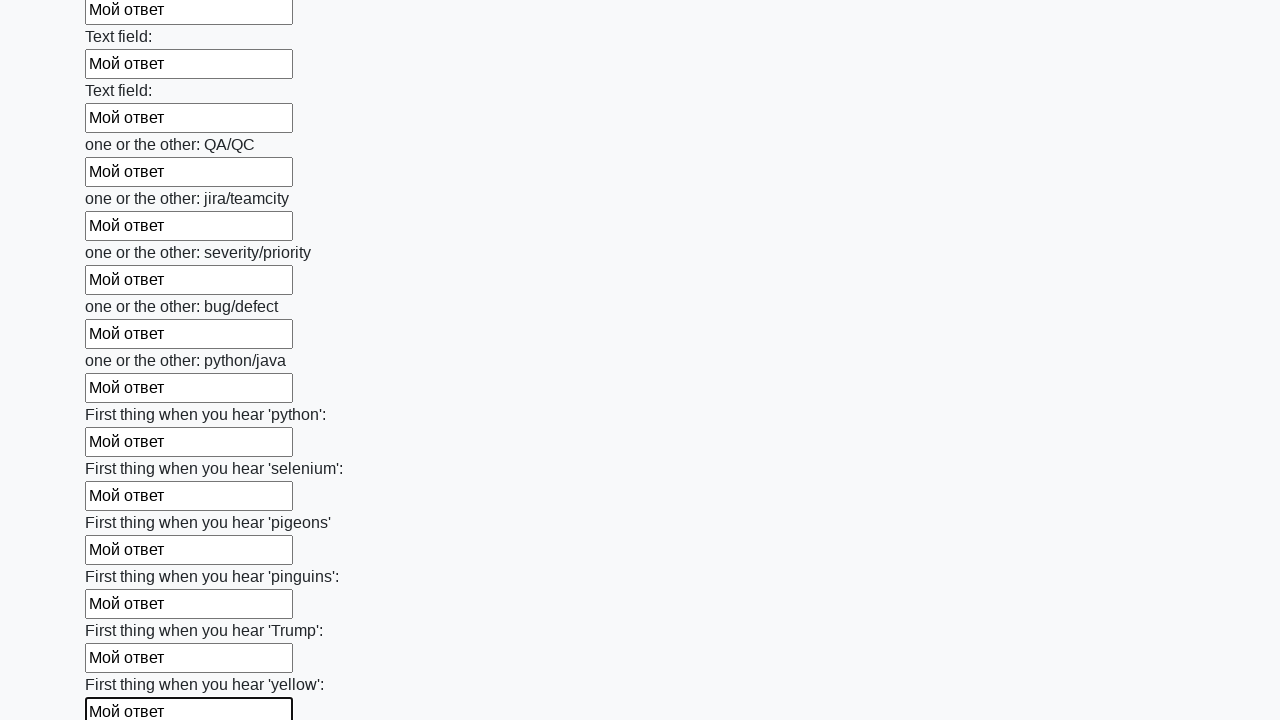

Filled an input field with 'Мой ответ' on input >> nth=98
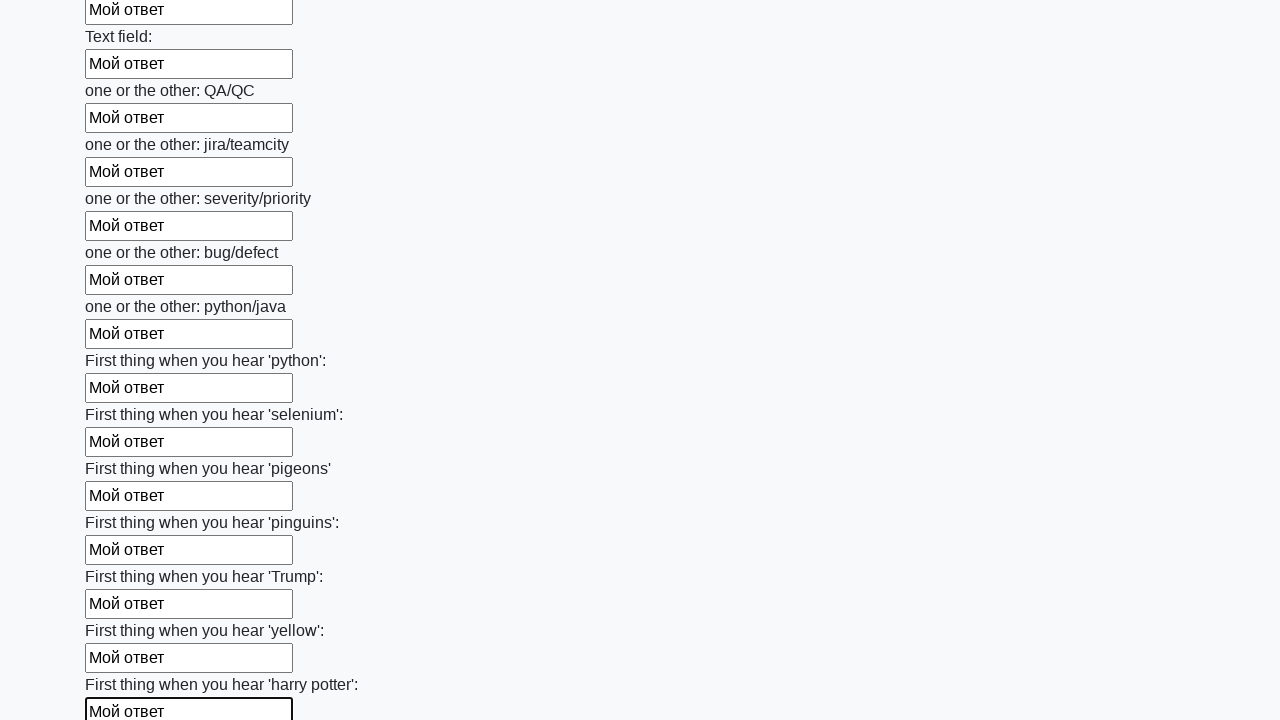

Filled an input field with 'Мой ответ' on input >> nth=99
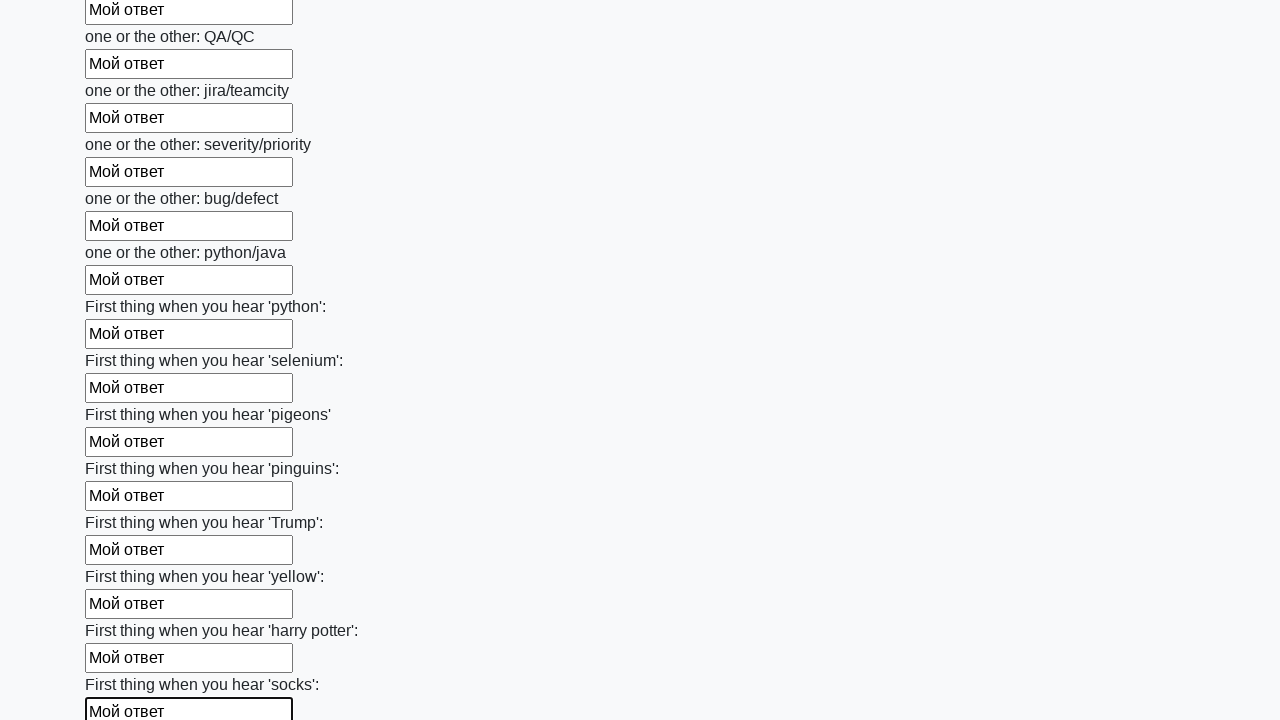

Clicked the submit button to submit the form at (123, 611) on button.btn
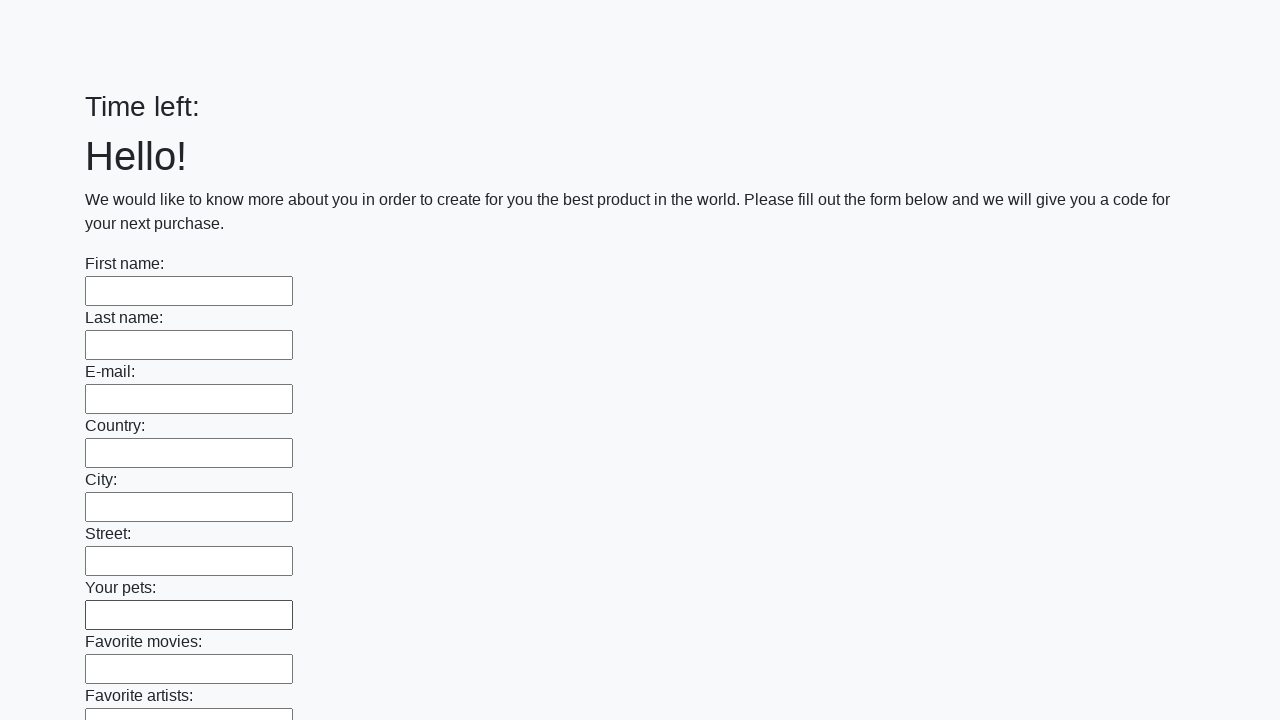

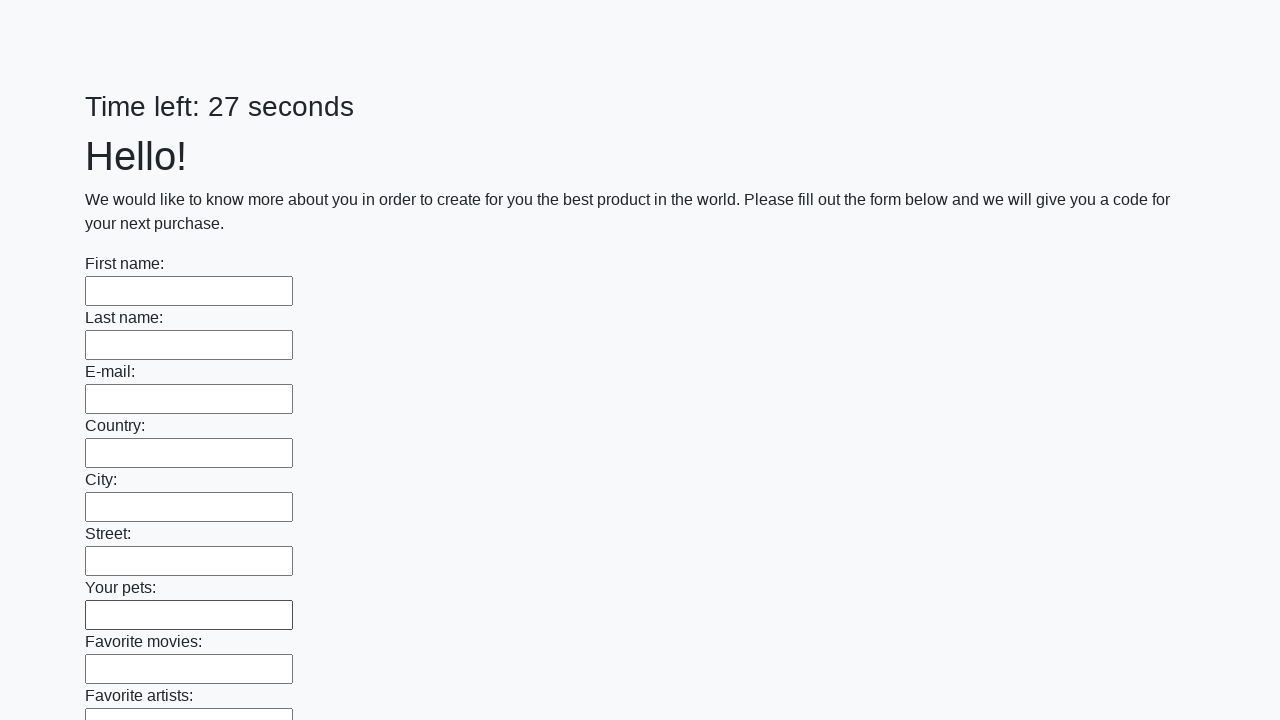